Tests window/tab switching functionality by clicking all external links that open in new tabs on the Selenium homepage, then iterating through each opened window to verify navigation.

Starting URL: https://www.selenium.dev/

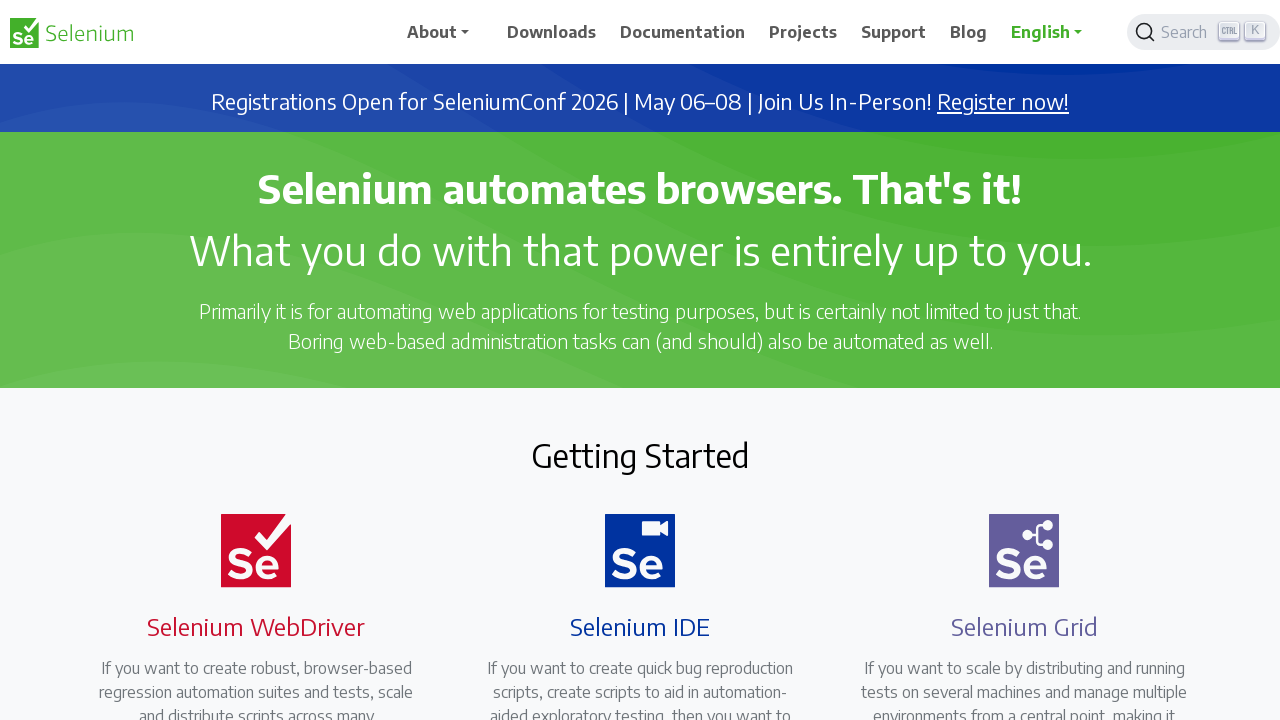

Stored main page reference
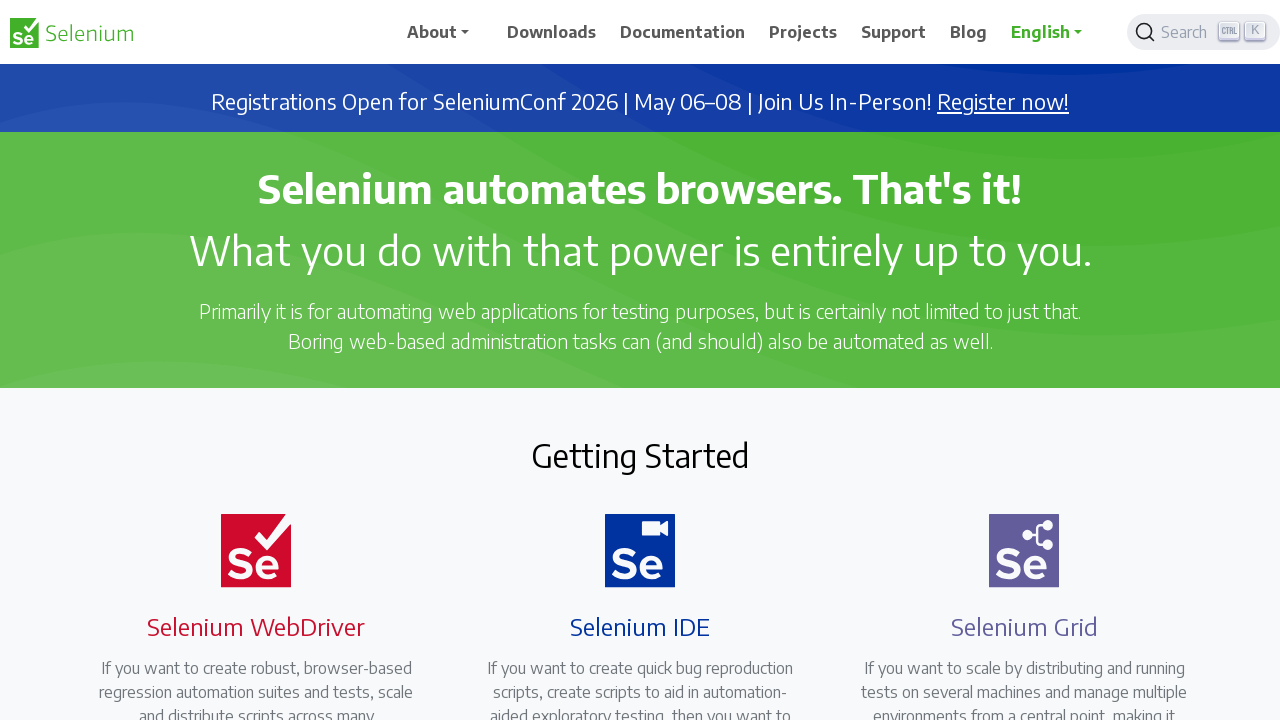

Located all external links that open in new tabs
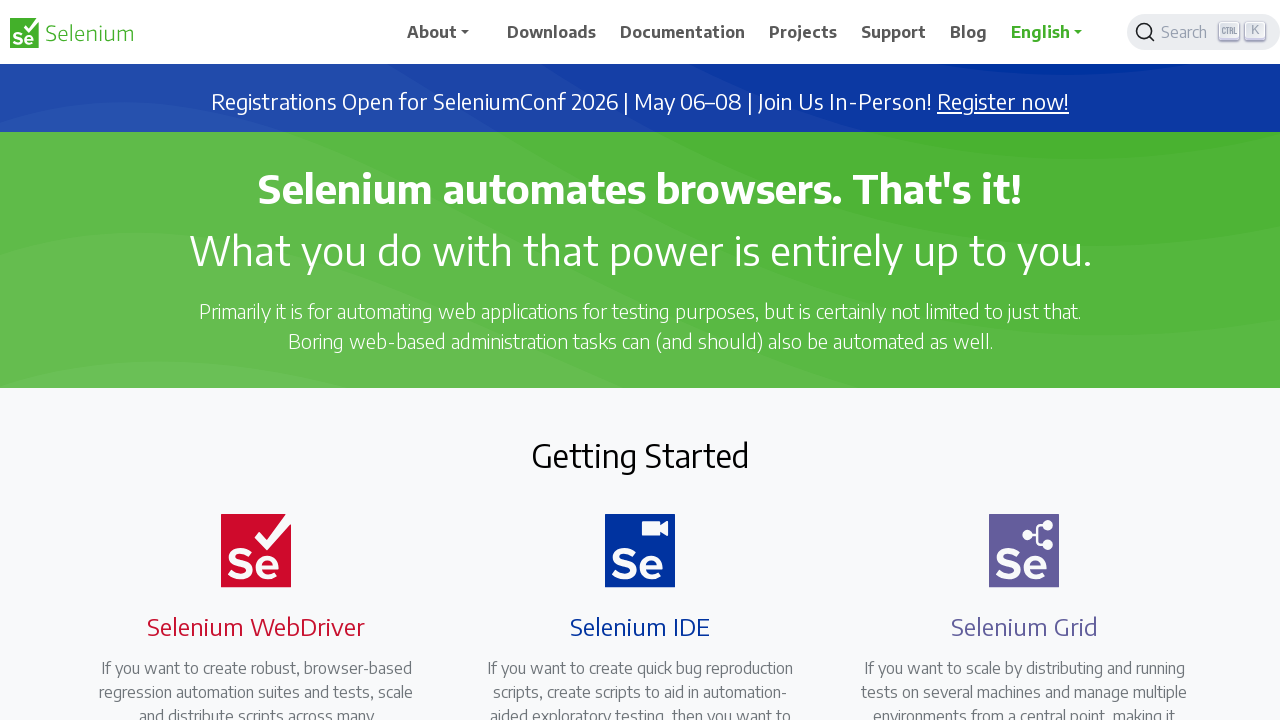

Retrieved href attribute from link: https://seleniumconf.com/register/?utm_medium=Referral&utm_source=selenium.dev&utm_campaign=register
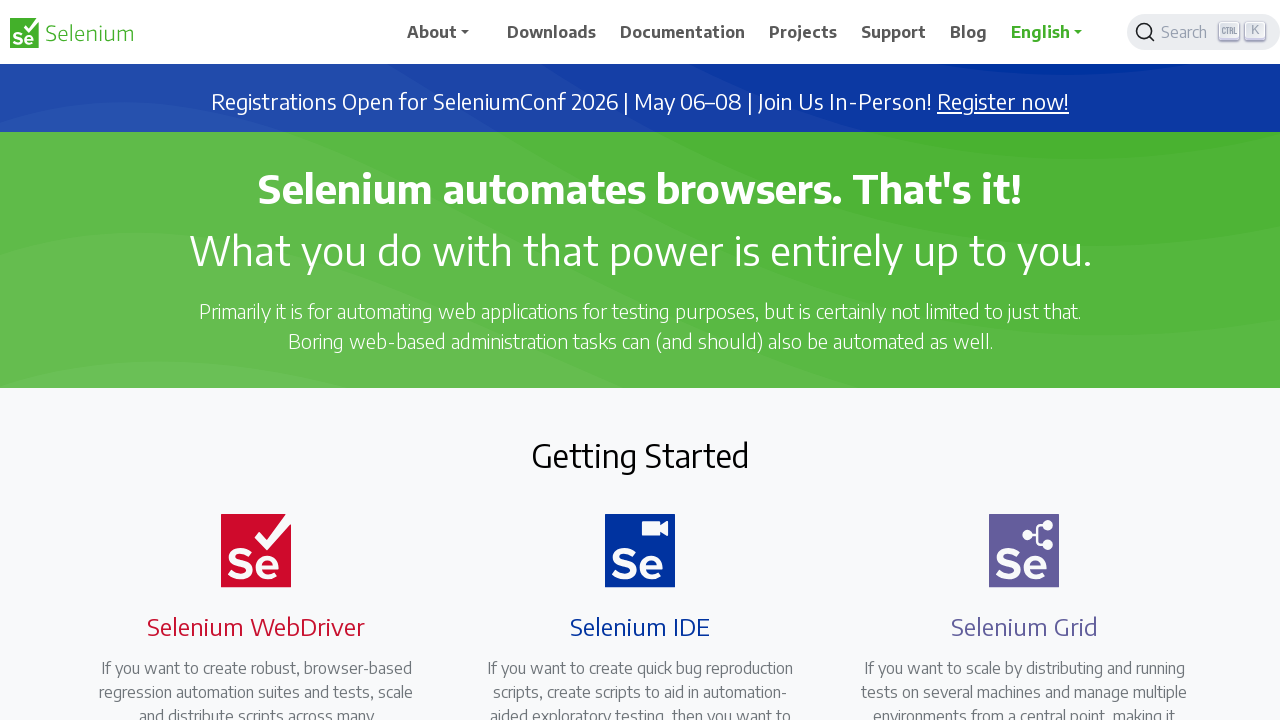

Clicked external link to open in new tab: https://seleniumconf.com/register/?utm_medium=Referral&utm_source=selenium.dev&utm_campaign=register at (1003, 102) on a[target='_blank'] >> nth=0
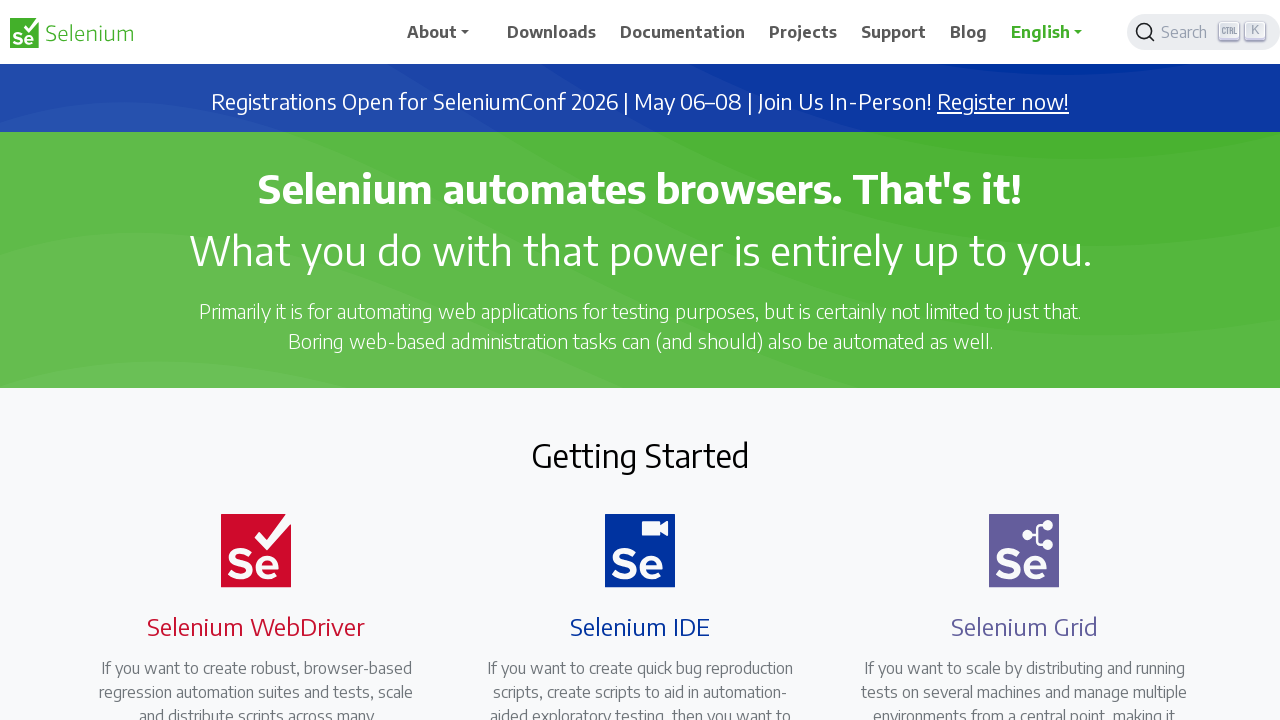

Waited 500ms for new tab to open
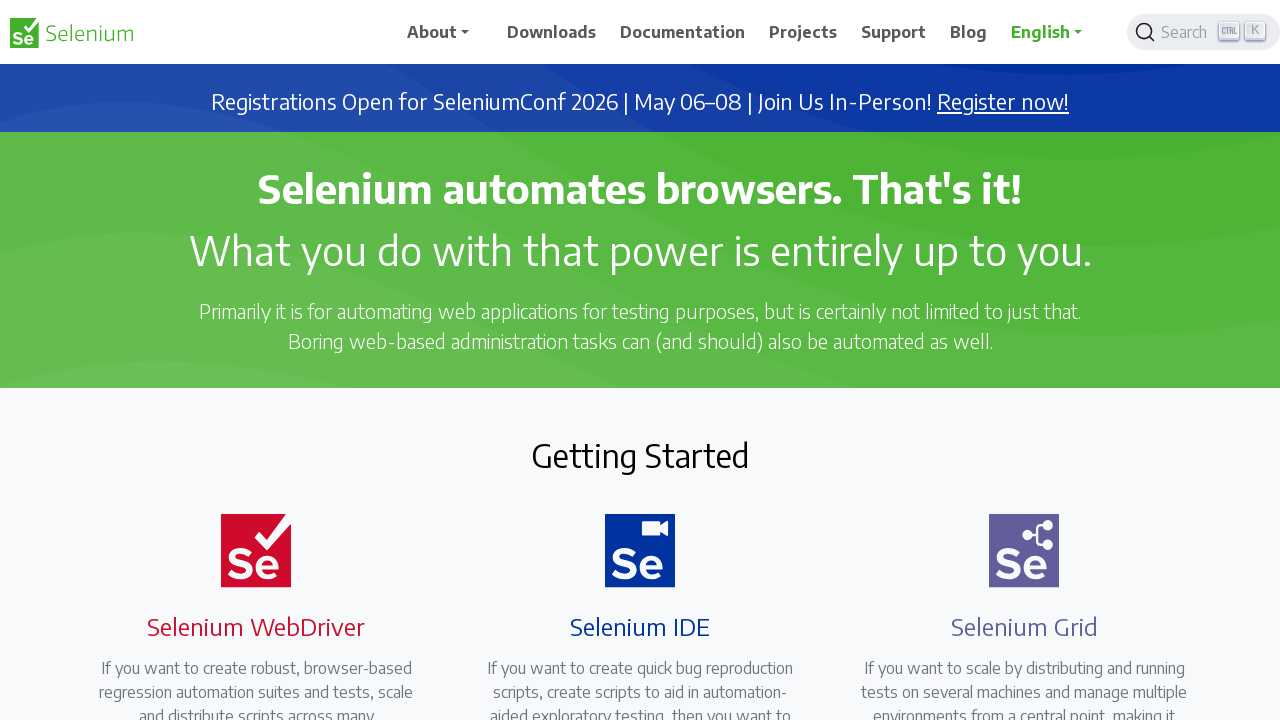

Retrieved href attribute from link: https://opencollective.com/selenium
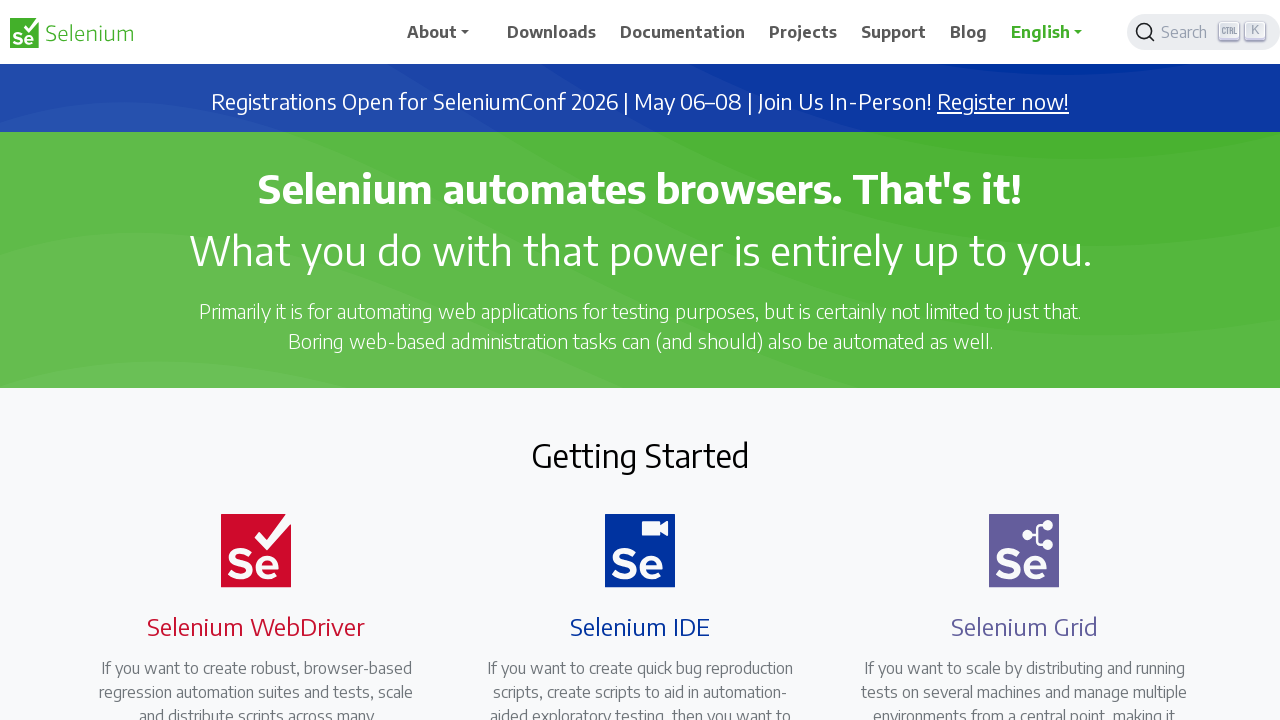

Clicked external link to open in new tab: https://opencollective.com/selenium at (687, 409) on a[target='_blank'] >> nth=1
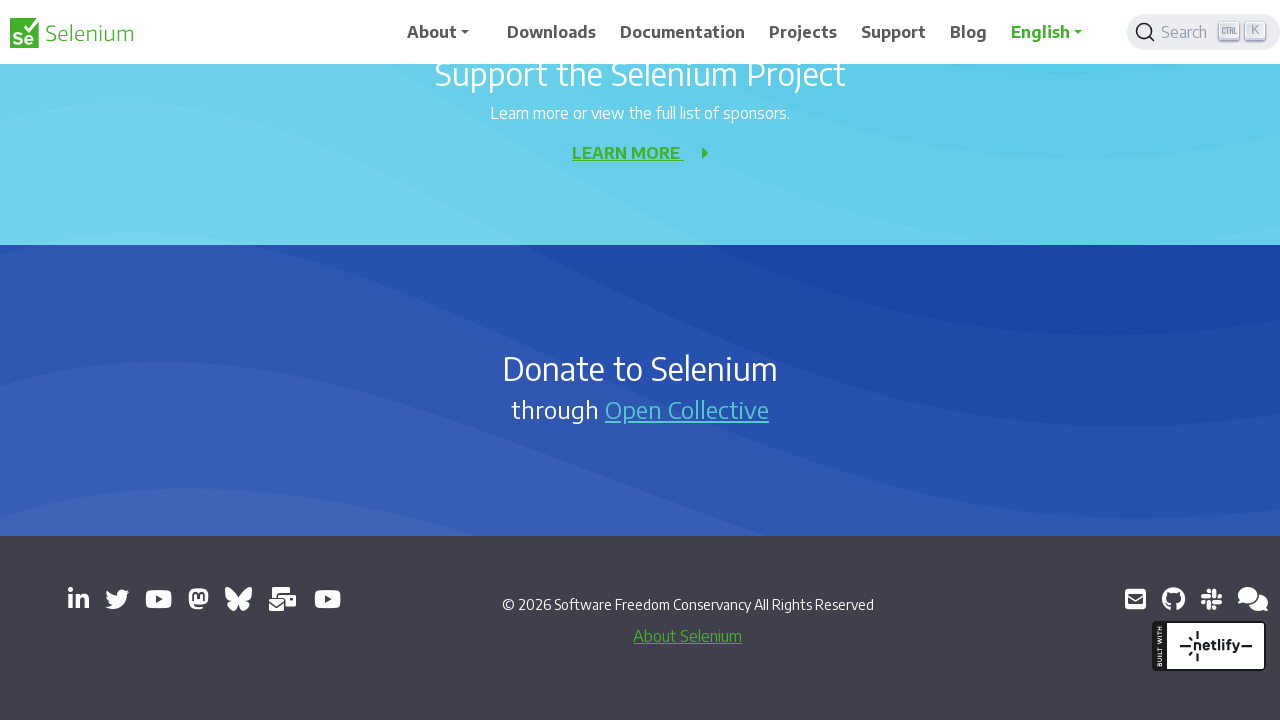

Waited 500ms for new tab to open
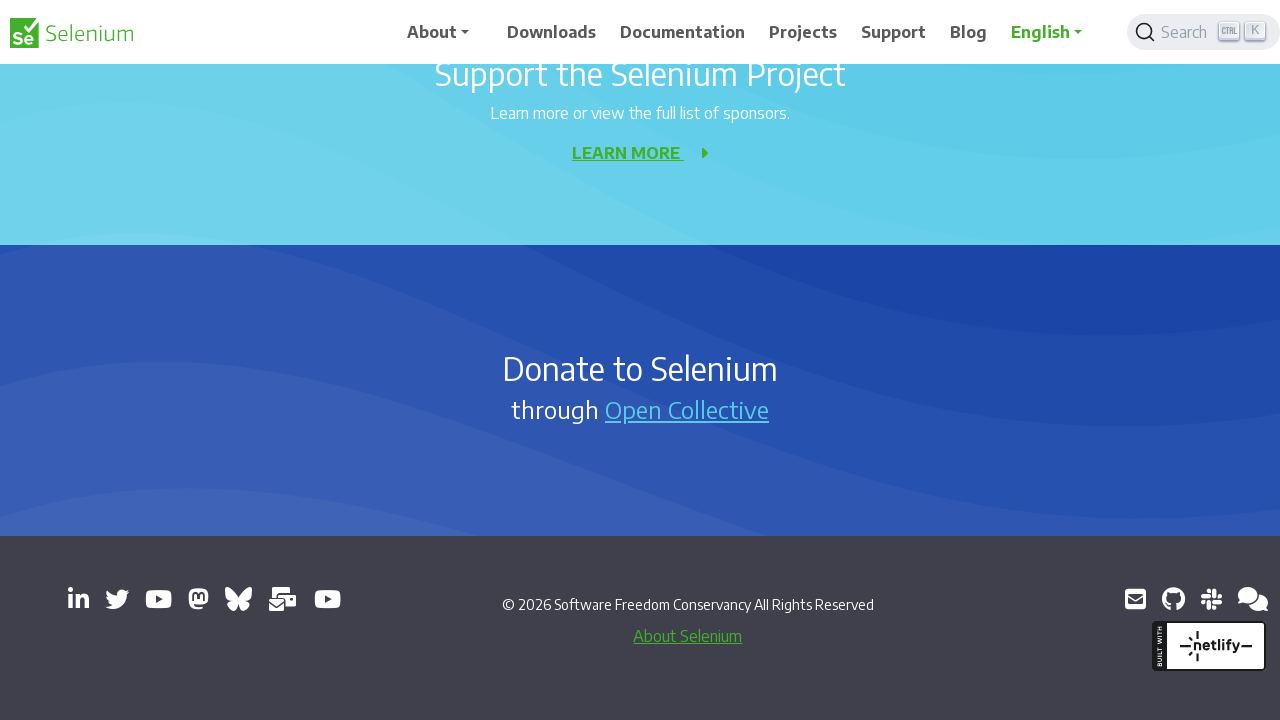

Retrieved href attribute from link: https://www.linkedin.com/company/4826427/
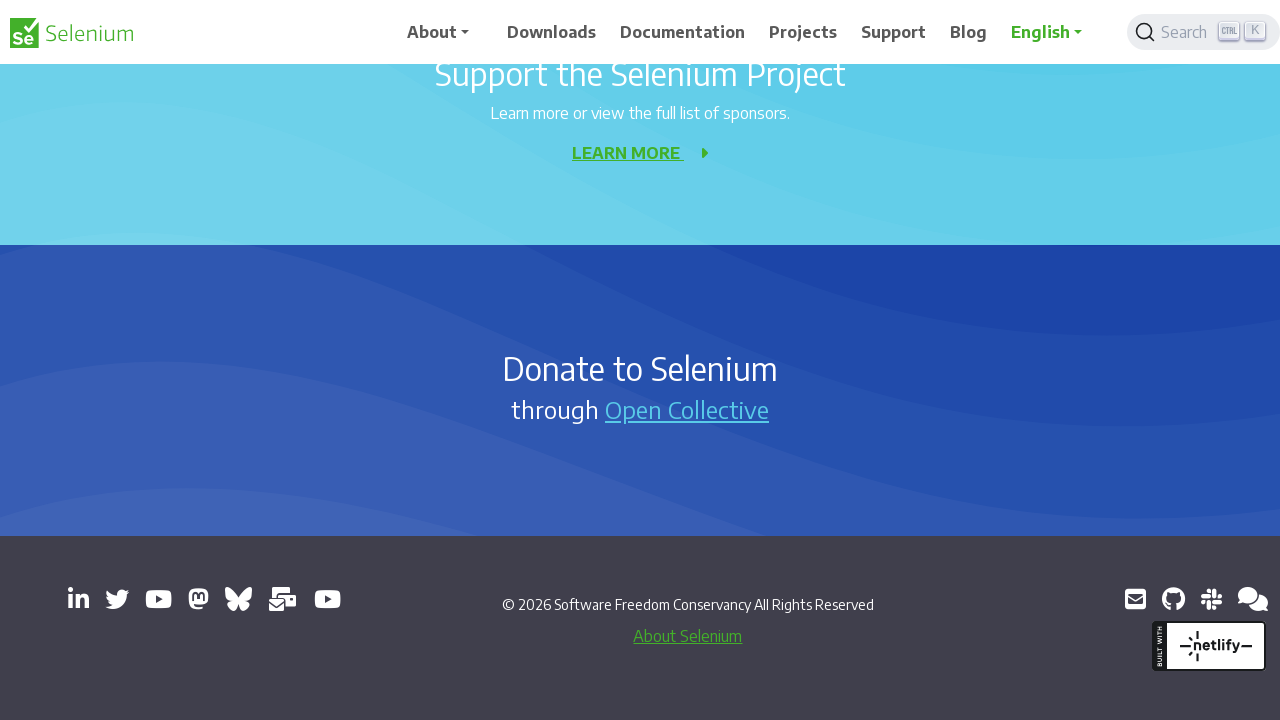

Clicked external link to open in new tab: https://www.linkedin.com/company/4826427/ at (78, 599) on a[target='_blank'] >> nth=2
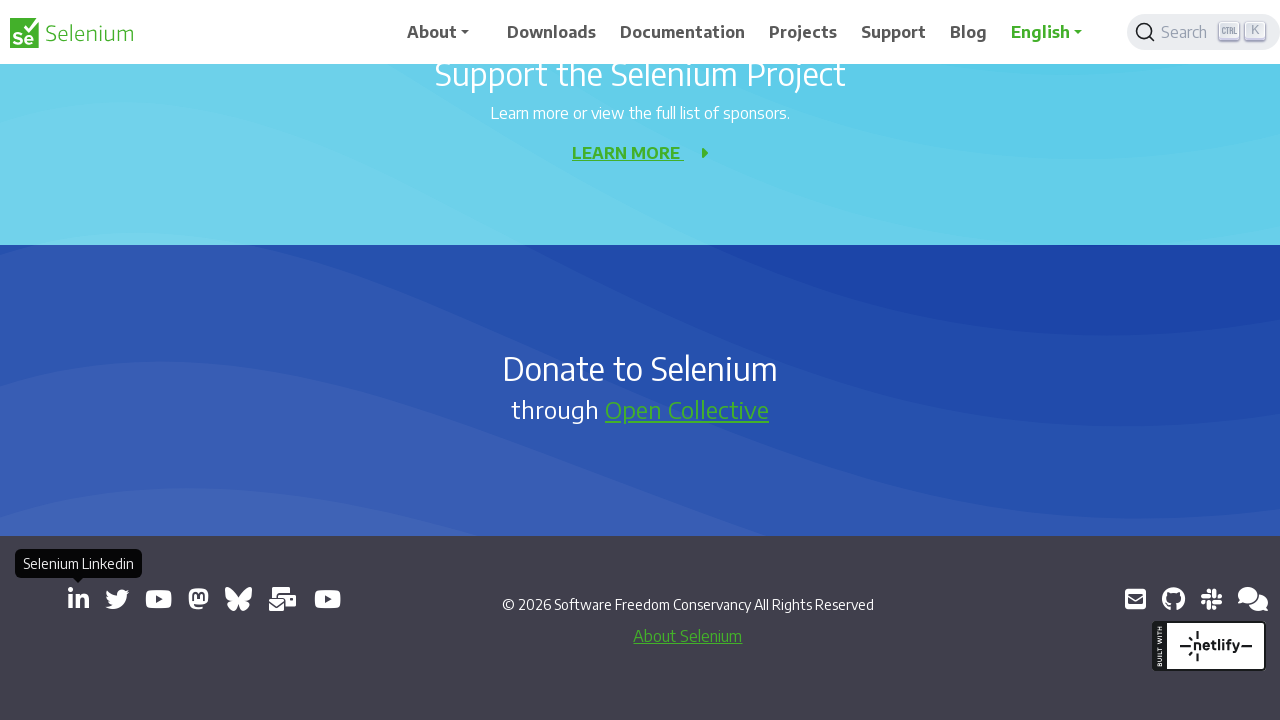

Waited 500ms for new tab to open
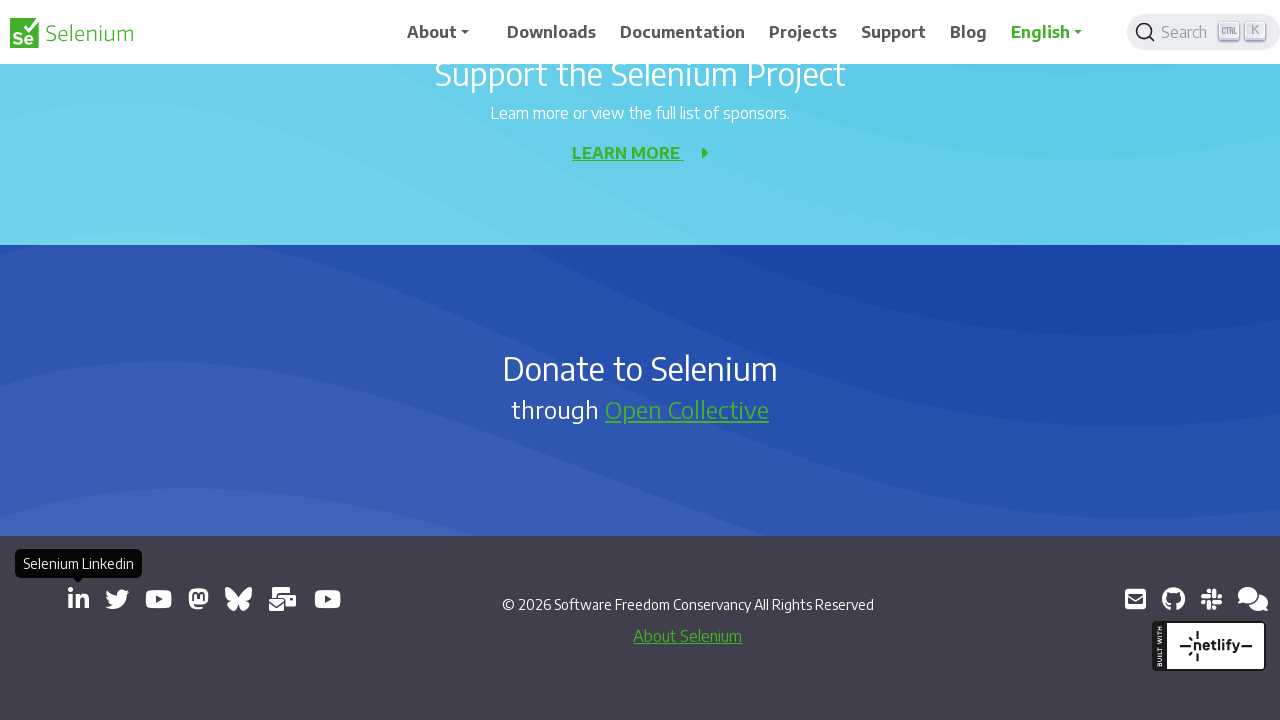

Retrieved href attribute from link: https://x.com/SeleniumHQ
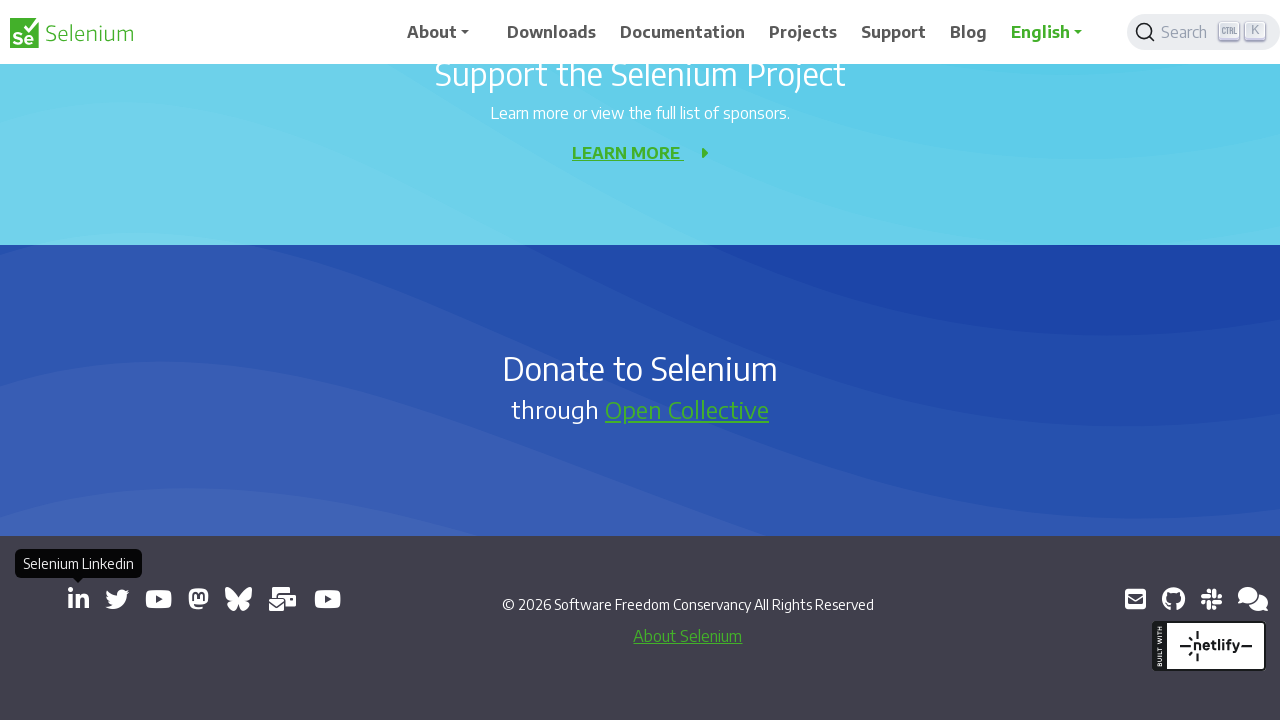

Clicked external link to open in new tab: https://x.com/SeleniumHQ at (117, 599) on a[target='_blank'] >> nth=3
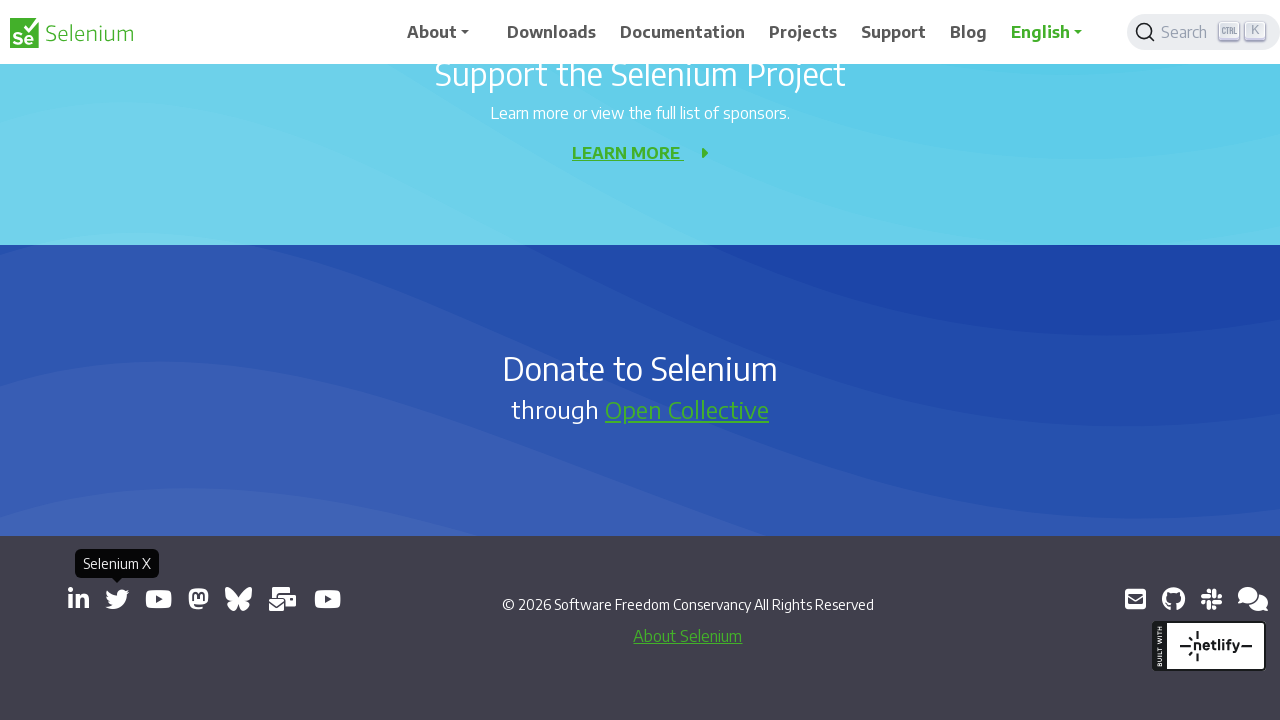

Waited 500ms for new tab to open
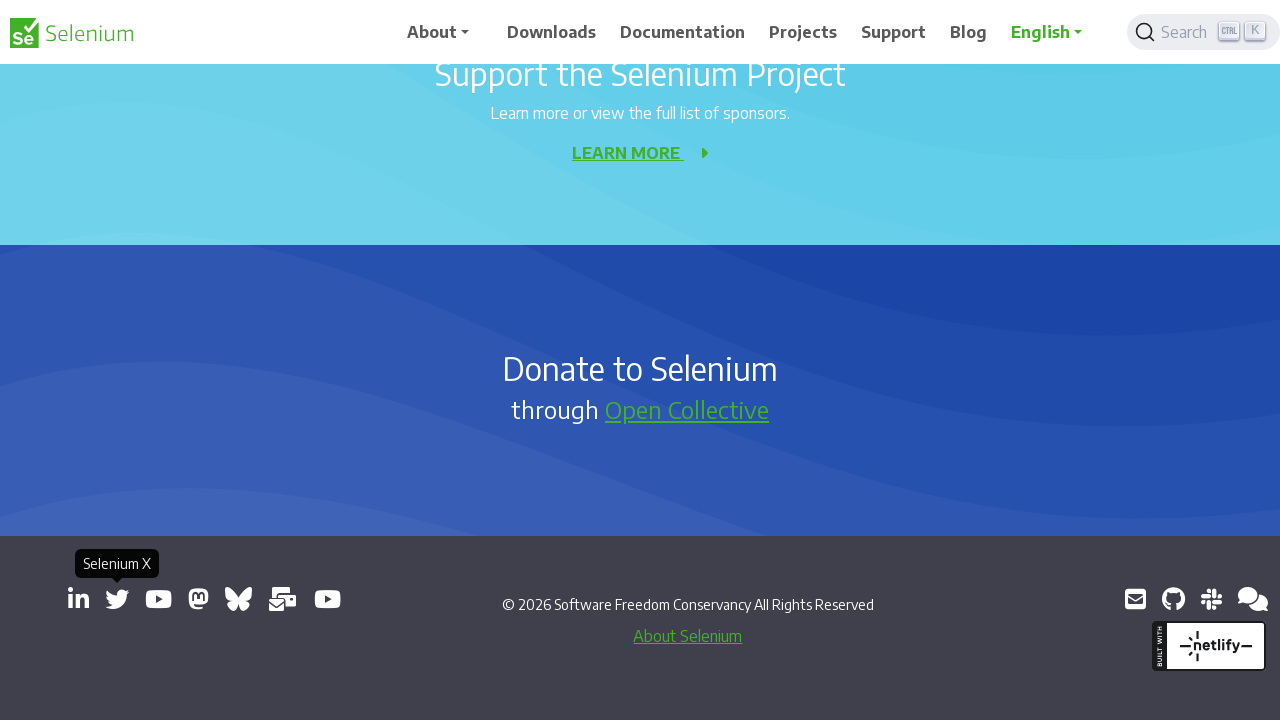

Retrieved href attribute from link: https://www.youtube.com/@SeleniumHQProject/
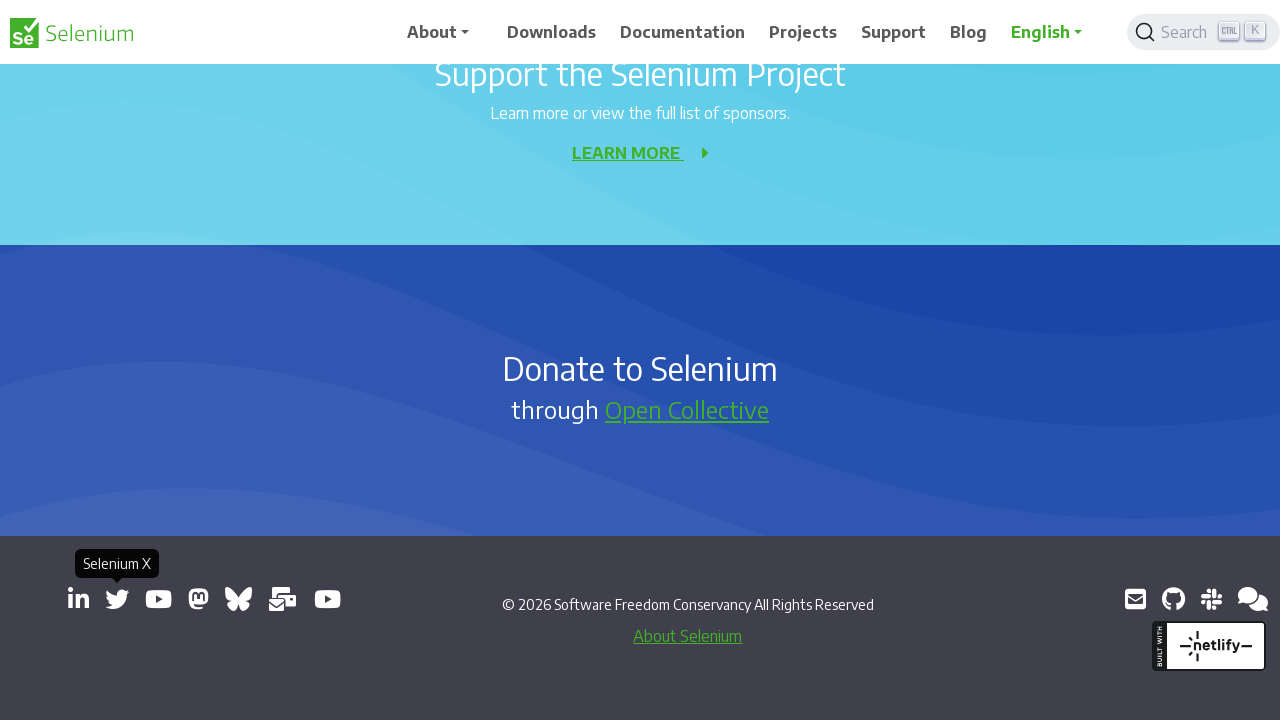

Clicked external link to open in new tab: https://www.youtube.com/@SeleniumHQProject/ at (158, 599) on a[target='_blank'] >> nth=4
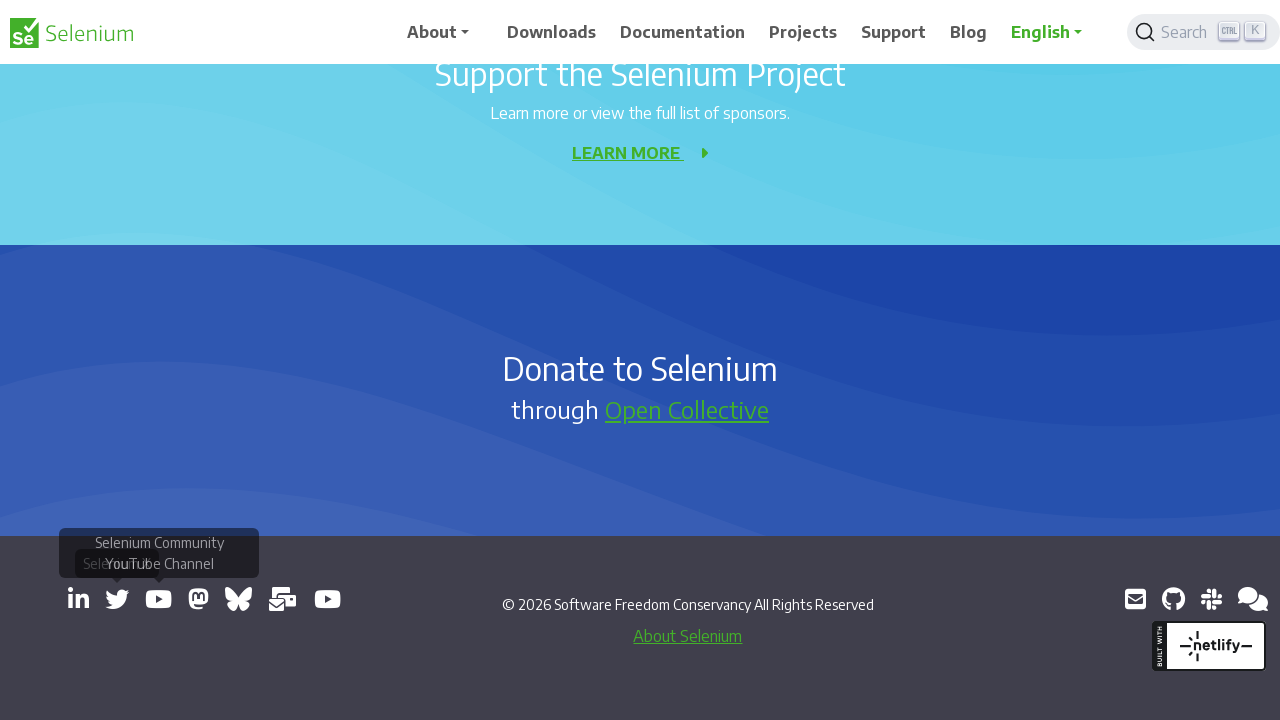

Waited 500ms for new tab to open
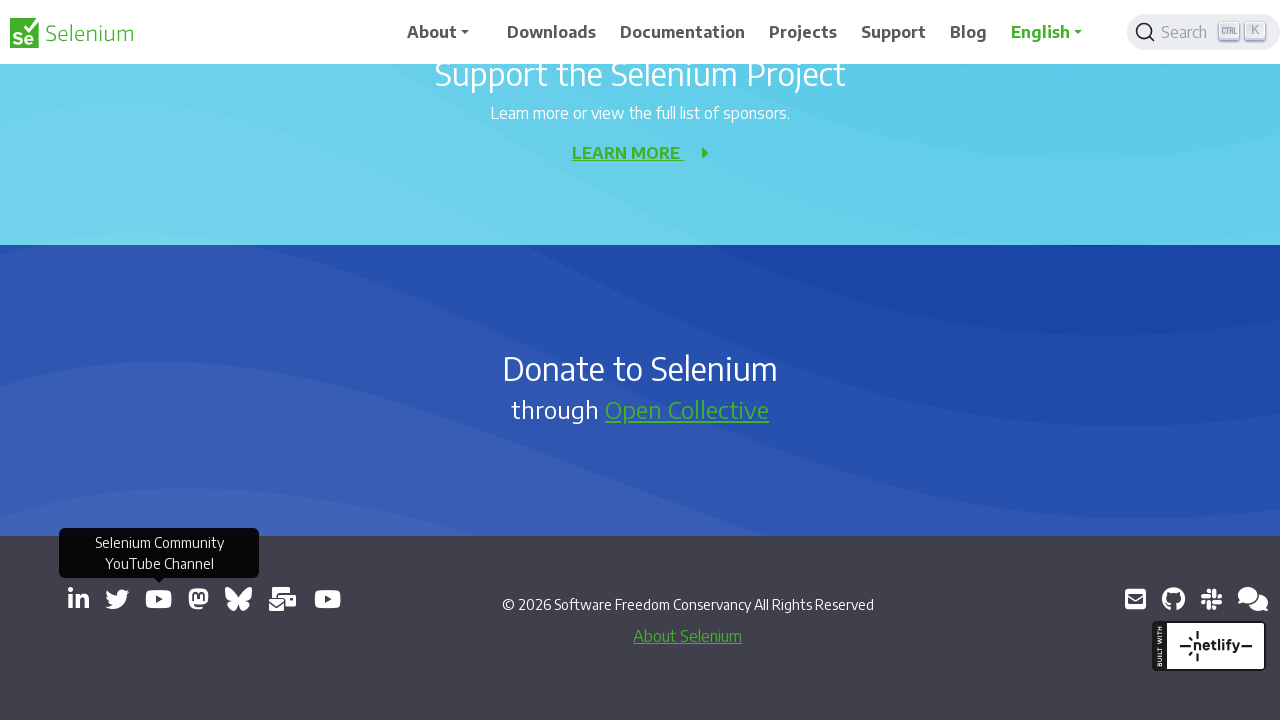

Retrieved href attribute from link: https://mastodon.social/@seleniumHQ@fosstodon.org
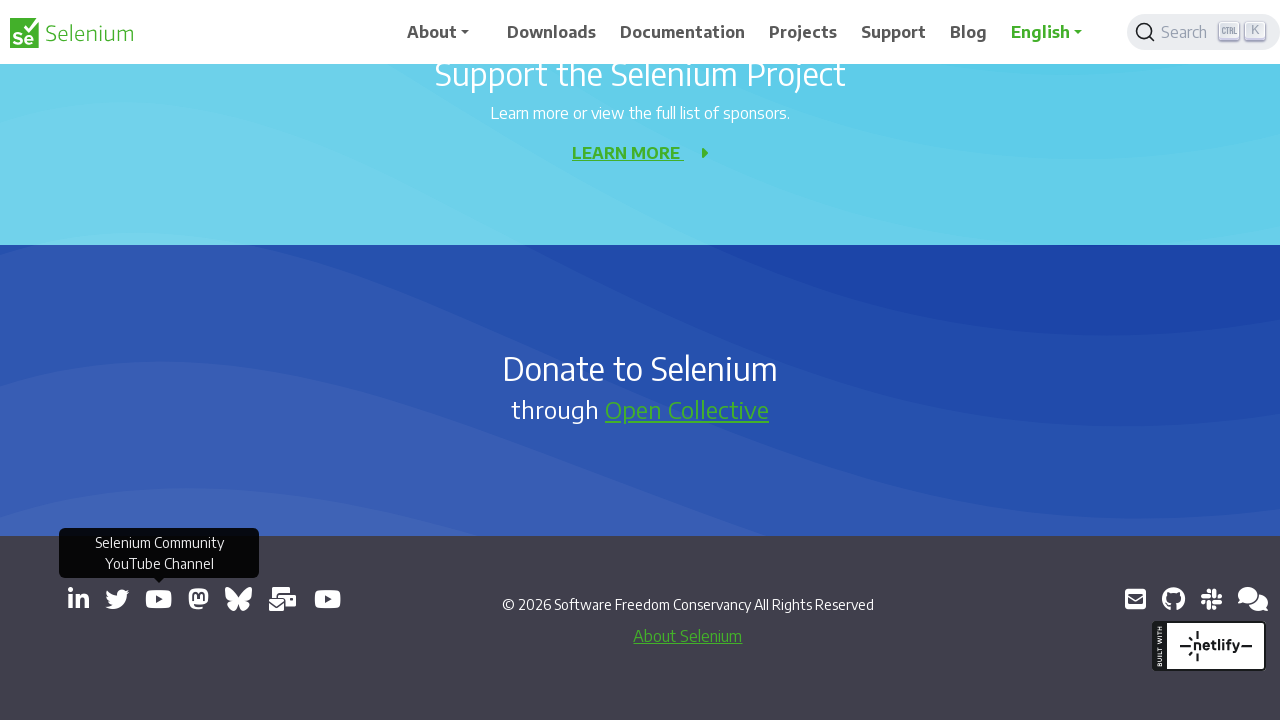

Clicked external link to open in new tab: https://mastodon.social/@seleniumHQ@fosstodon.org at (198, 599) on a[target='_blank'] >> nth=5
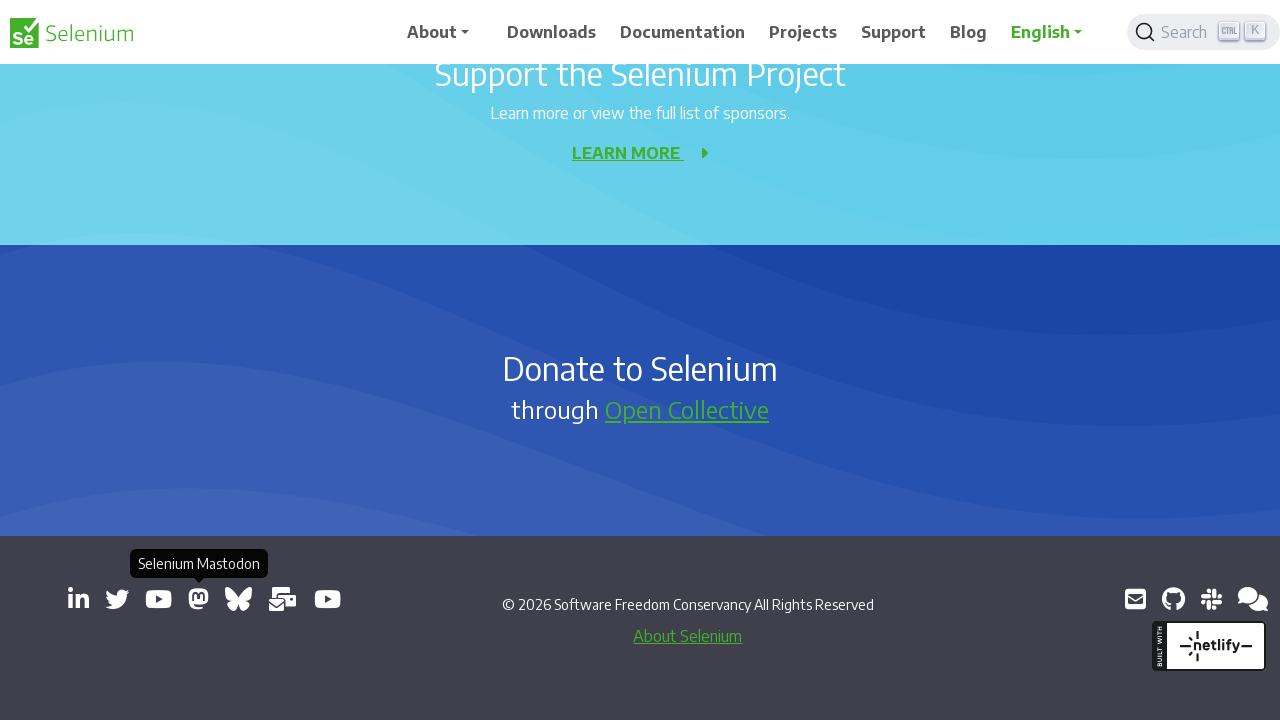

Waited 500ms for new tab to open
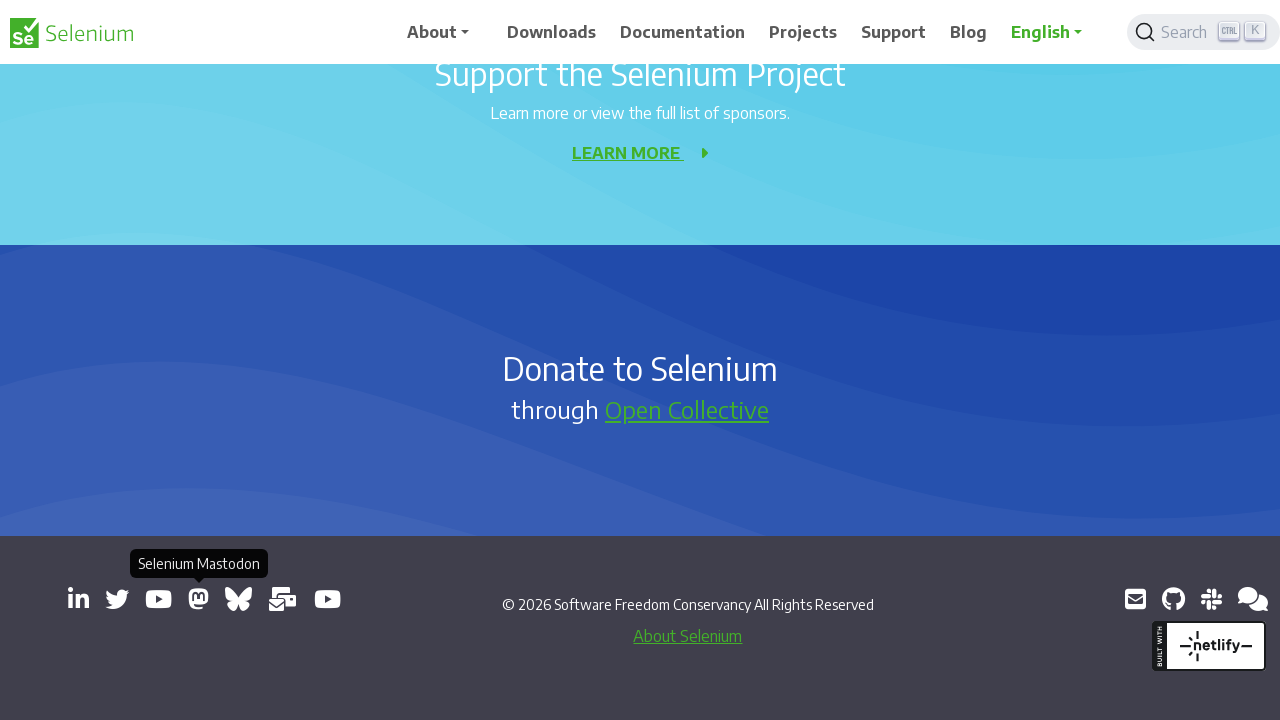

Retrieved href attribute from link: https://bsky.app/profile/seleniumconf.bsky.social
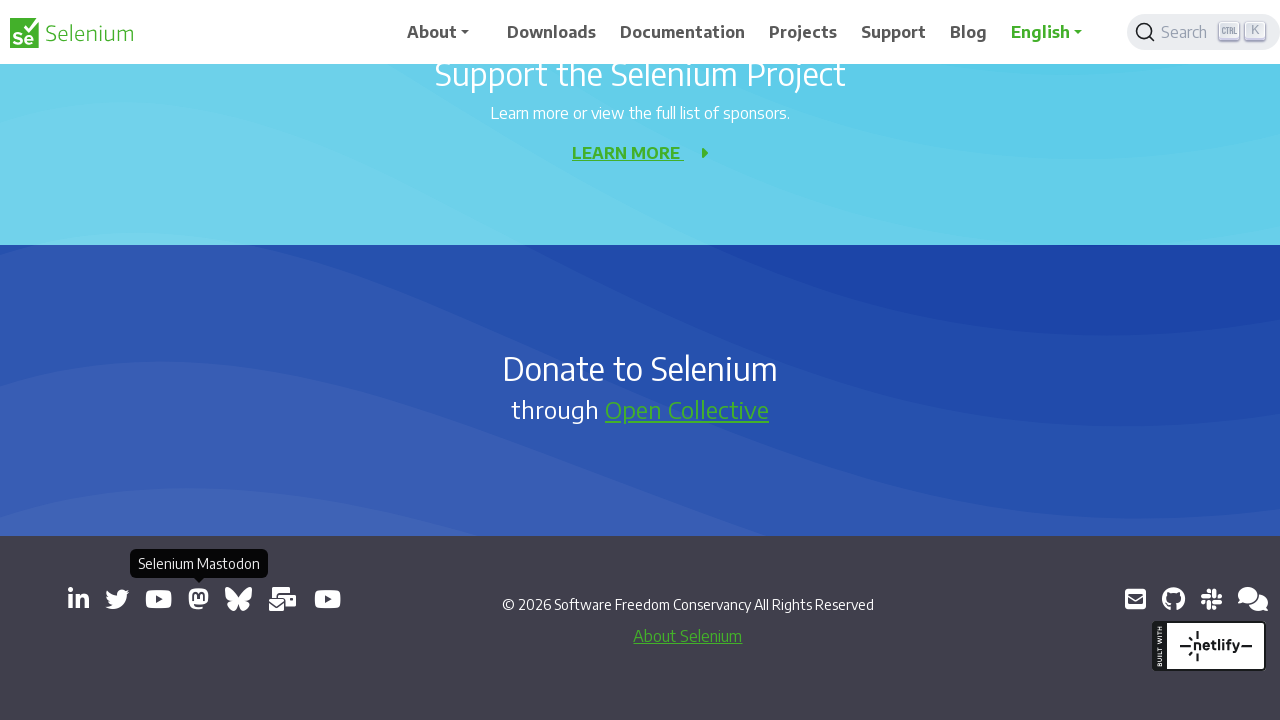

Clicked external link to open in new tab: https://bsky.app/profile/seleniumconf.bsky.social at (238, 599) on a[target='_blank'] >> nth=6
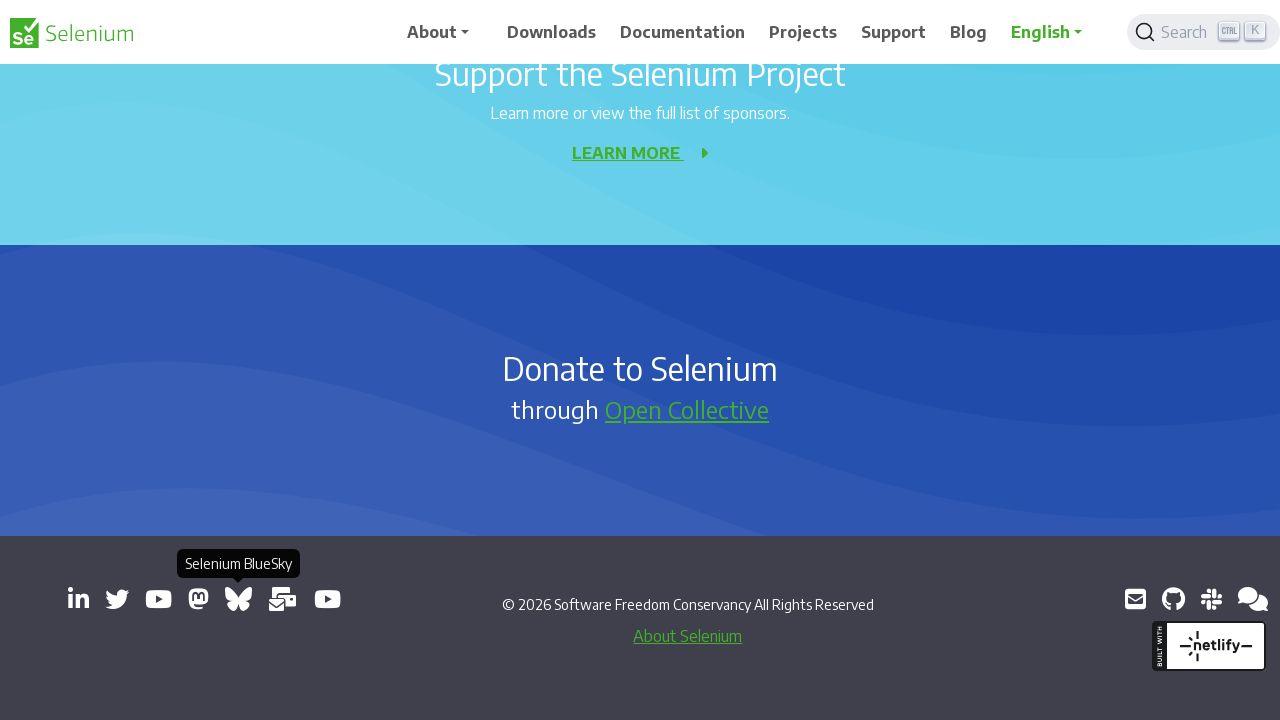

Waited 500ms for new tab to open
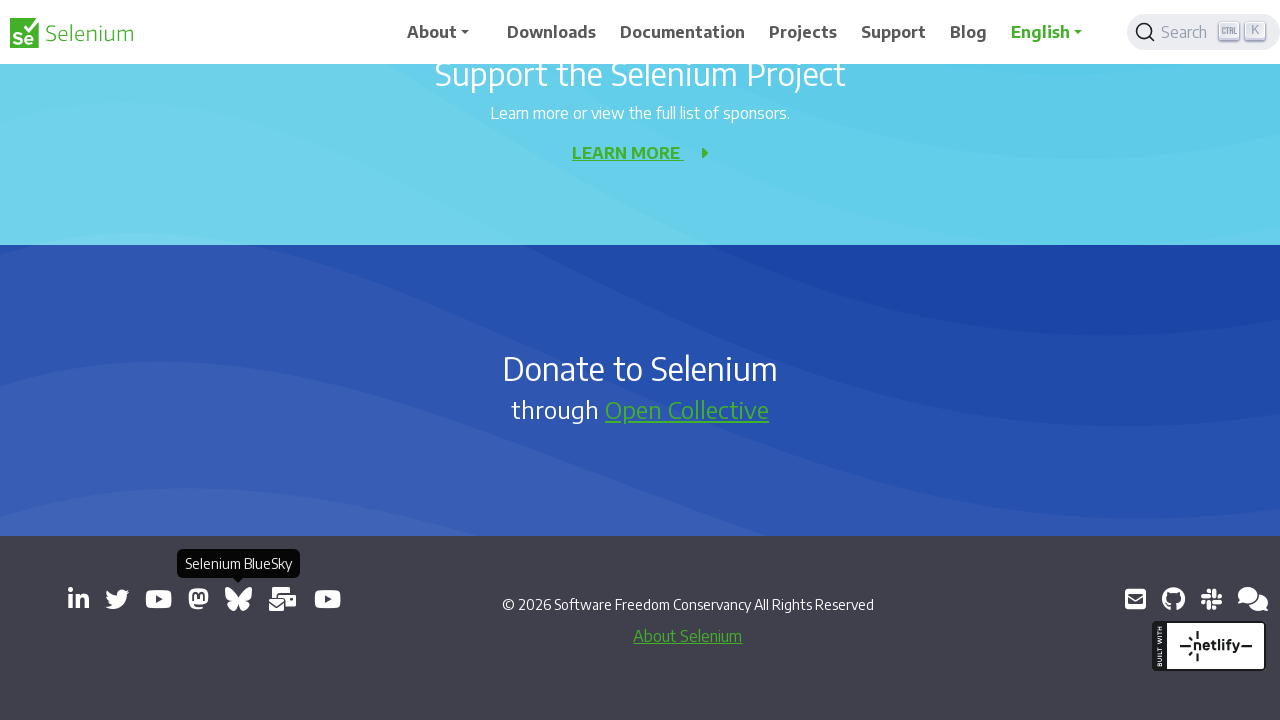

Retrieved href attribute from link: https://groups.google.com/group/selenium-users
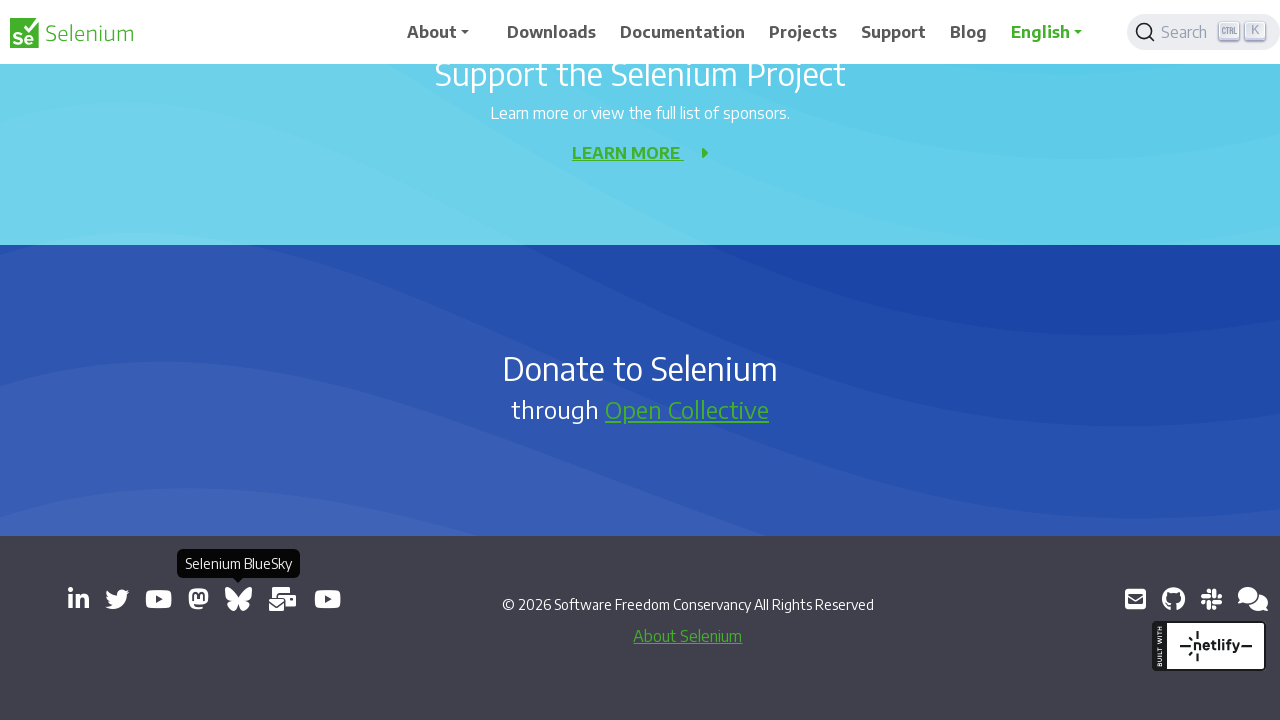

Clicked external link to open in new tab: https://groups.google.com/group/selenium-users at (283, 599) on a[target='_blank'] >> nth=7
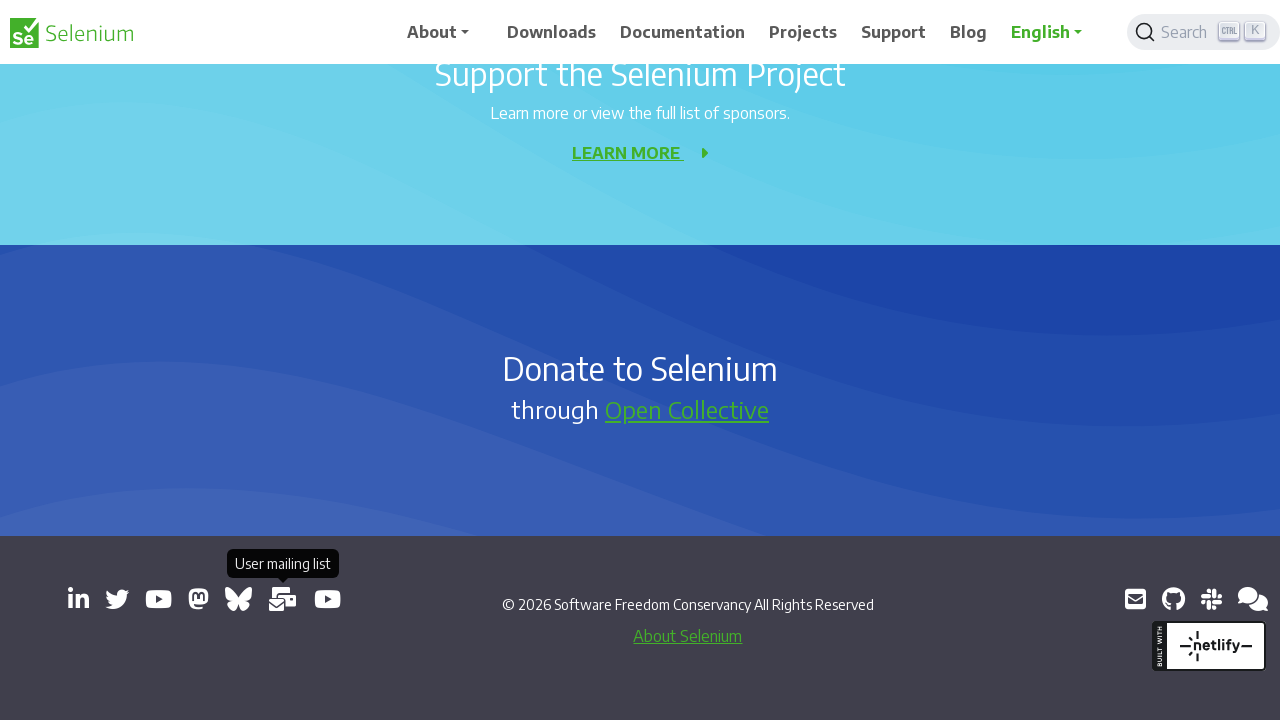

Waited 500ms for new tab to open
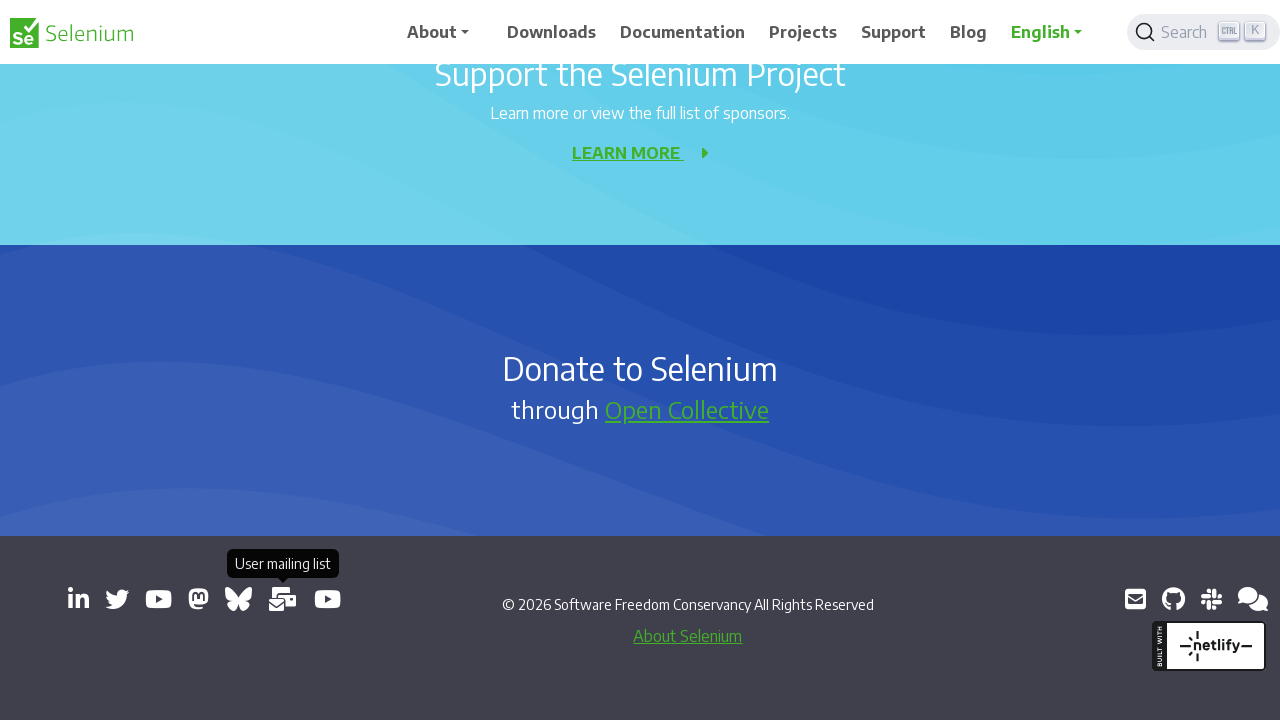

Retrieved href attribute from link: https://www.youtube.com/channel/UCbDlgX_613xNMrDqCe3QNEw
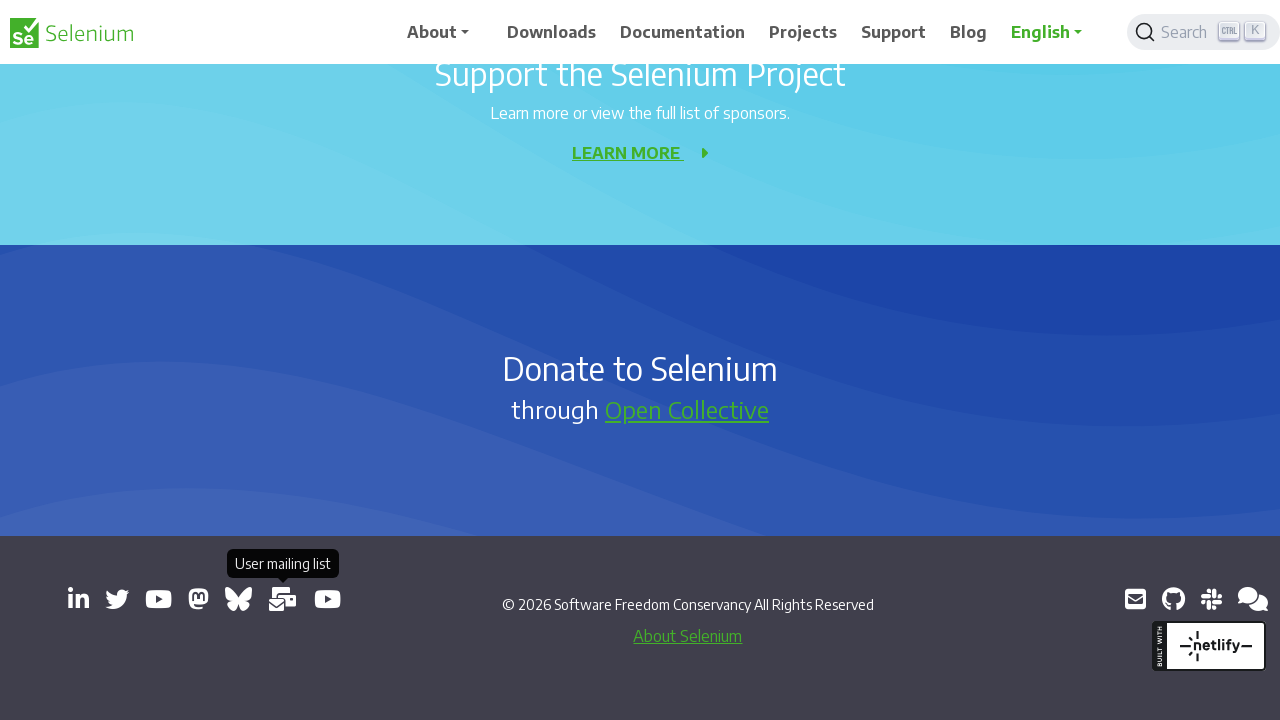

Clicked external link to open in new tab: https://www.youtube.com/channel/UCbDlgX_613xNMrDqCe3QNEw at (328, 599) on a[target='_blank'] >> nth=8
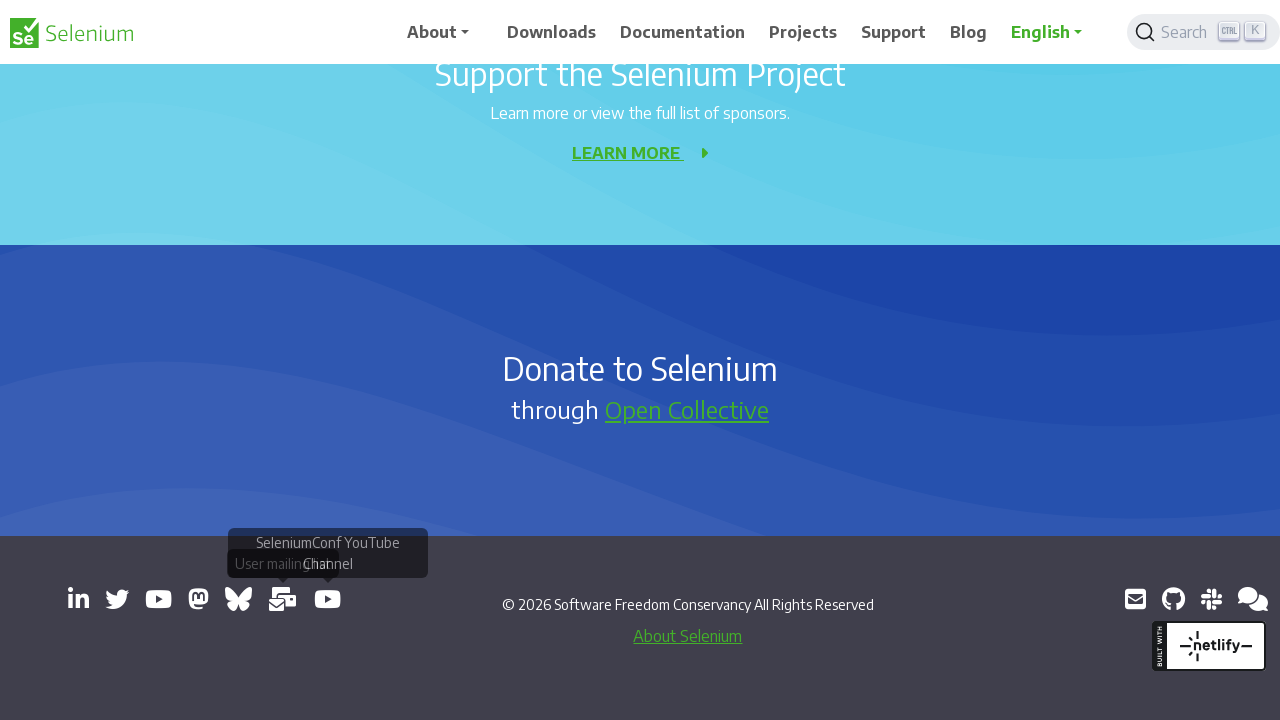

Waited 500ms for new tab to open
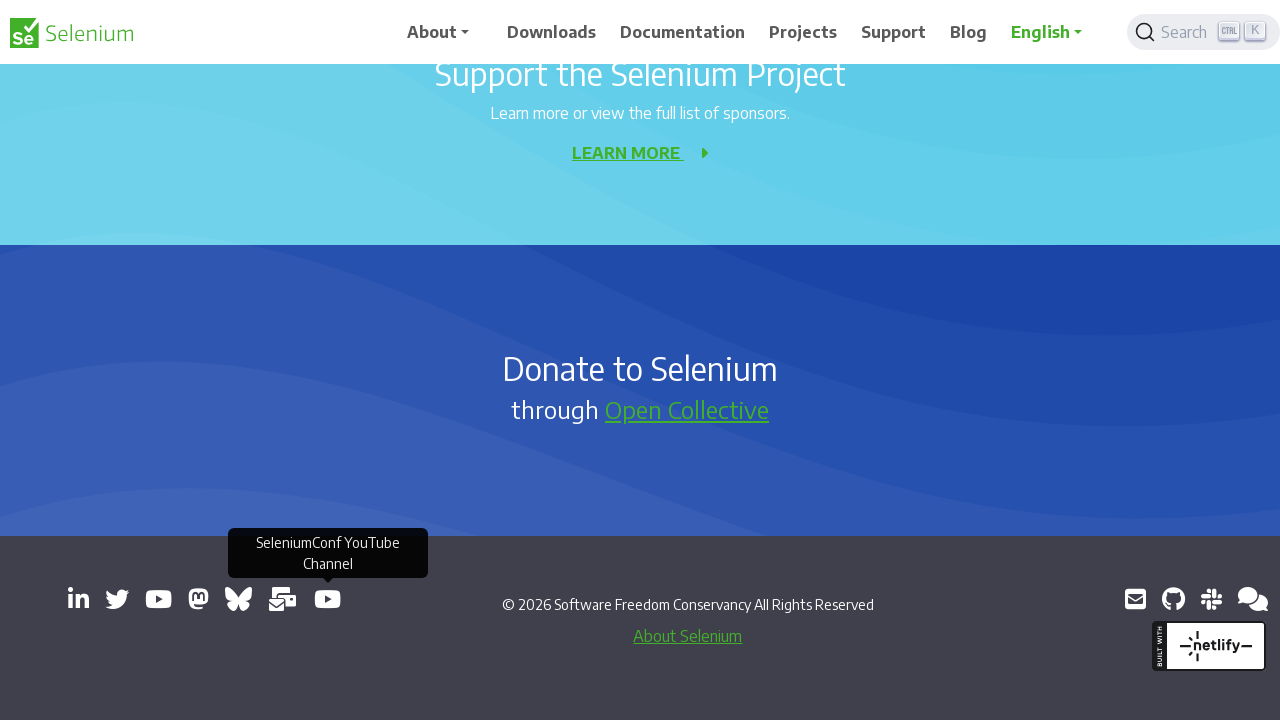

Retrieved href attribute from link: mailto:selenium@sfconservancy.org
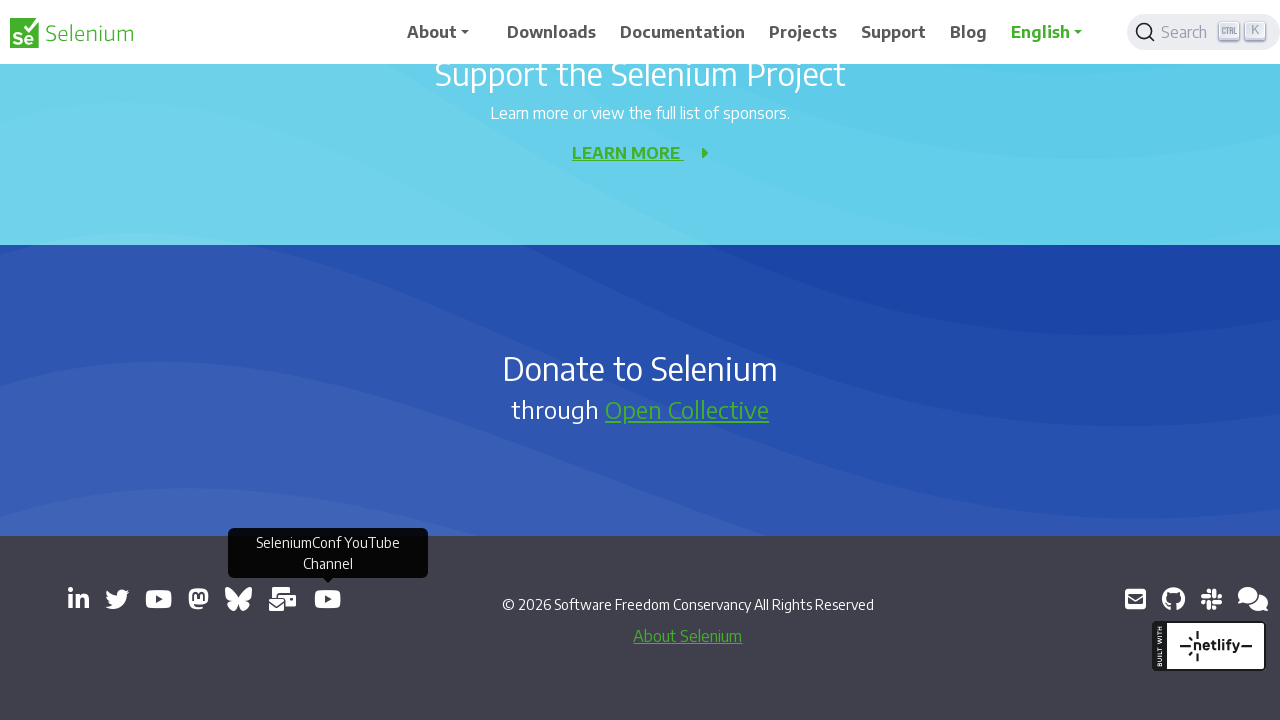

Retrieved href attribute from link: https://github.com/seleniumhq/selenium
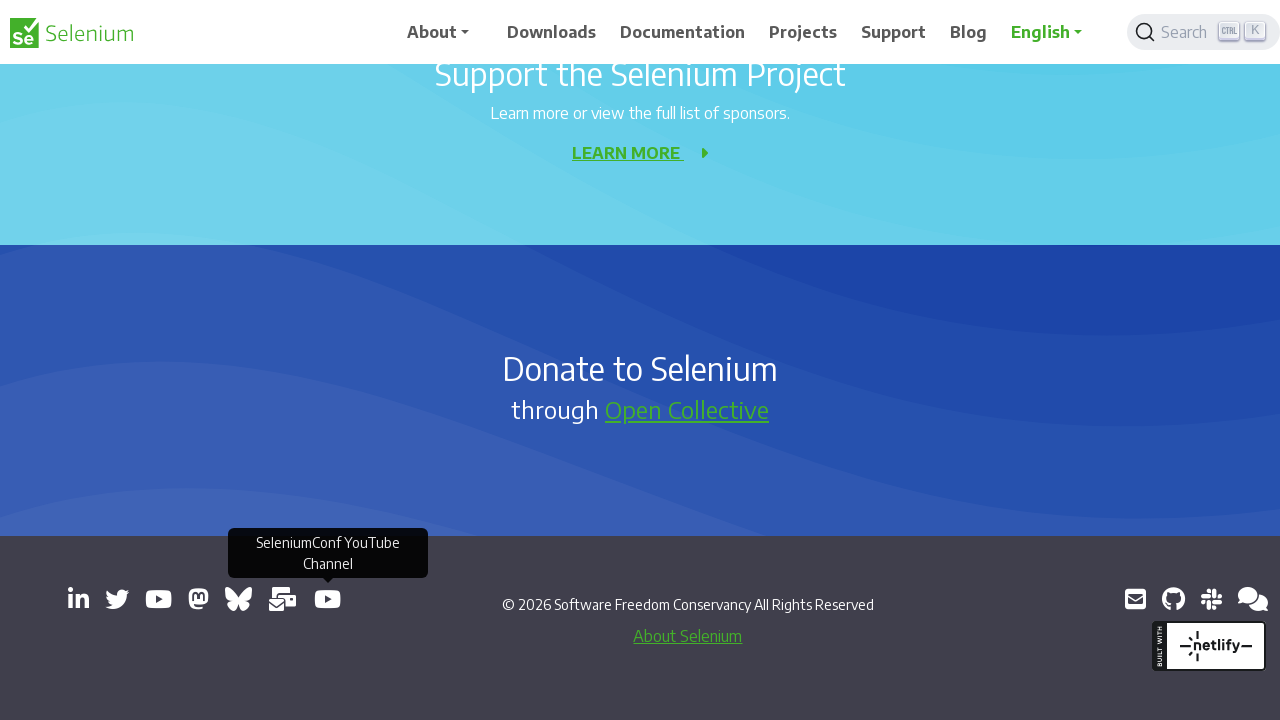

Clicked external link to open in new tab: https://github.com/seleniumhq/selenium at (1173, 599) on a[target='_blank'] >> nth=10
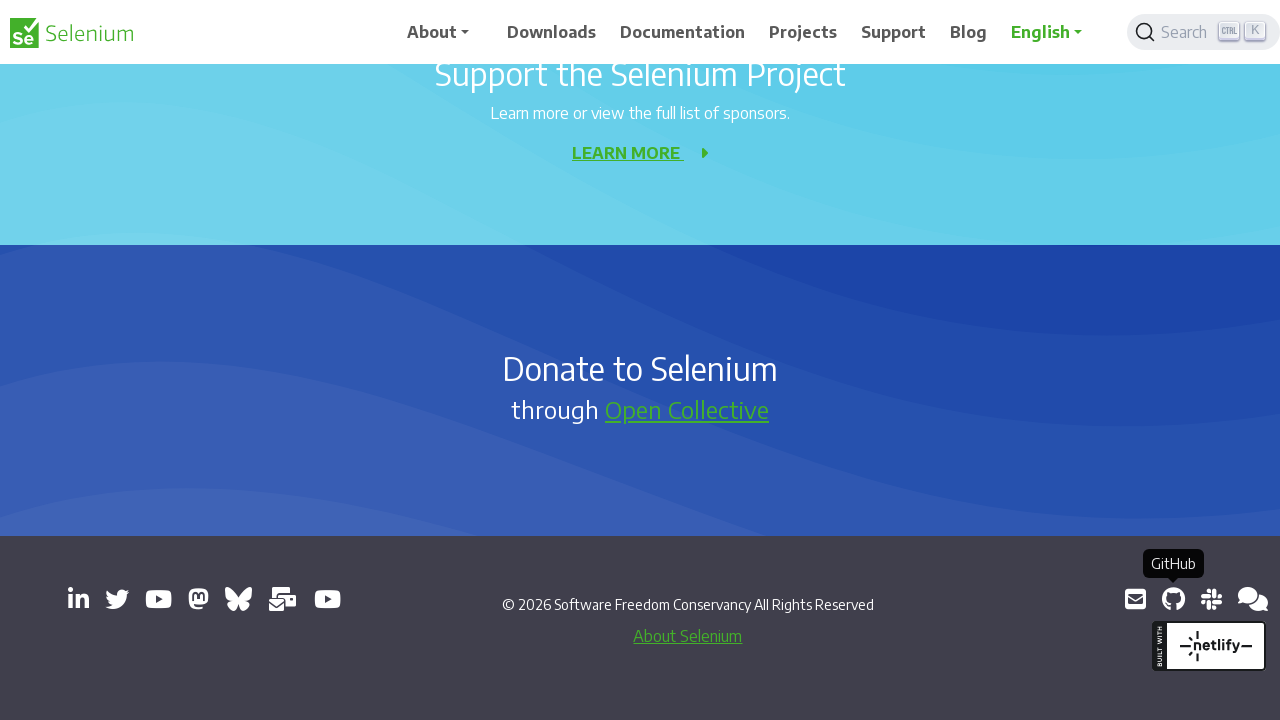

Waited 500ms for new tab to open
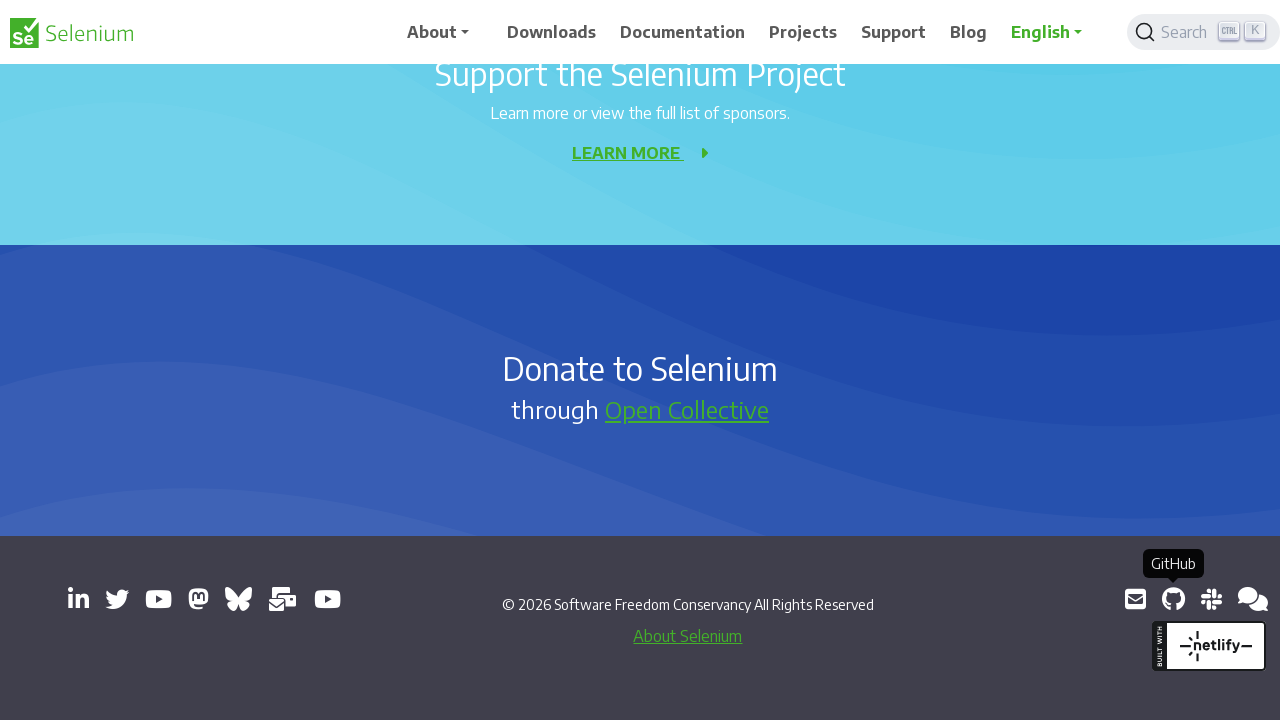

Retrieved href attribute from link: https://inviter.co/seleniumhq
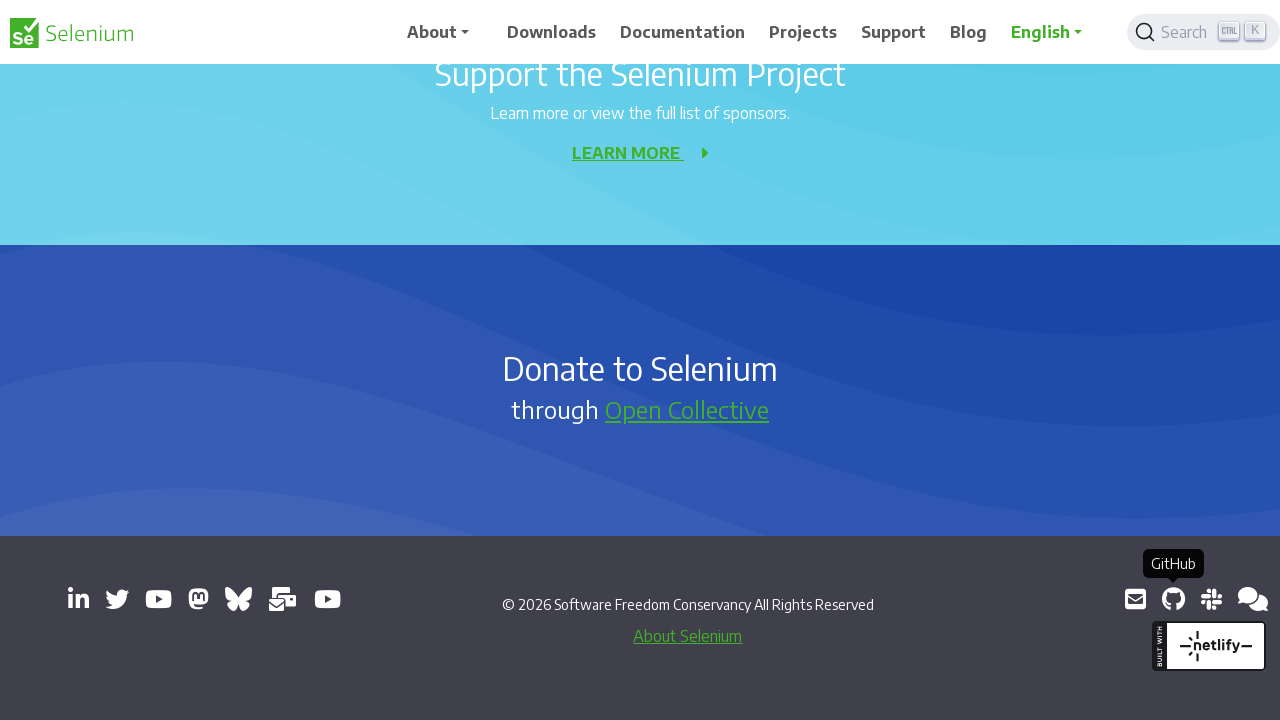

Clicked external link to open in new tab: https://inviter.co/seleniumhq at (1211, 599) on a[target='_blank'] >> nth=11
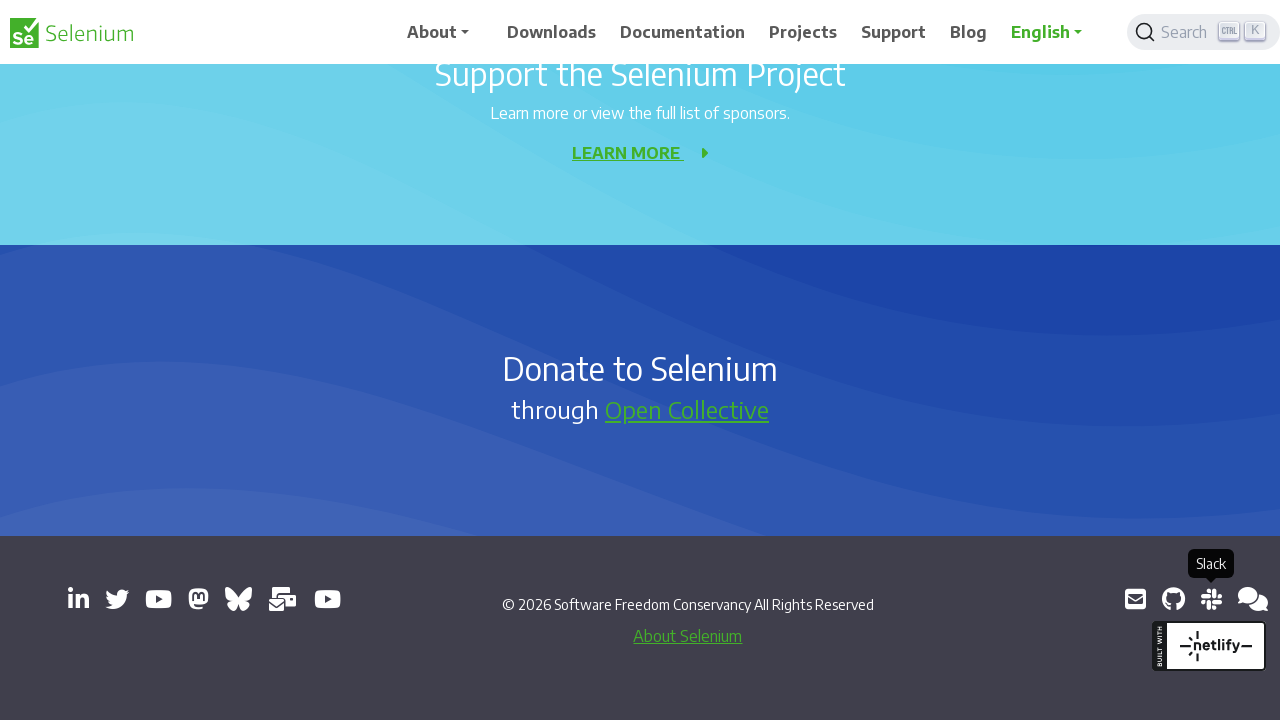

Waited 500ms for new tab to open
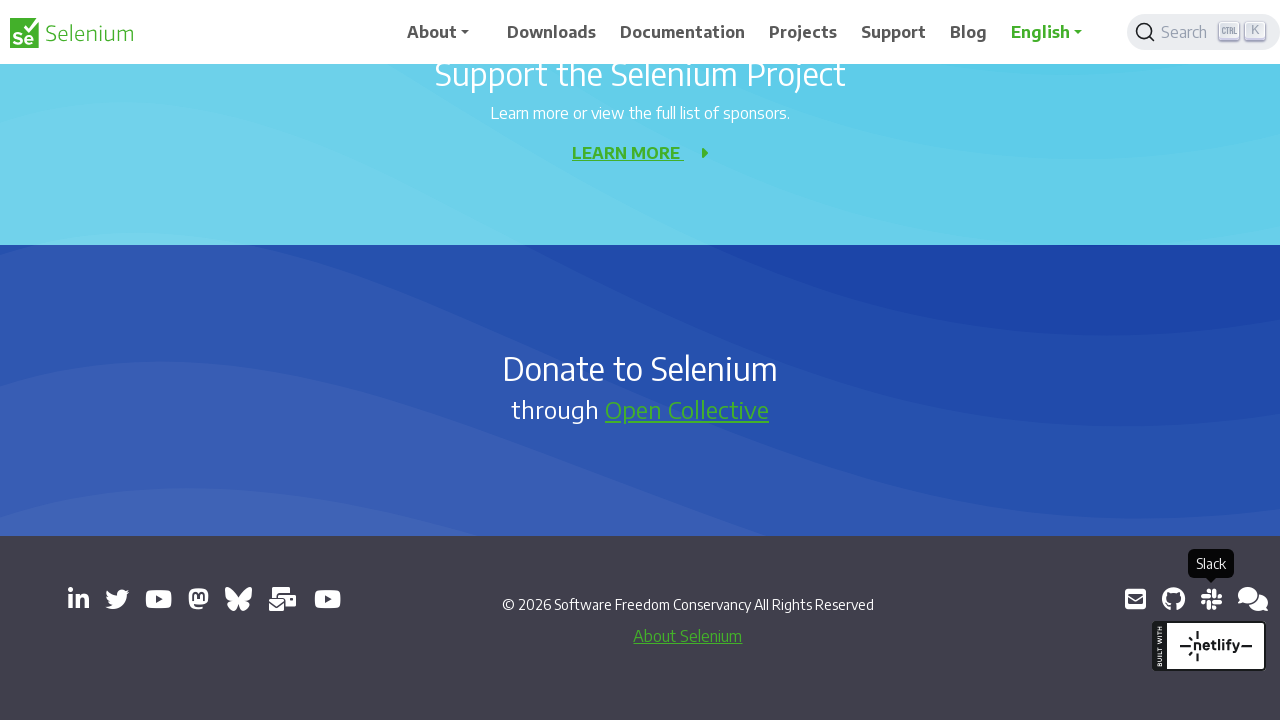

Retrieved href attribute from link: https://web.libera.chat/#selenium
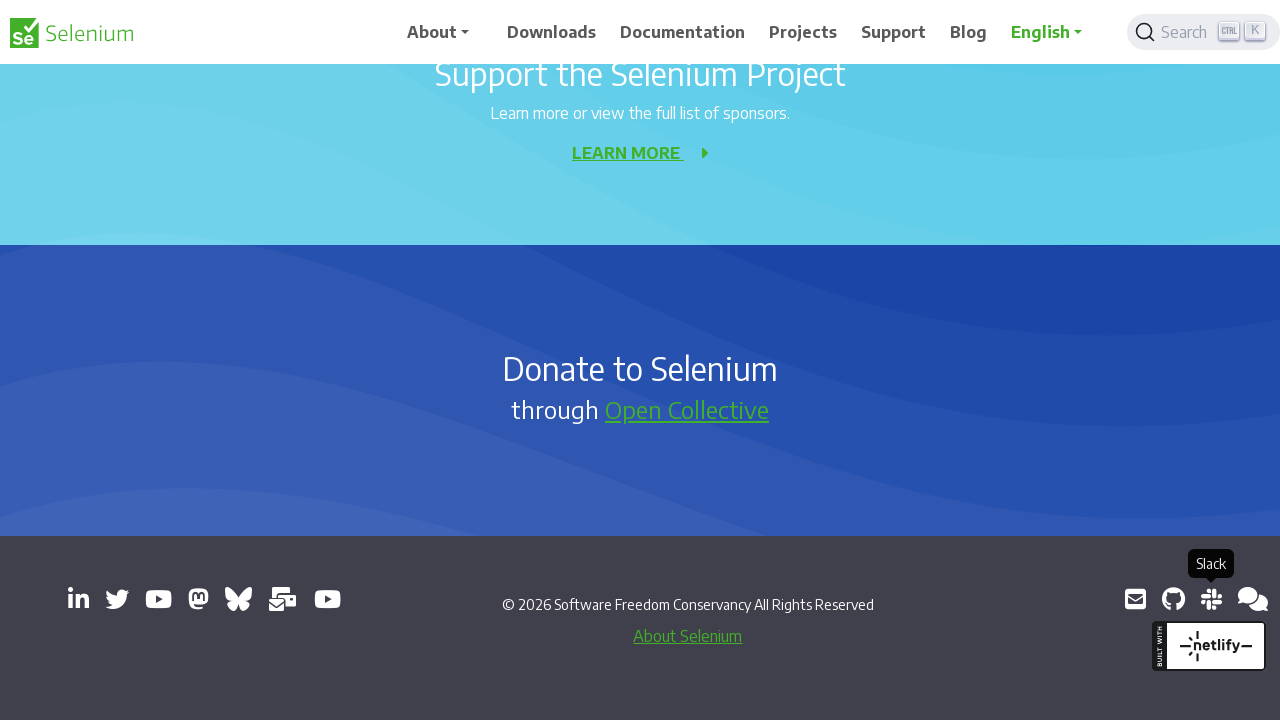

Clicked external link to open in new tab: https://web.libera.chat/#selenium at (1253, 599) on a[target='_blank'] >> nth=12
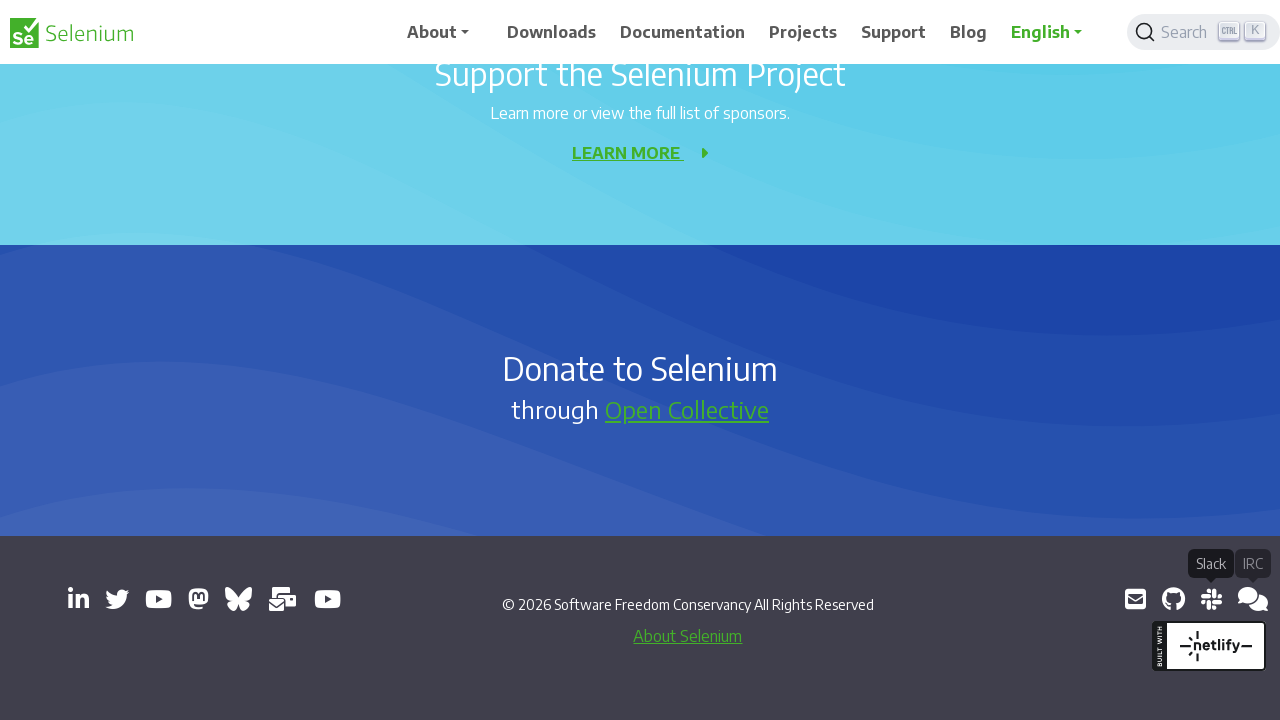

Waited 500ms for new tab to open
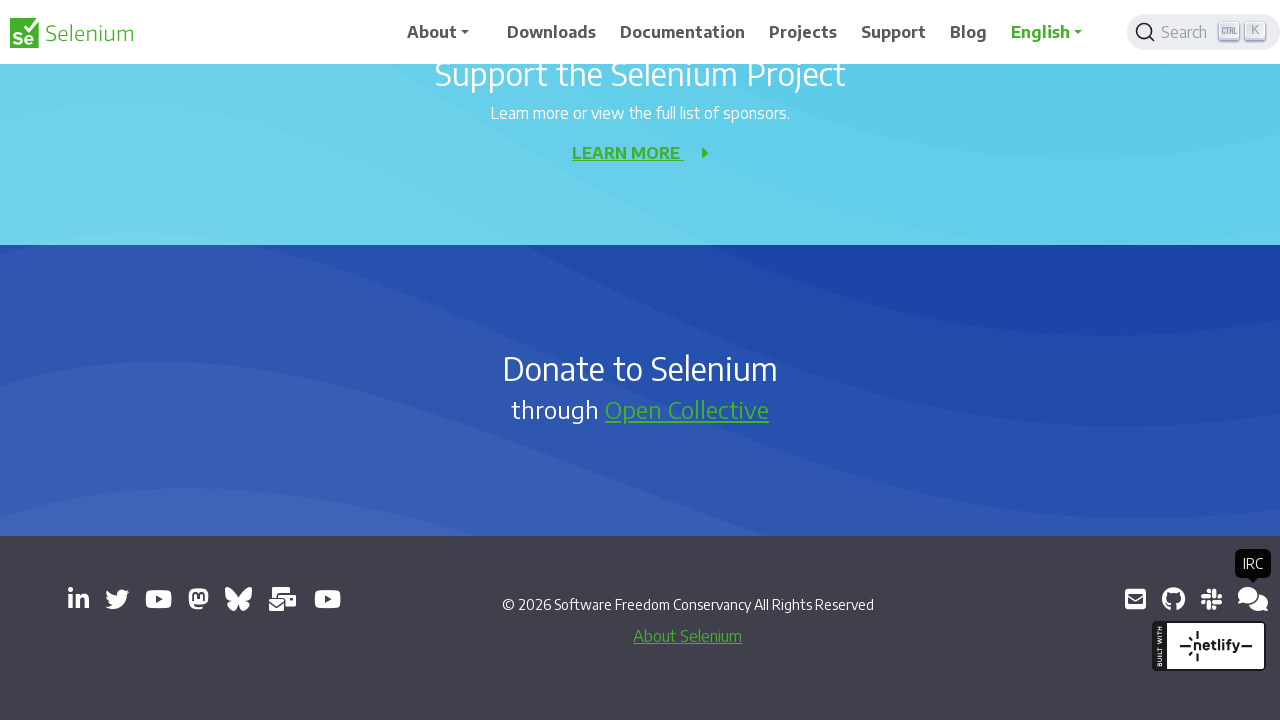

Retrieved href attribute from link: https://groups.google.com/g/selenium-developers
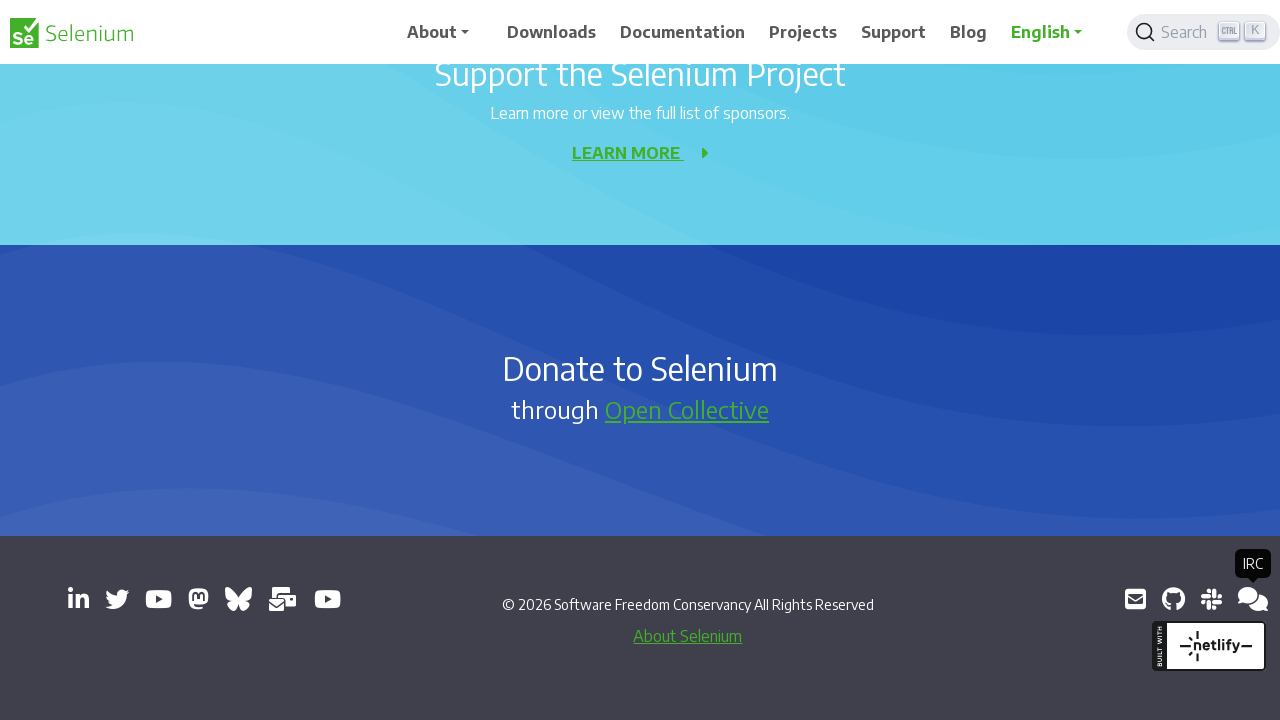

Clicked external link to open in new tab: https://groups.google.com/g/selenium-developers at (1248, 599) on a[target='_blank'] >> nth=13
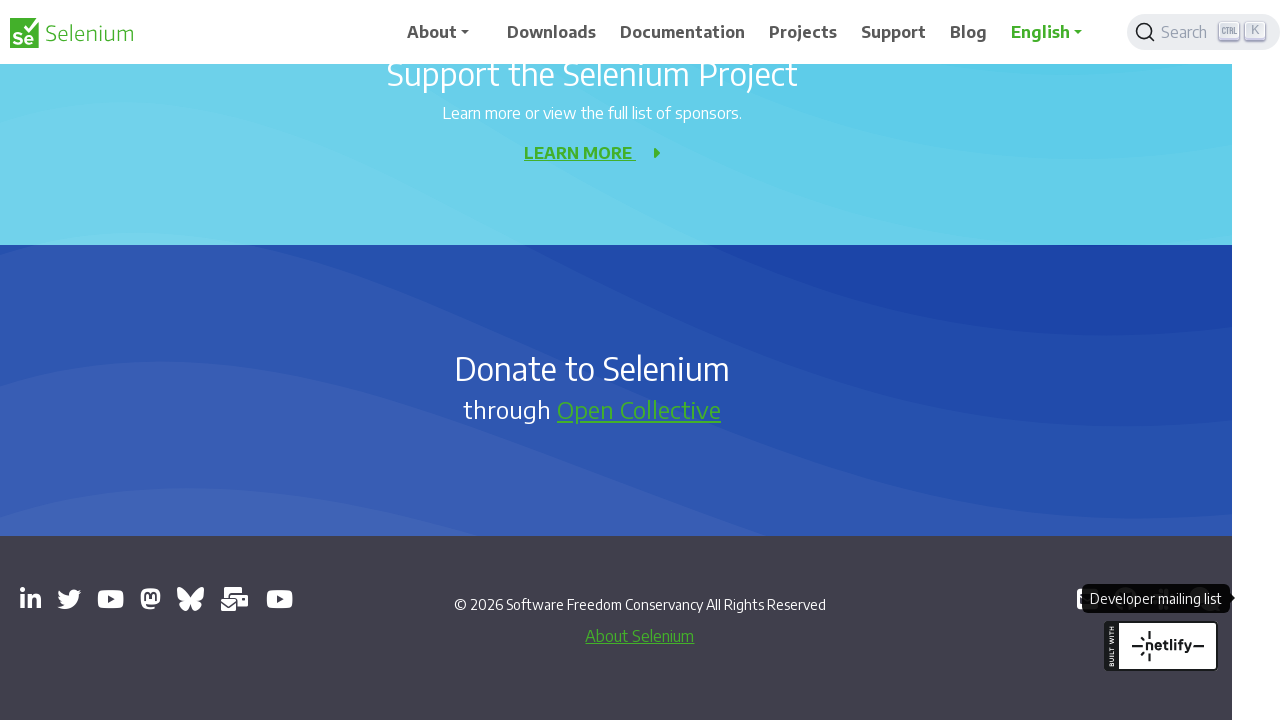

Waited 500ms for new tab to open
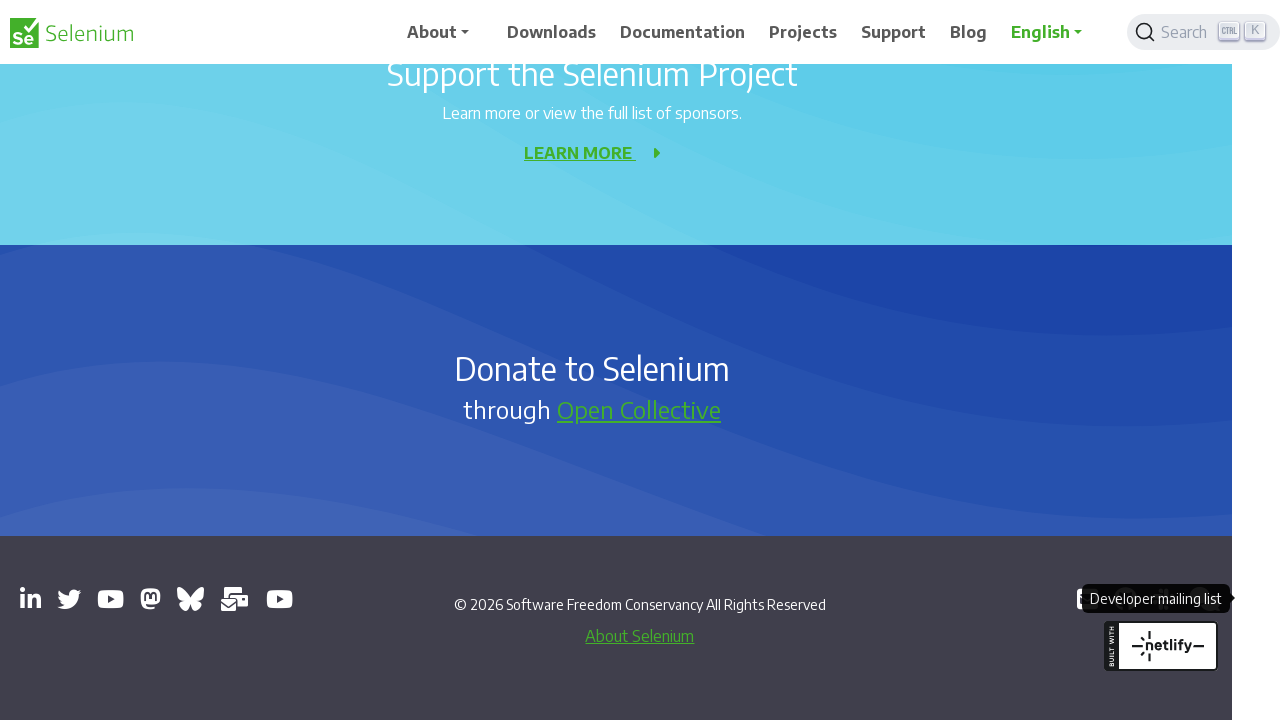

Retrieved all opened pages/tabs, count: 14
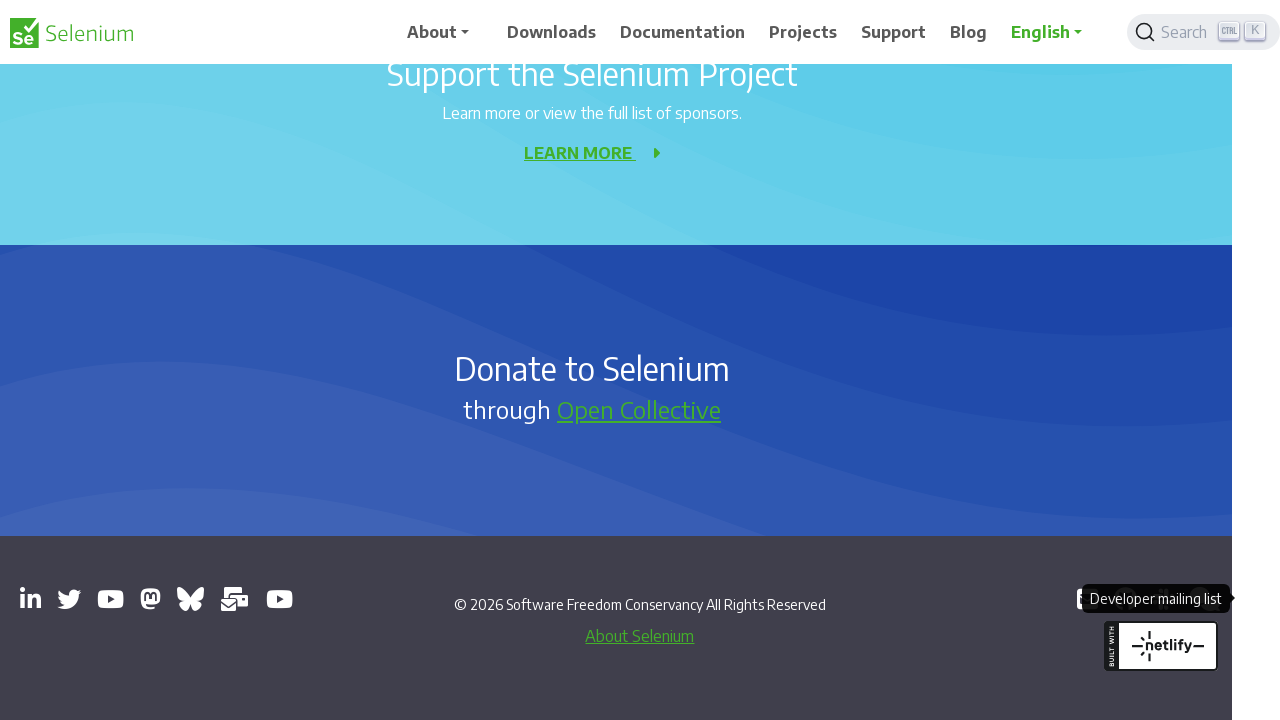

Brought opened page to front
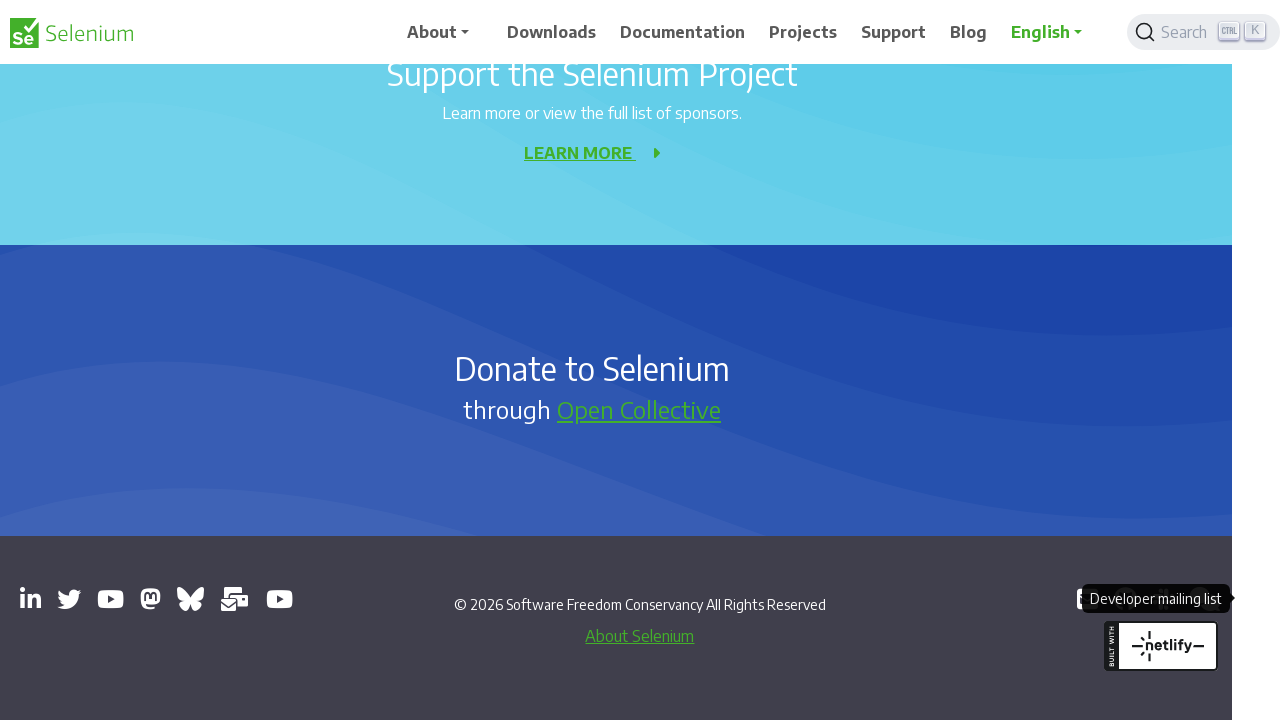

Waited for opened page to reach domcontentloaded state
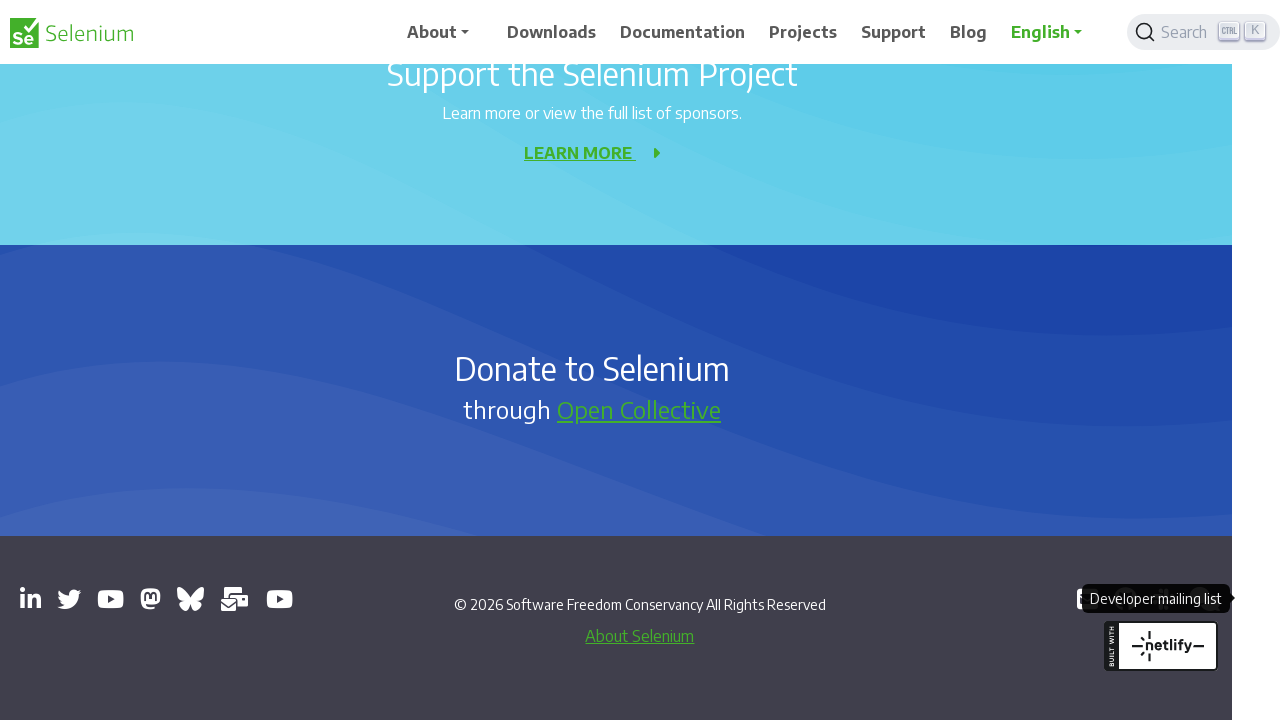

Verified page title: Register - SeleniumConf
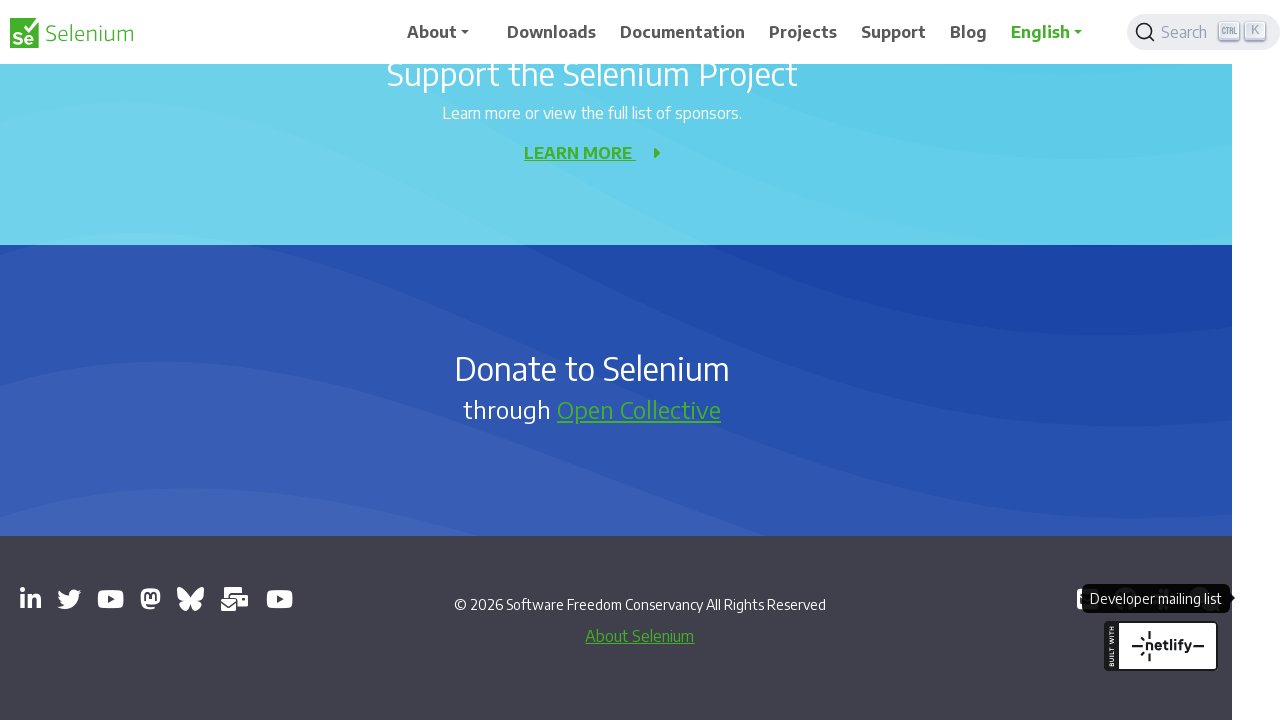

Brought opened page to front
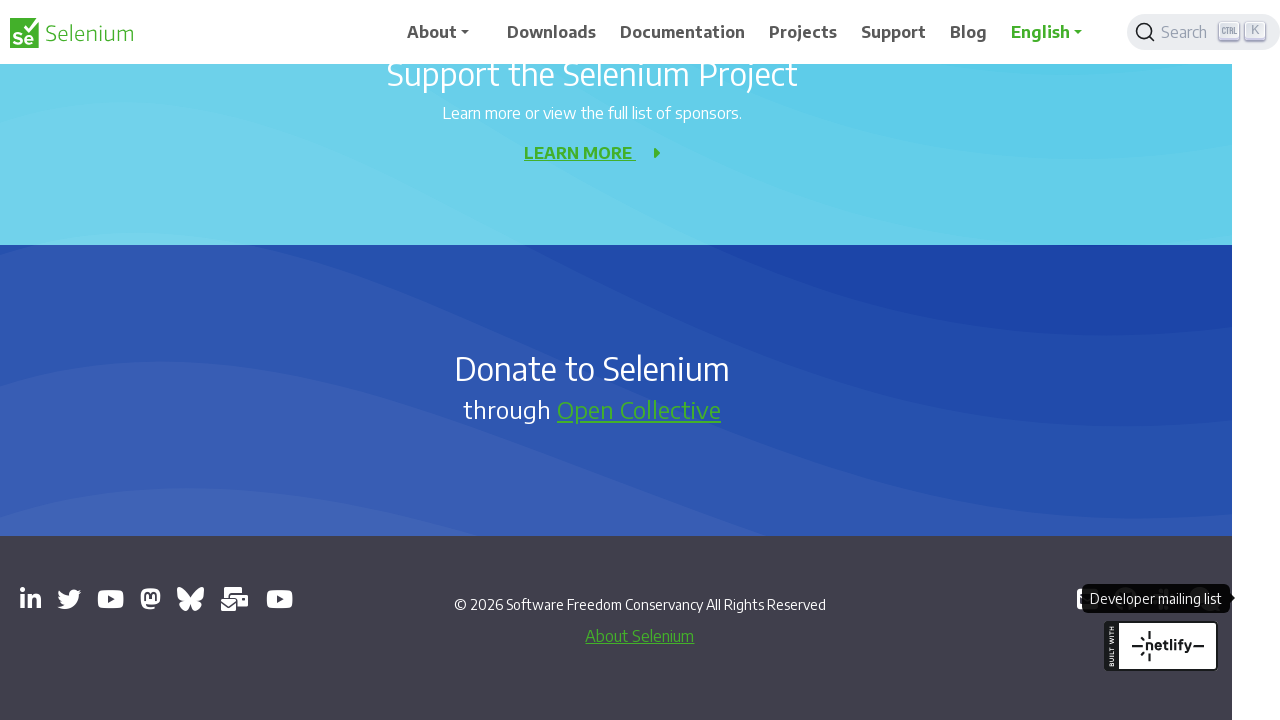

Waited for opened page to reach domcontentloaded state
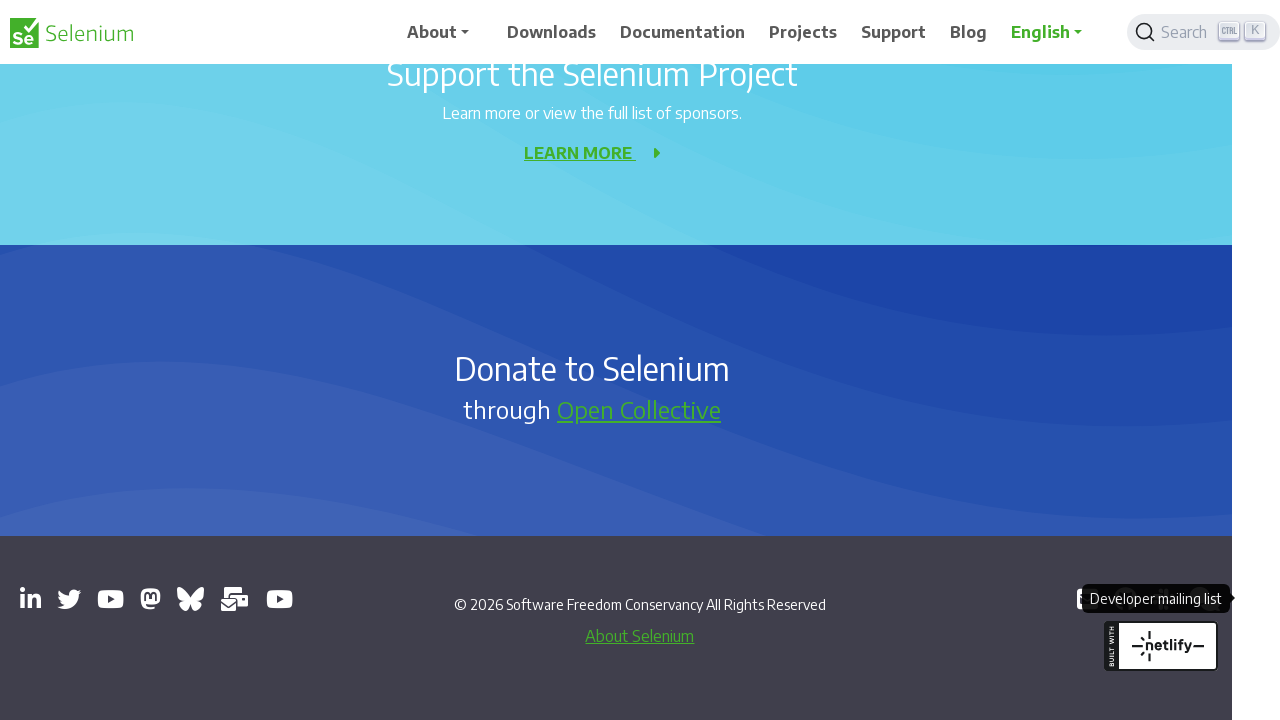

Verified page title: 
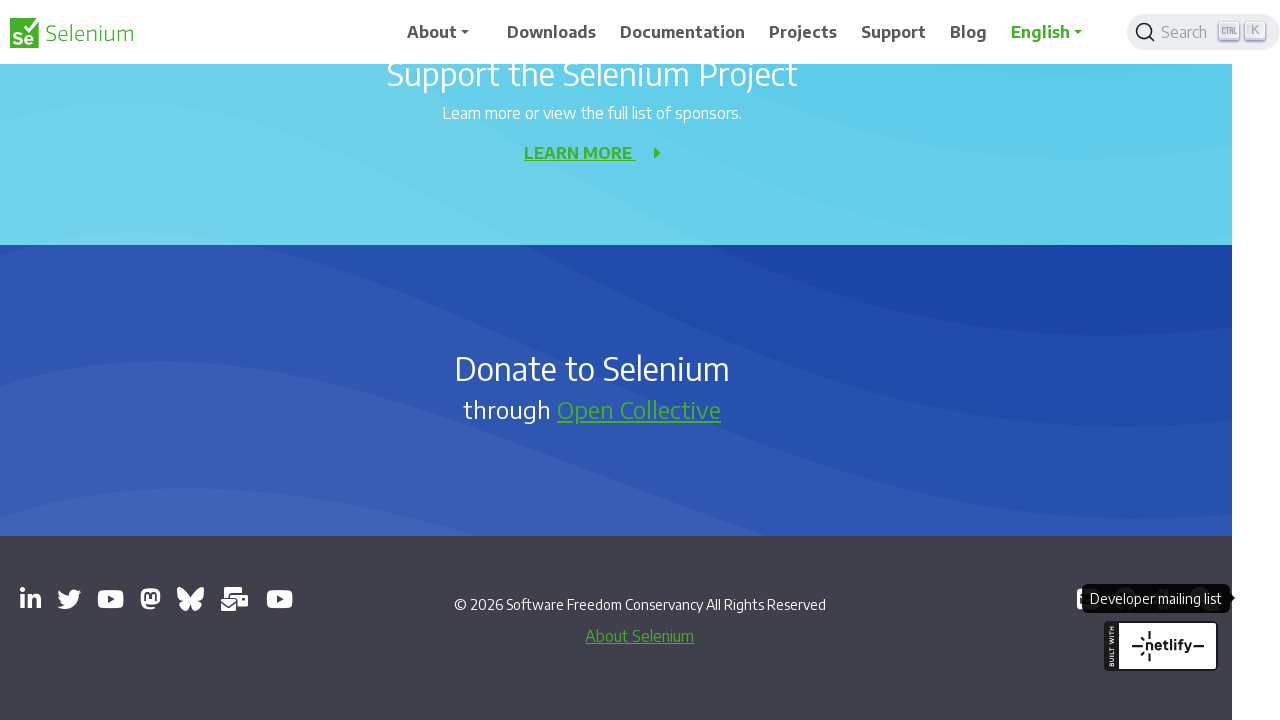

Brought opened page to front
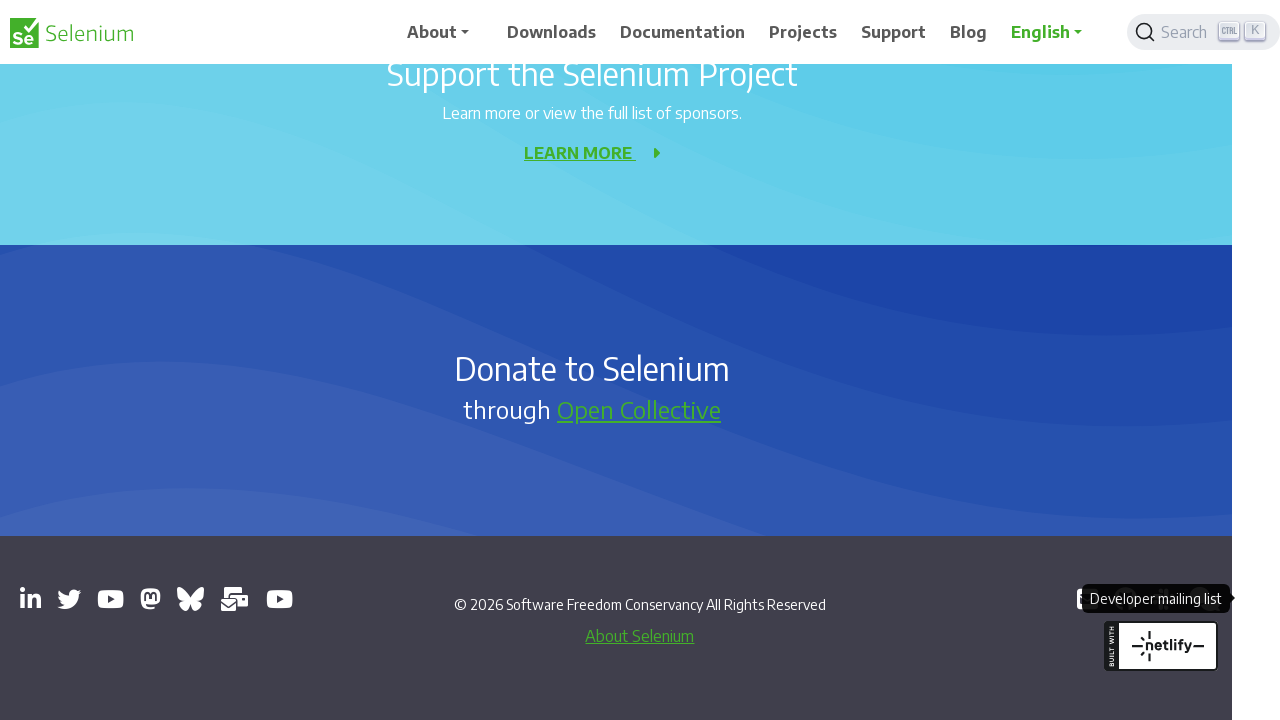

Waited for opened page to reach domcontentloaded state
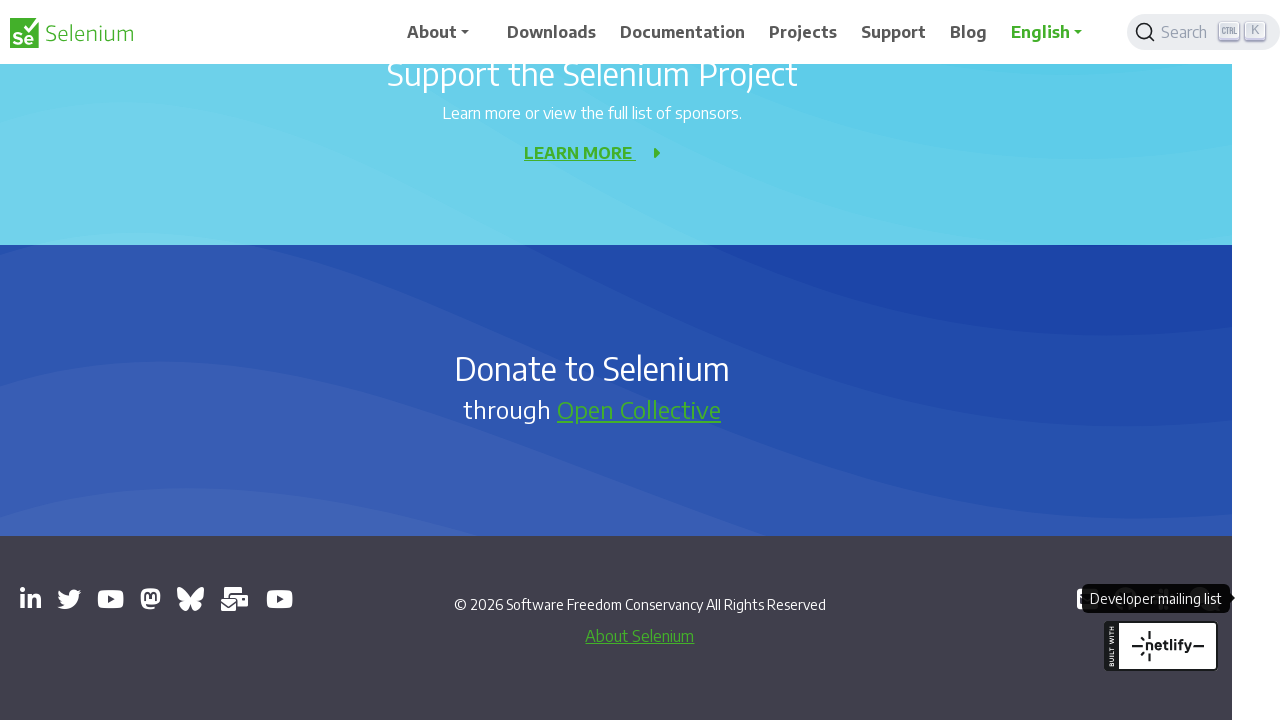

Verified page title: 
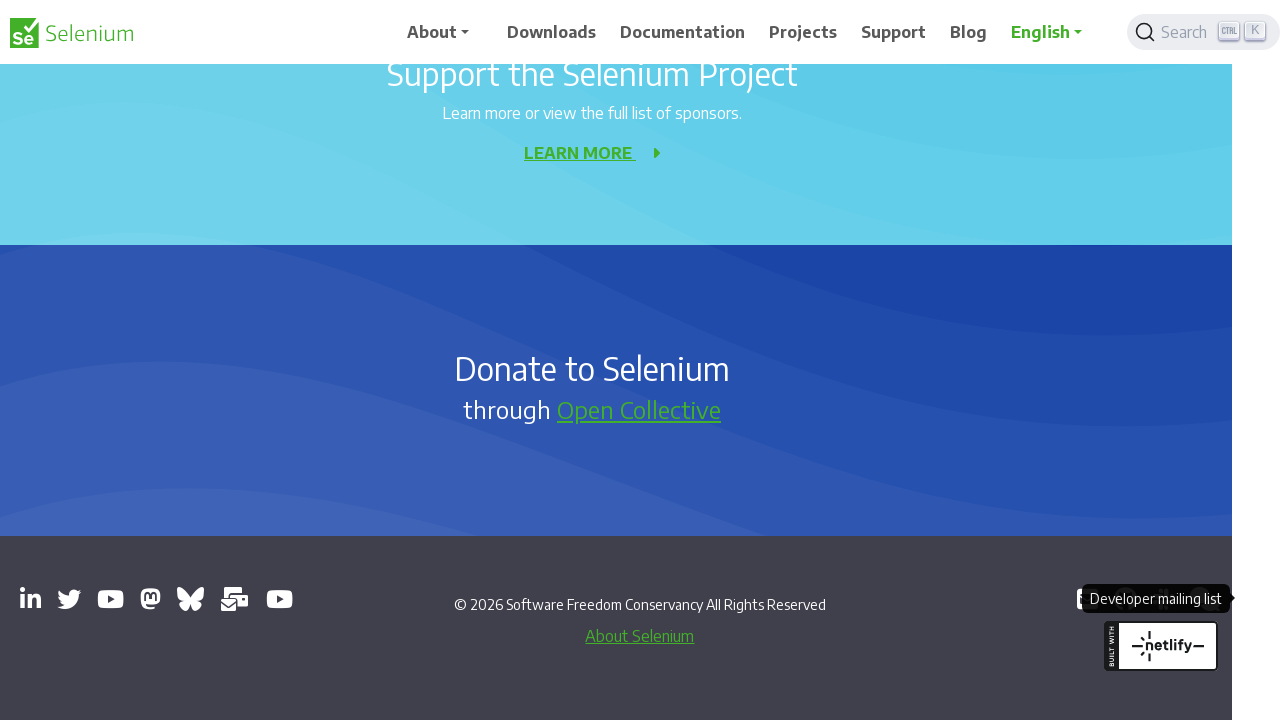

Brought opened page to front
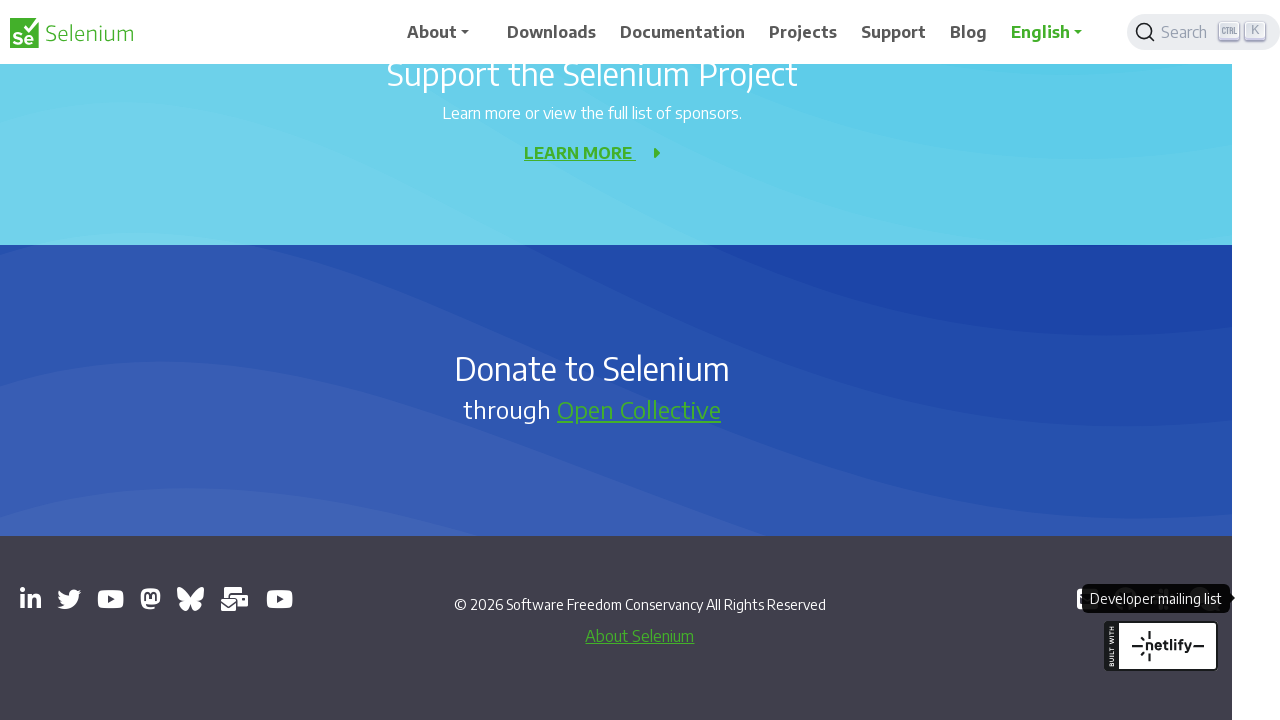

Waited for opened page to reach domcontentloaded state
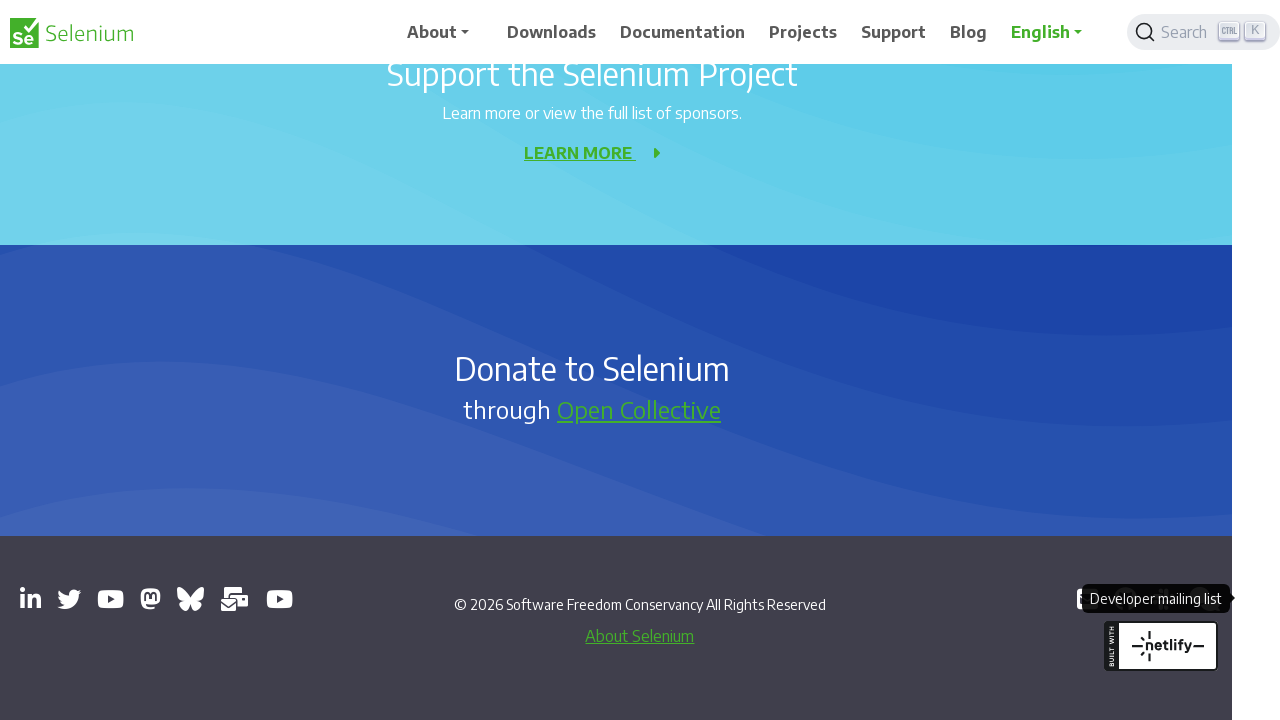

Verified page title: 
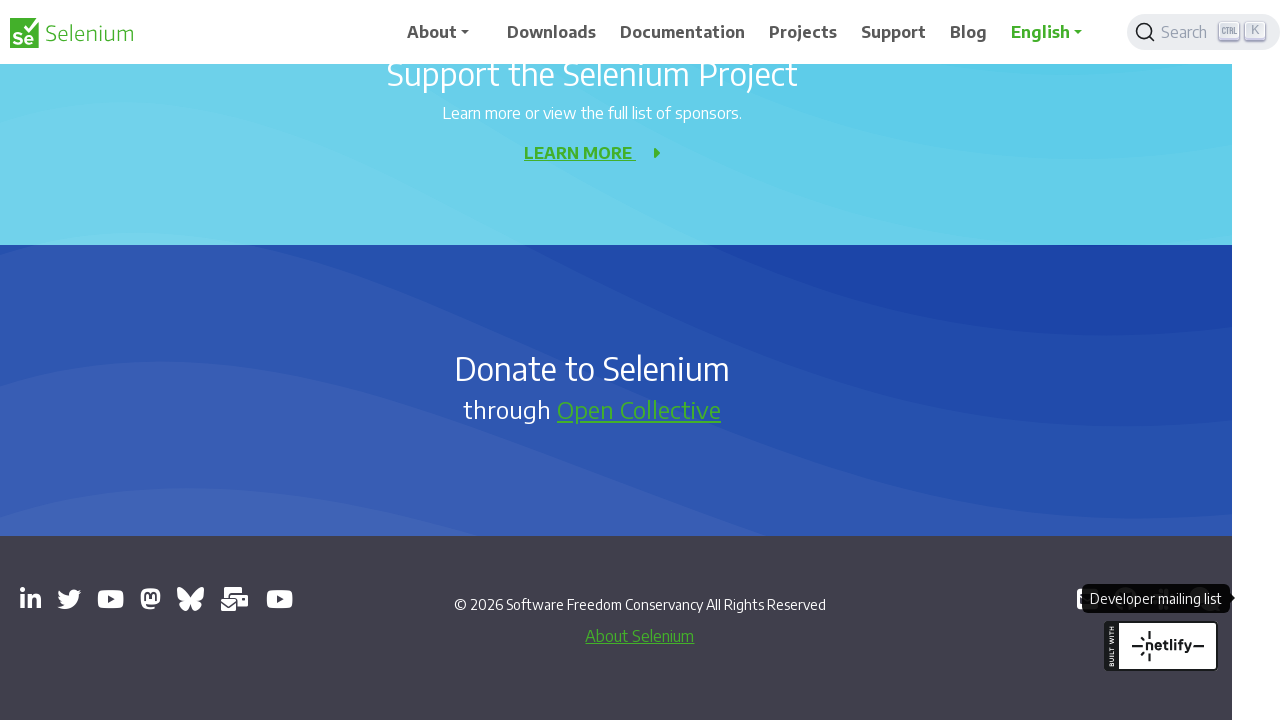

Brought opened page to front
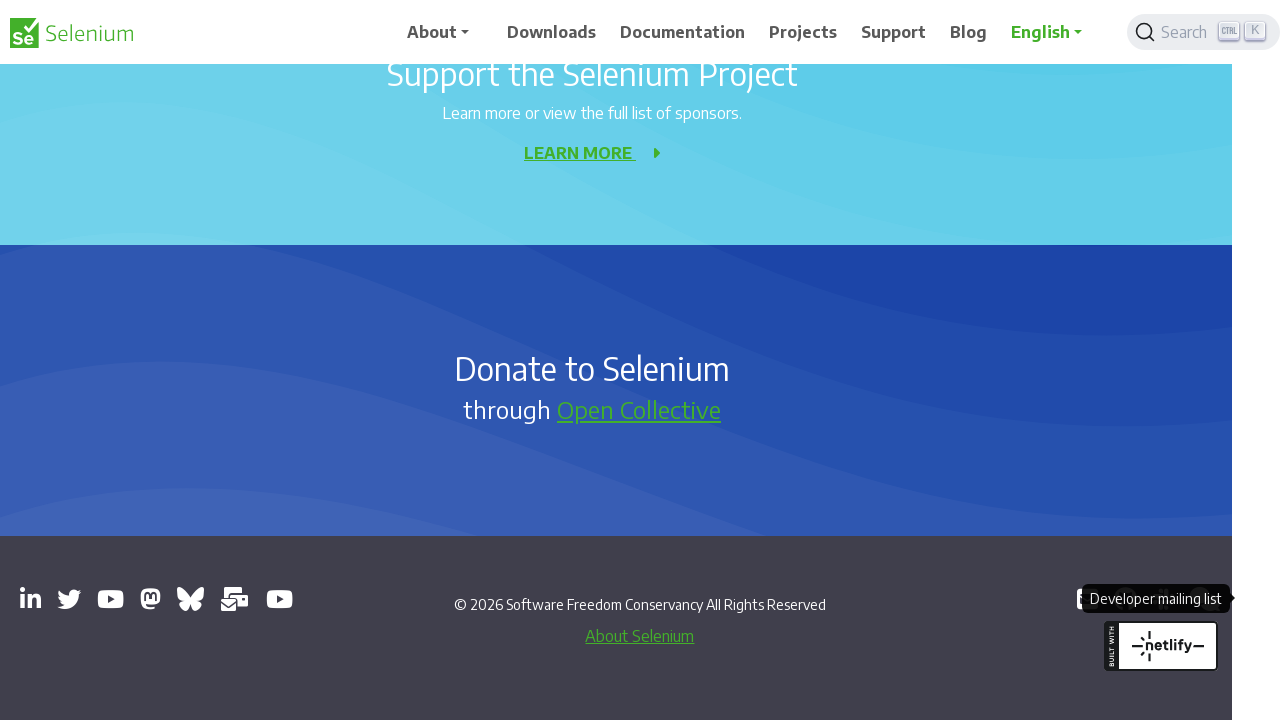

Waited for opened page to reach domcontentloaded state
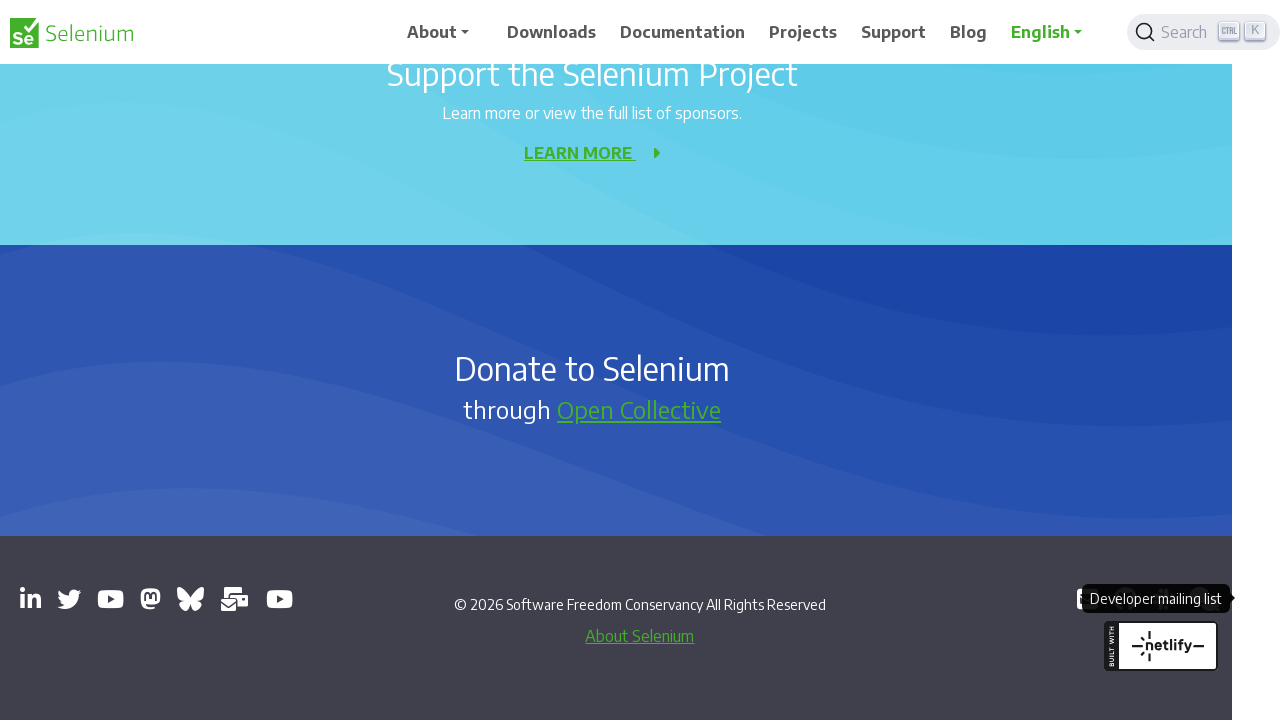

Verified page title: SeleniumHQ Project - YouTube
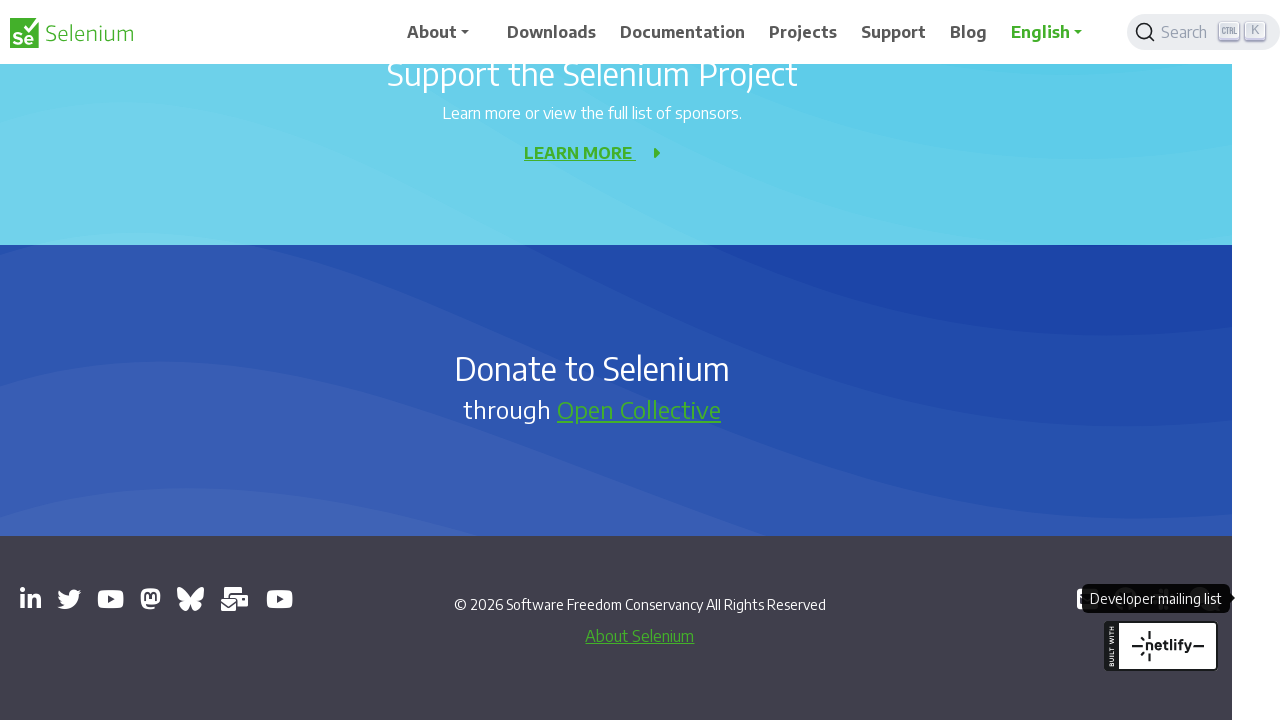

Brought opened page to front
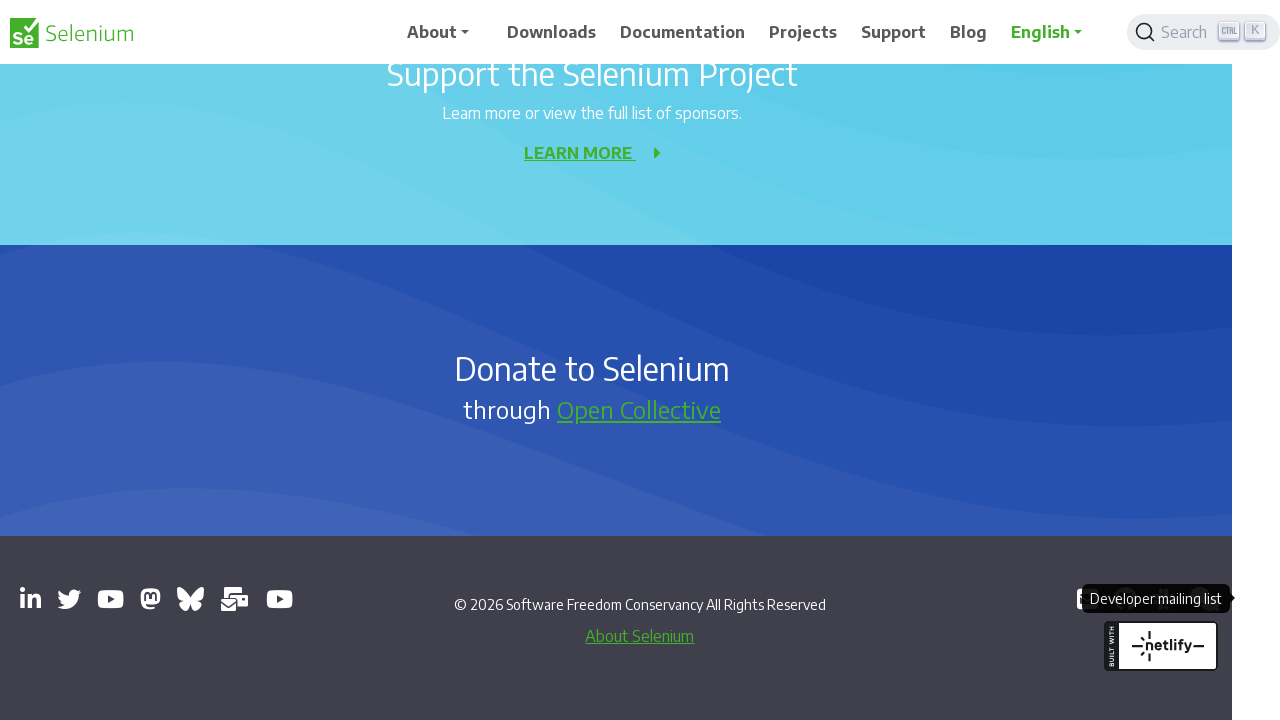

Waited for opened page to reach domcontentloaded state
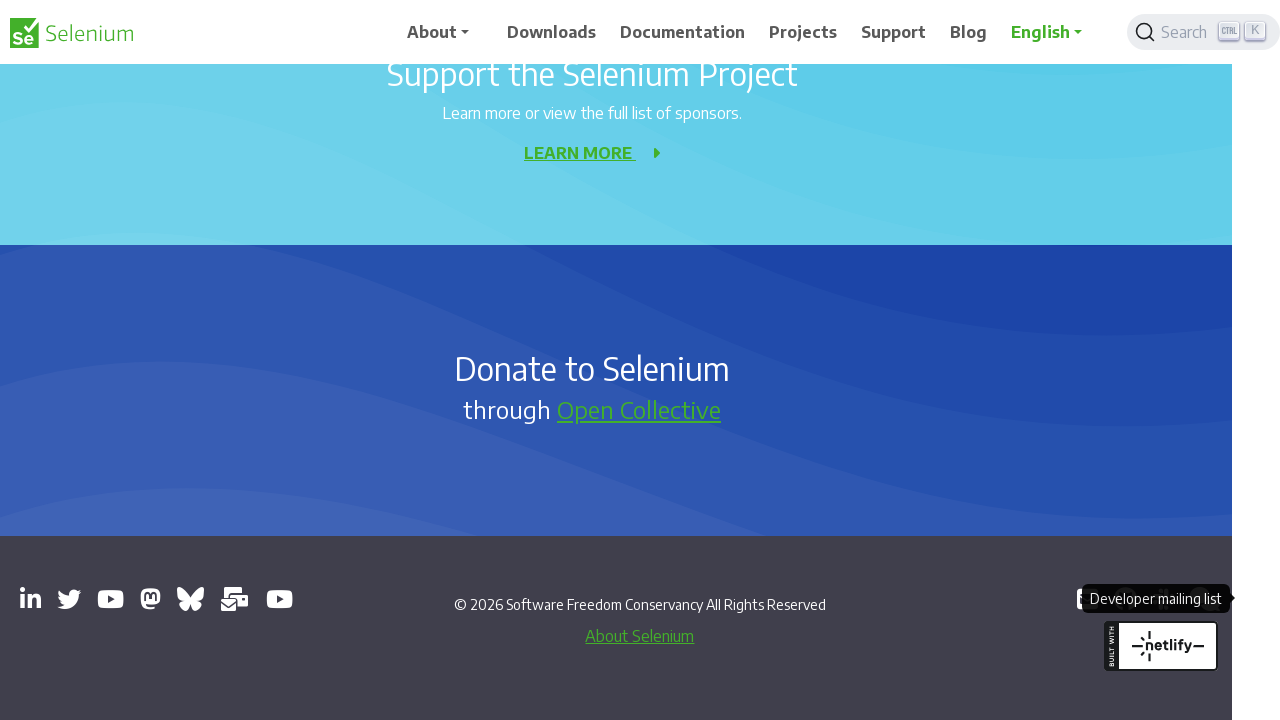

Verified page title: Mastodon
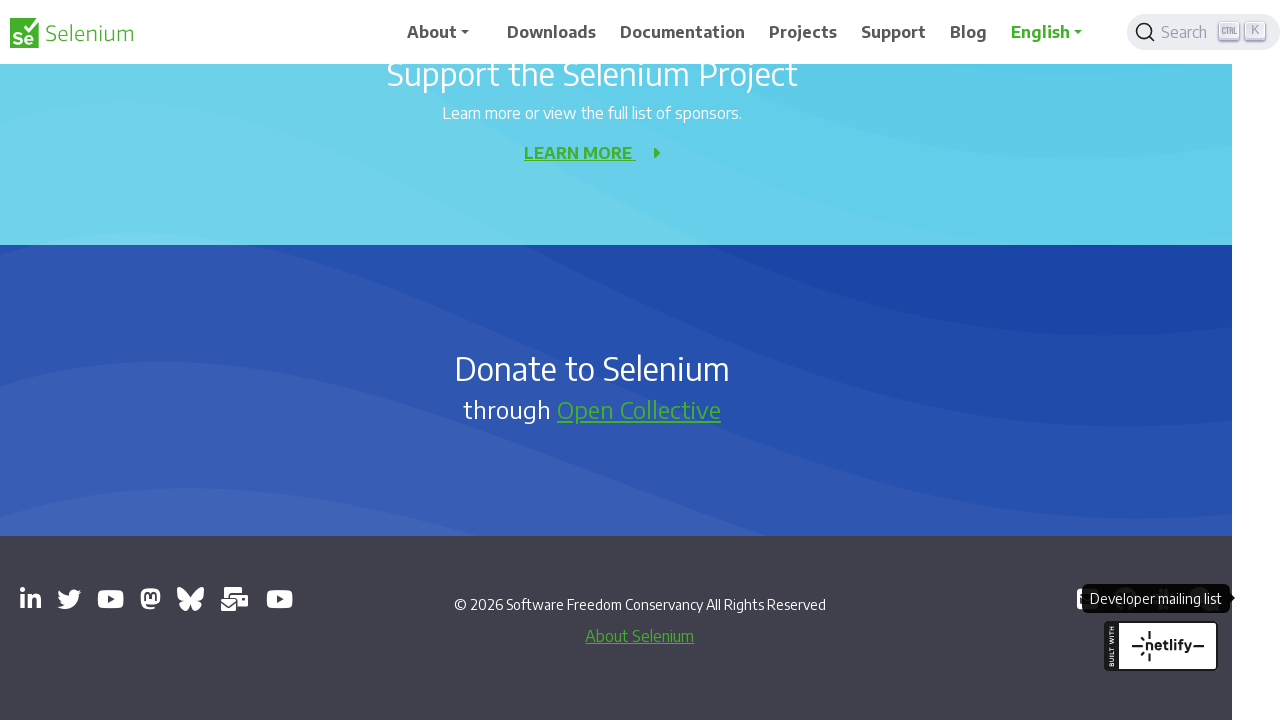

Brought opened page to front
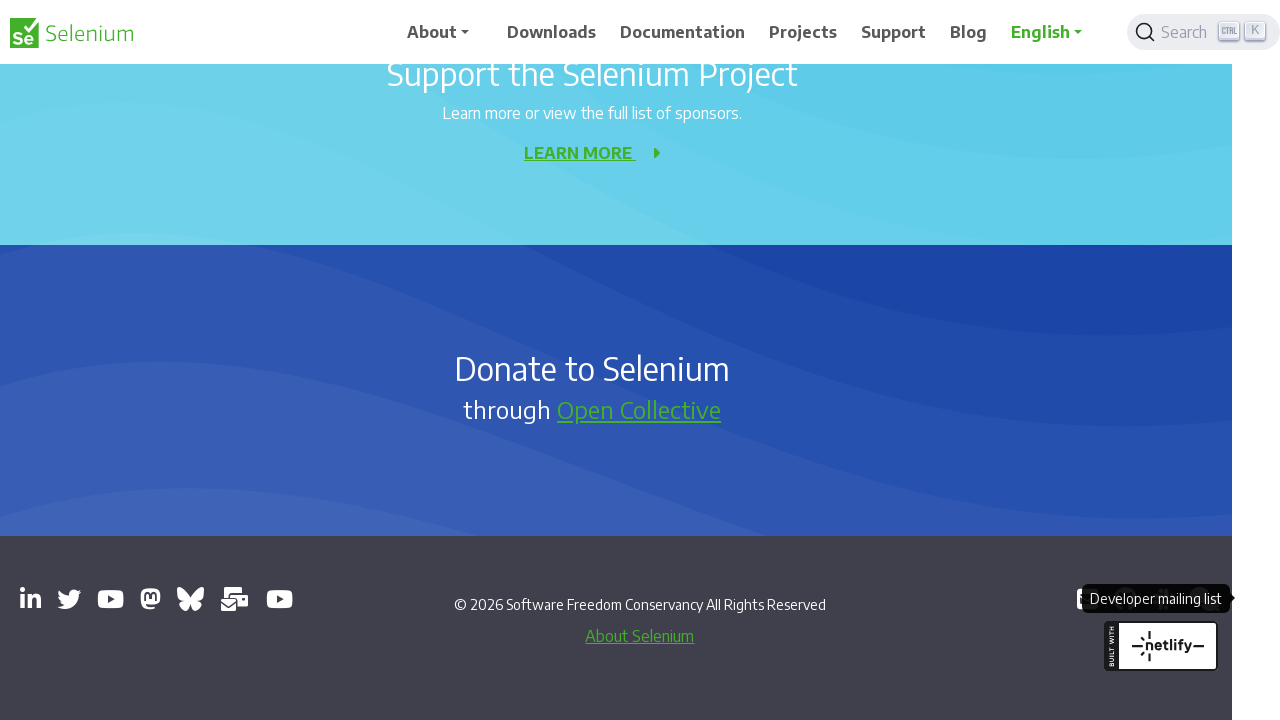

Waited for opened page to reach domcontentloaded state
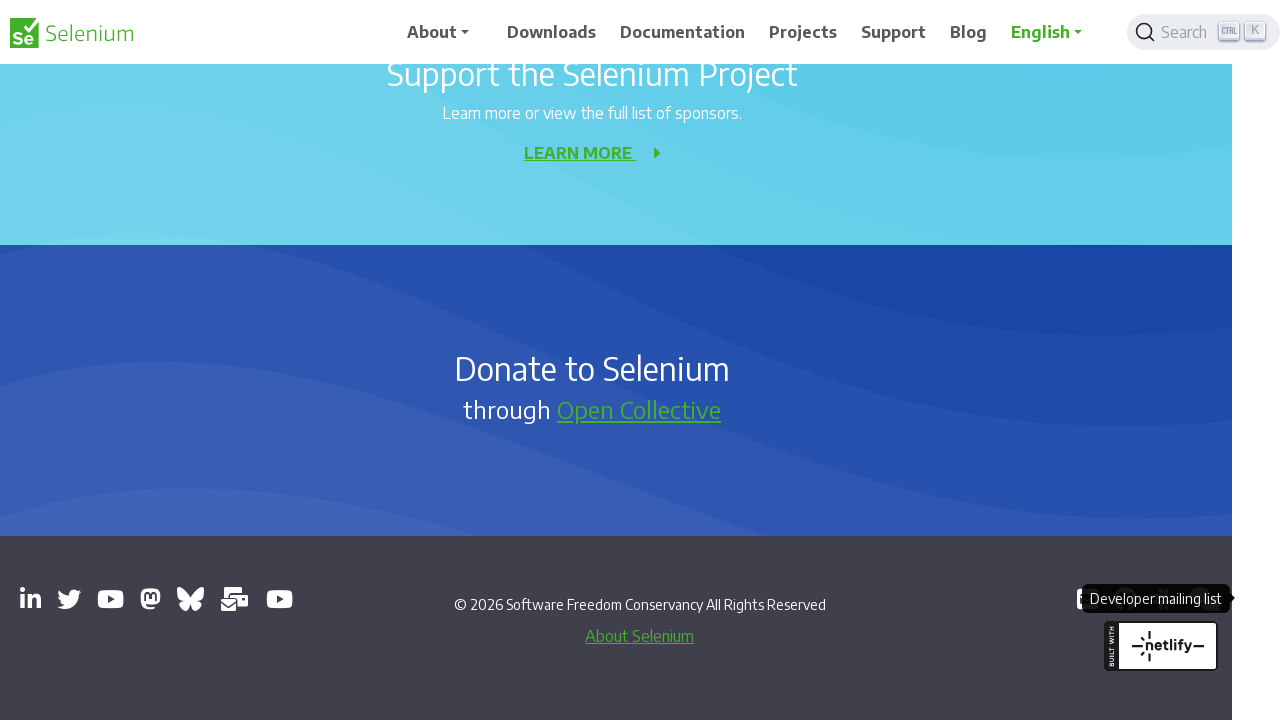

Verified page title: SeleniumConf (@seleniumconf.bsky.social) — Bluesky
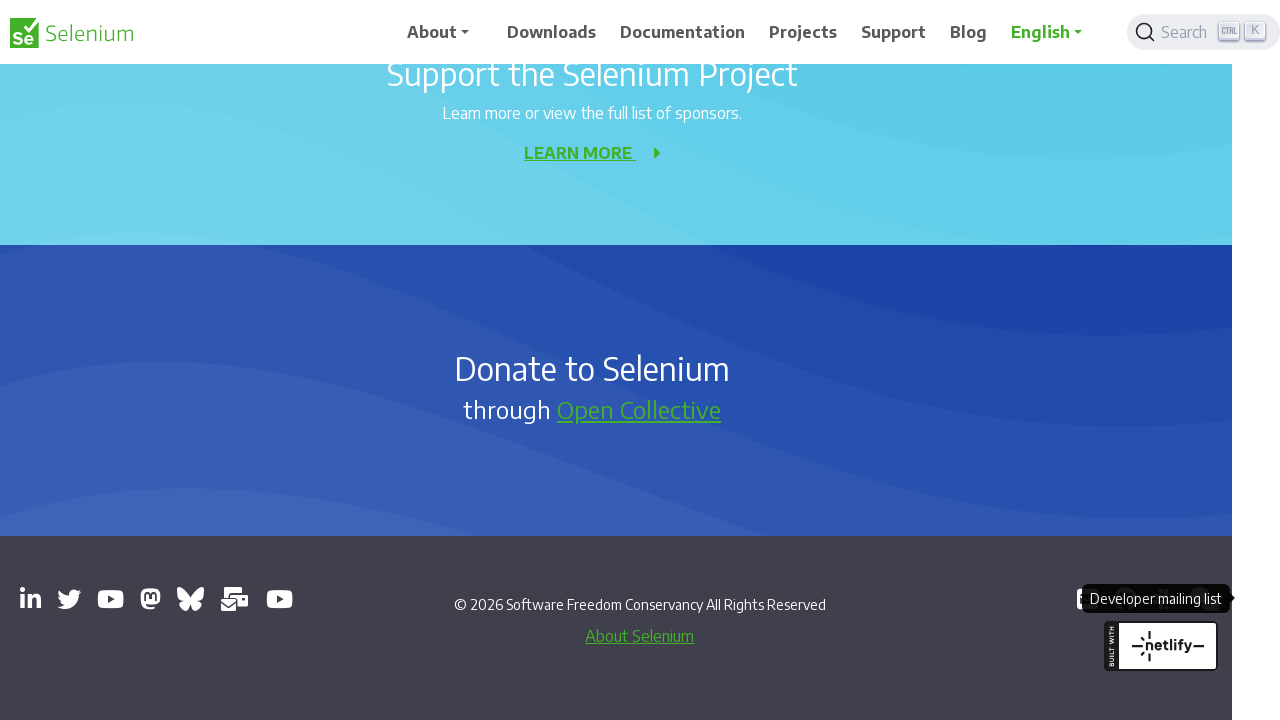

Brought opened page to front
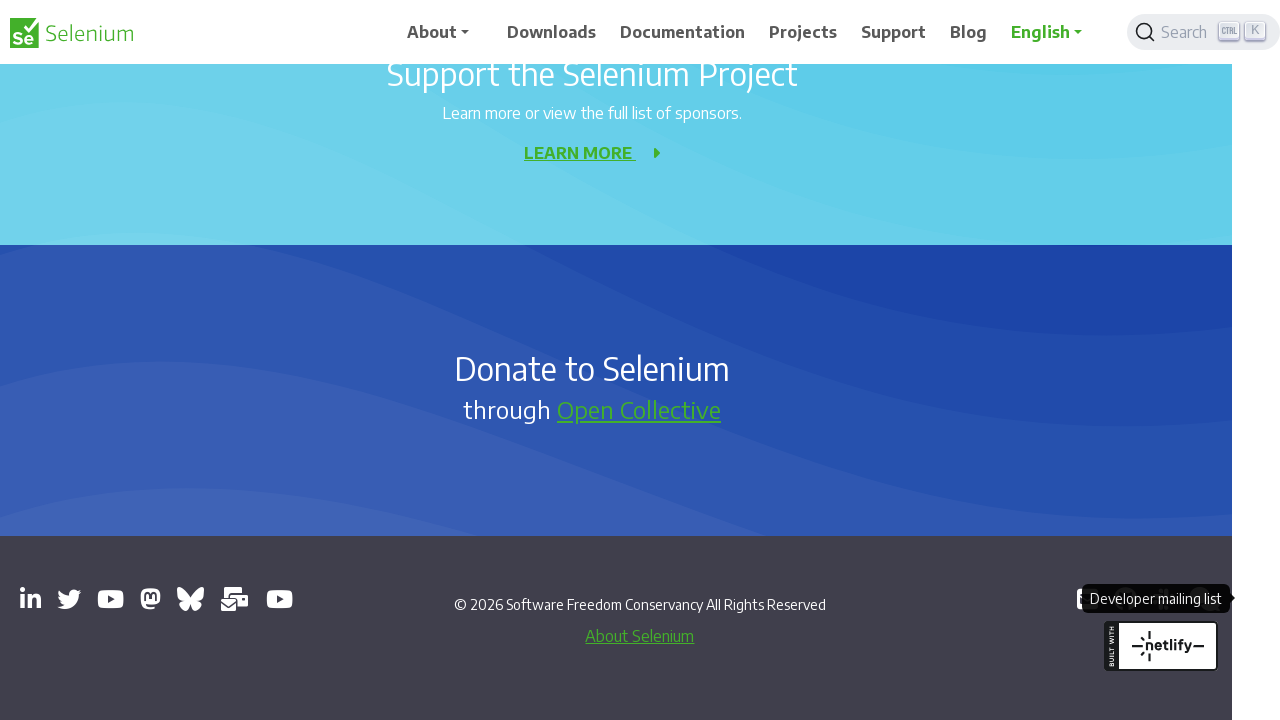

Waited for opened page to reach domcontentloaded state
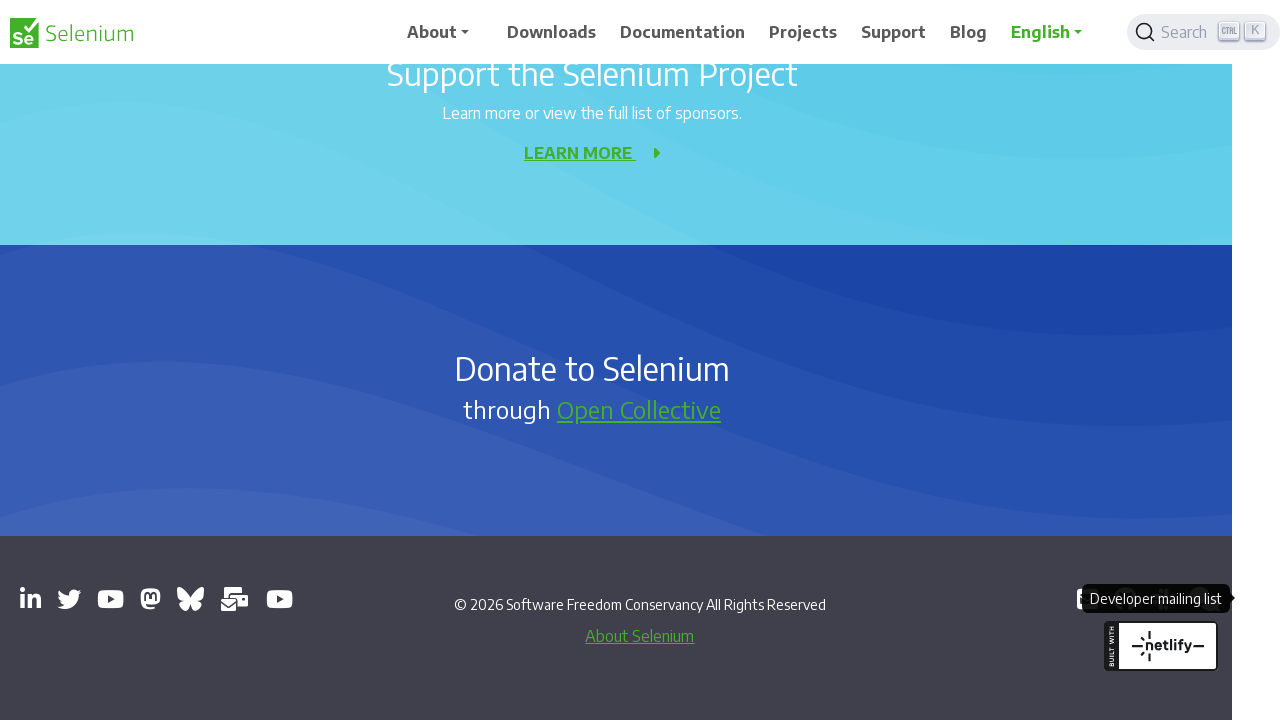

Verified page title: Selenium Users - Google Groups
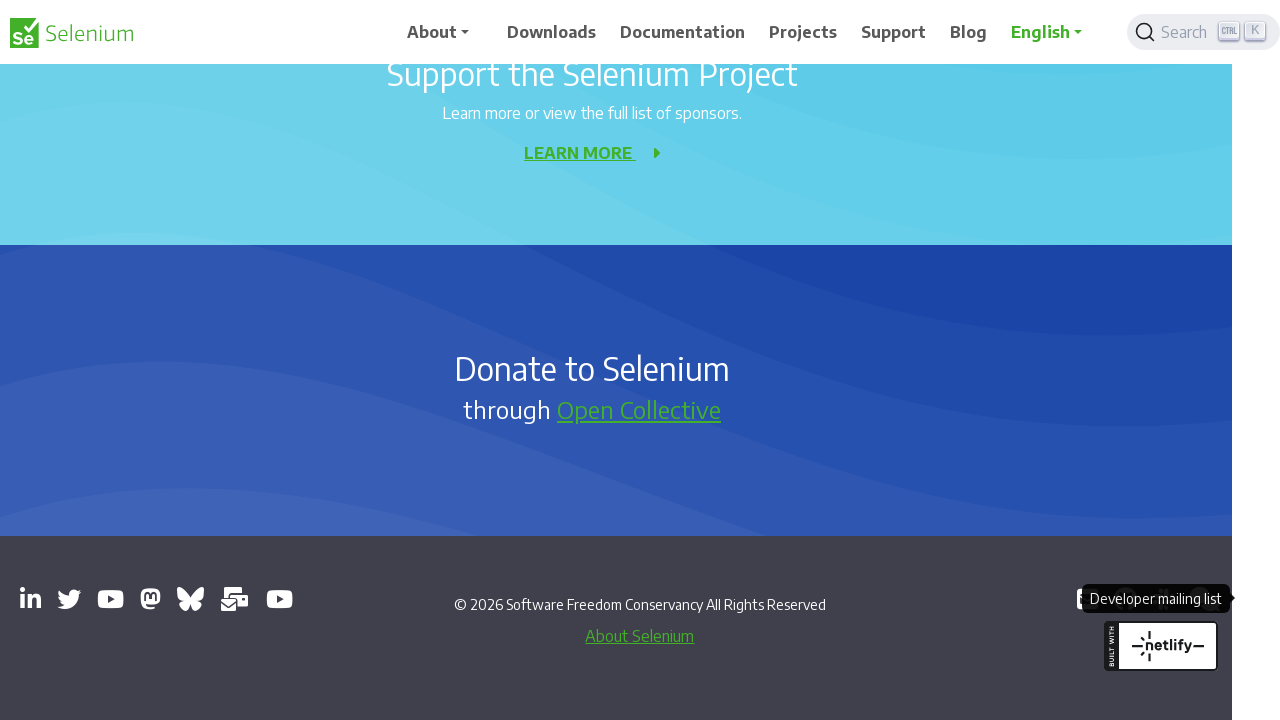

Brought opened page to front
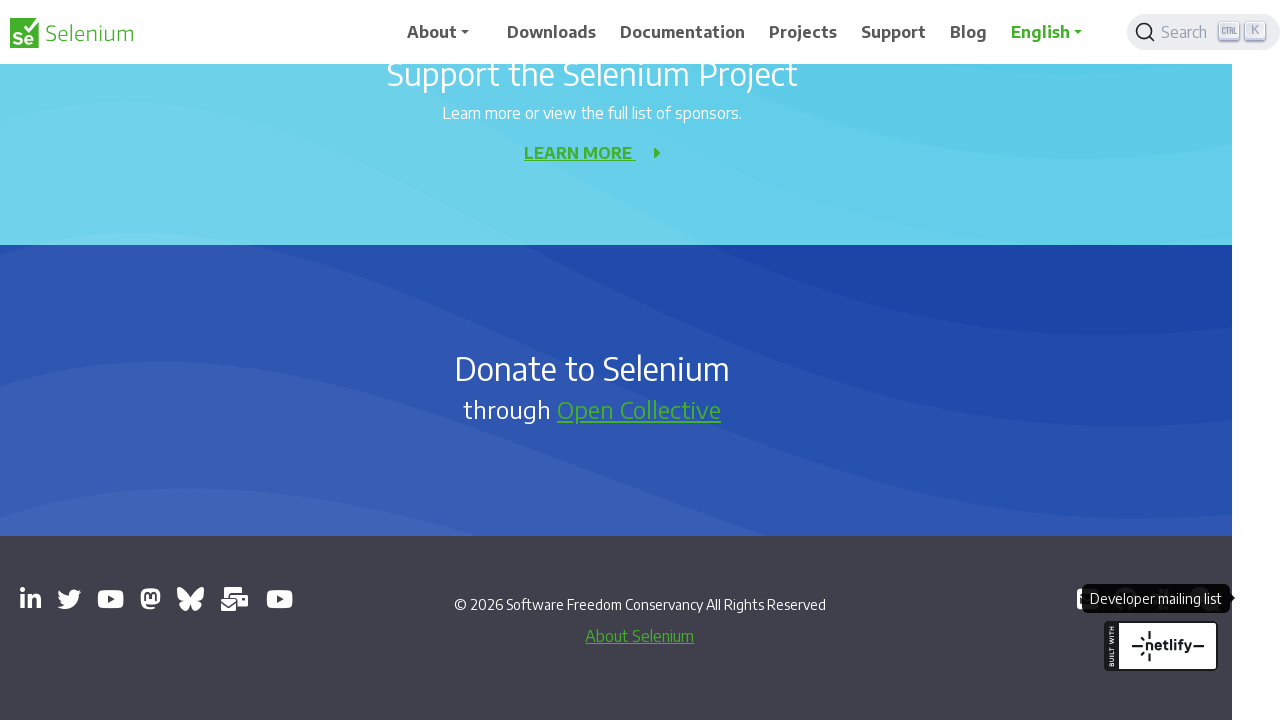

Waited for opened page to reach domcontentloaded state
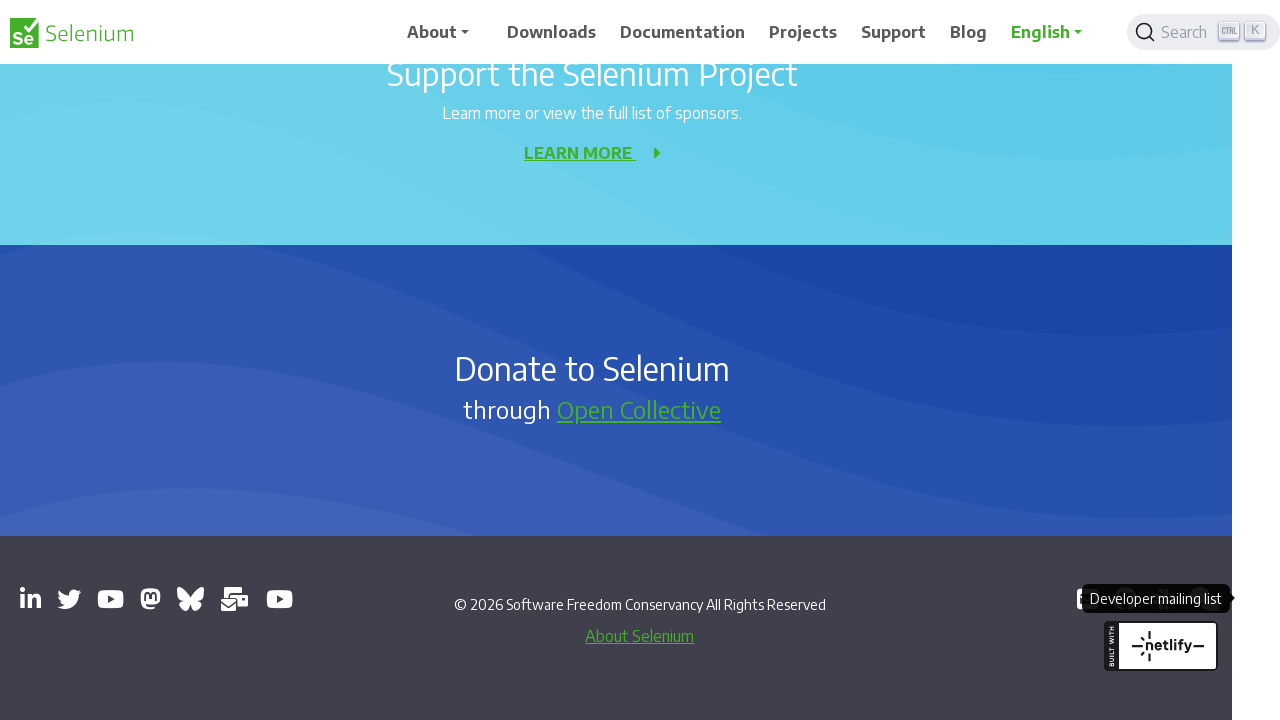

Verified page title: Selenium Conference - YouTube
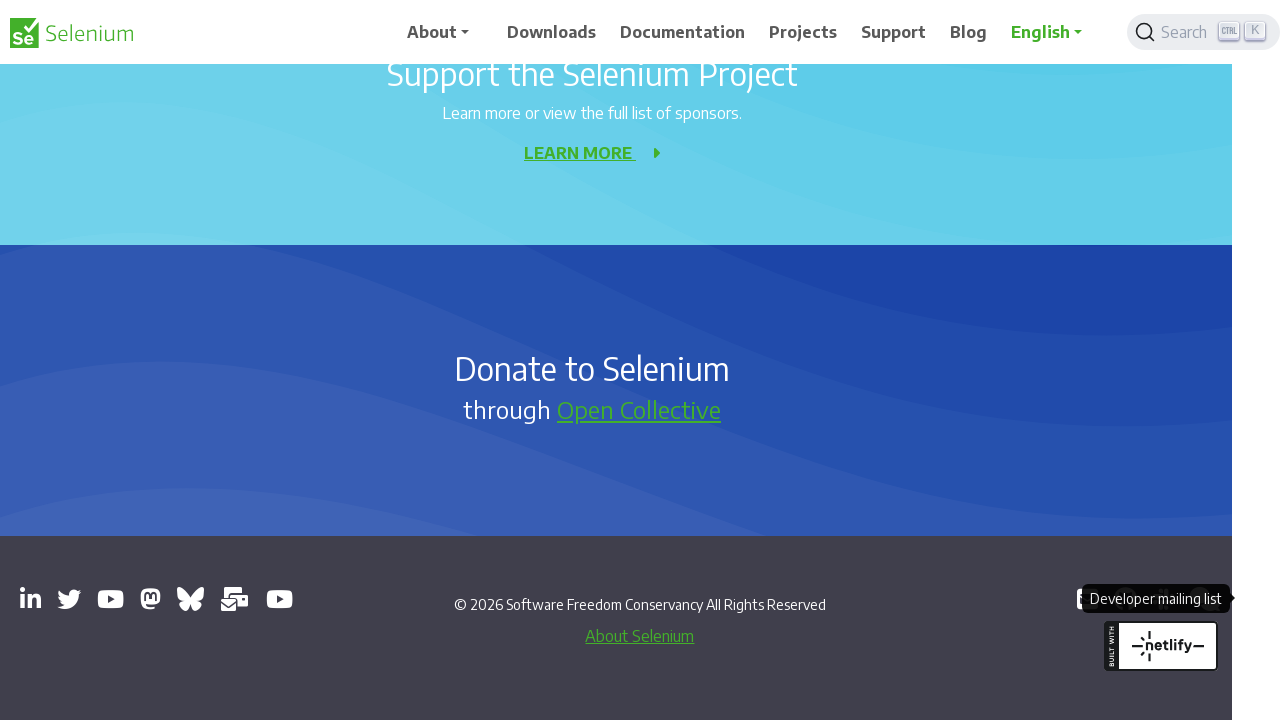

Brought opened page to front
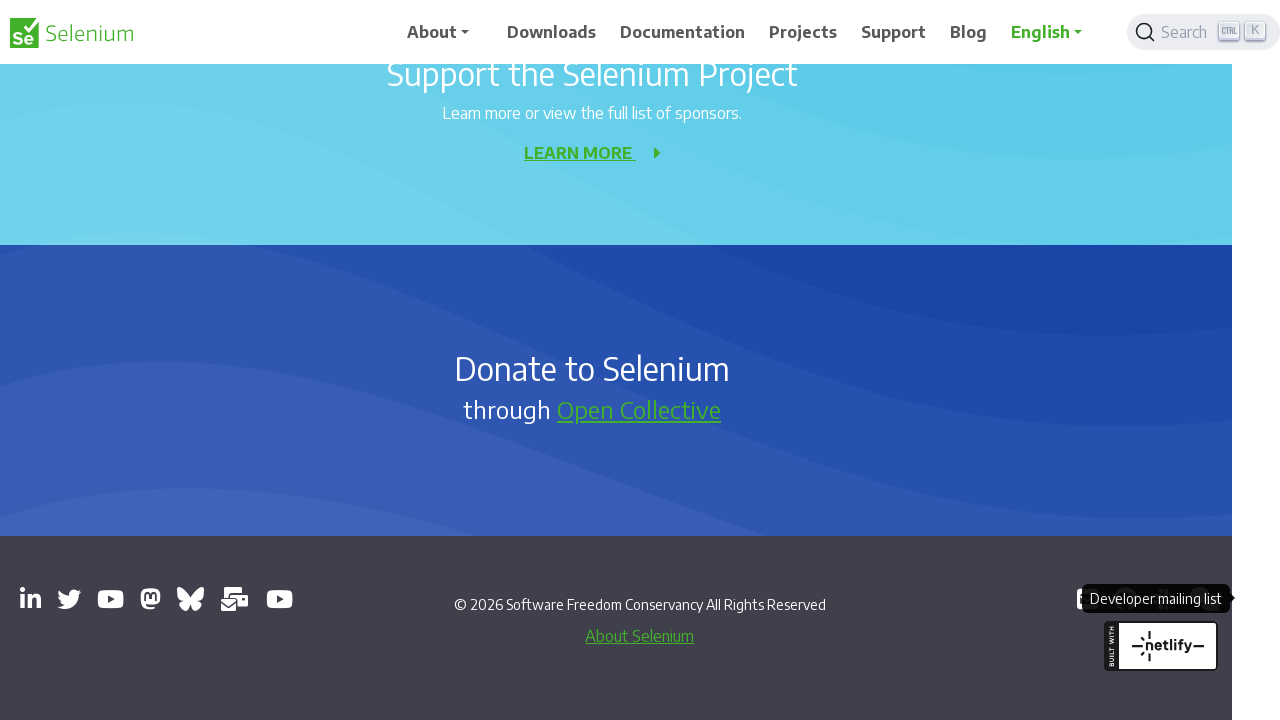

Waited for opened page to reach domcontentloaded state
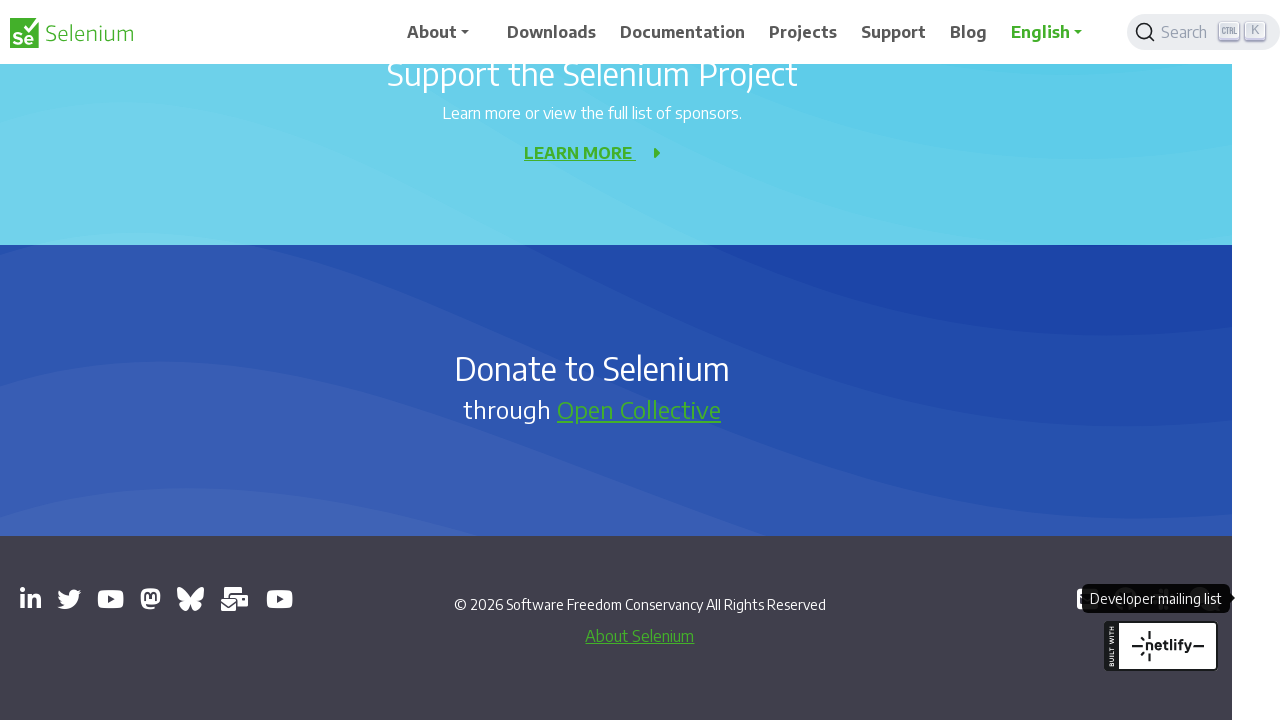

Verified page title: GitHub - SeleniumHQ/selenium: A browser automation framework and ecosystem.
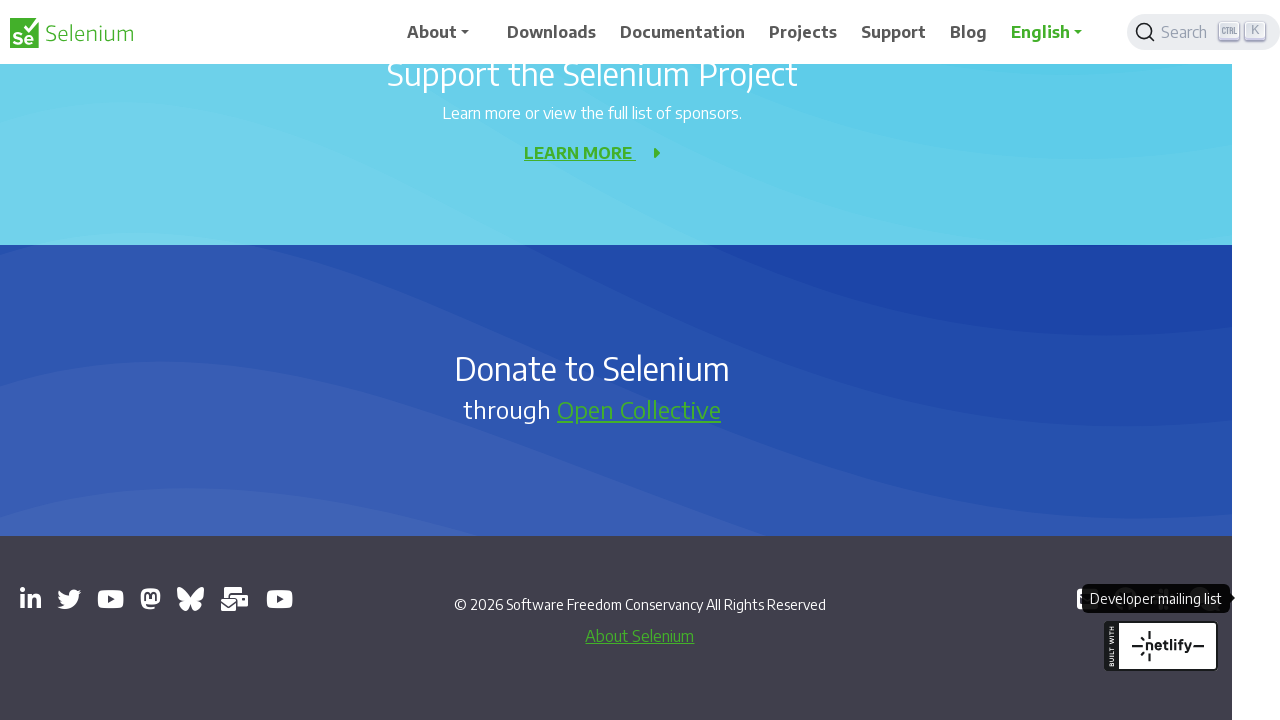

Brought opened page to front
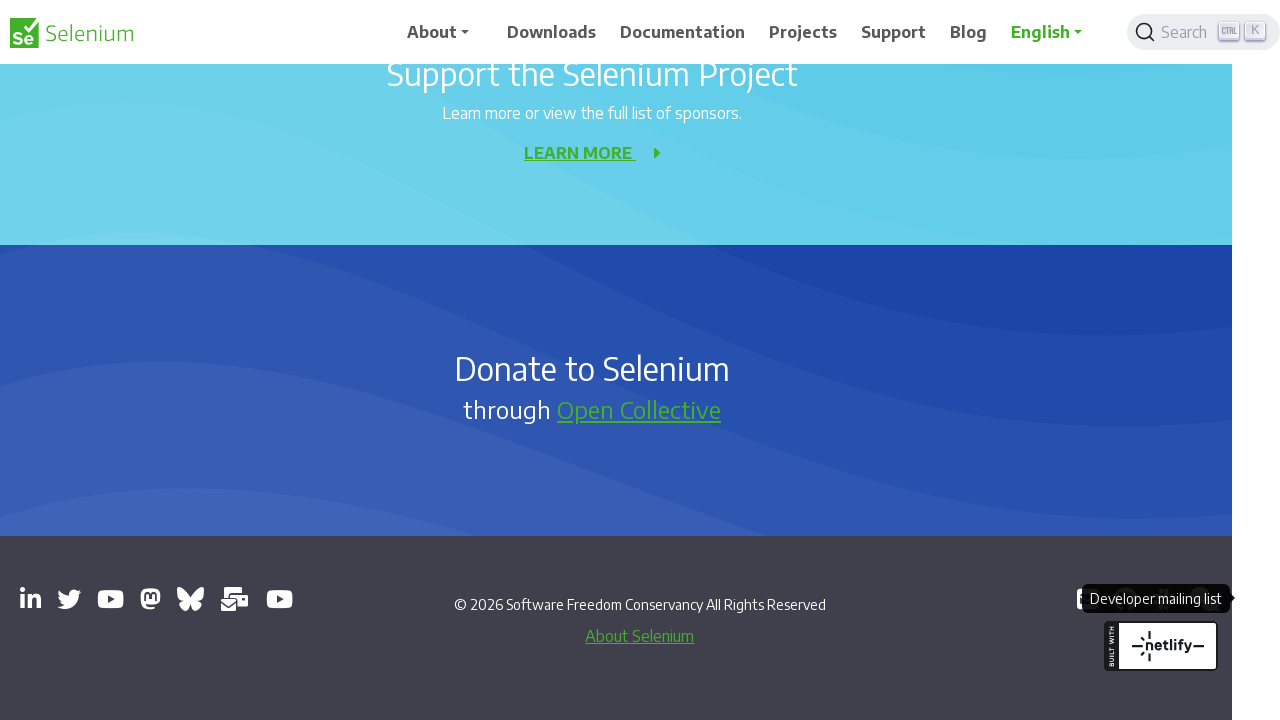

Waited for opened page to reach domcontentloaded state
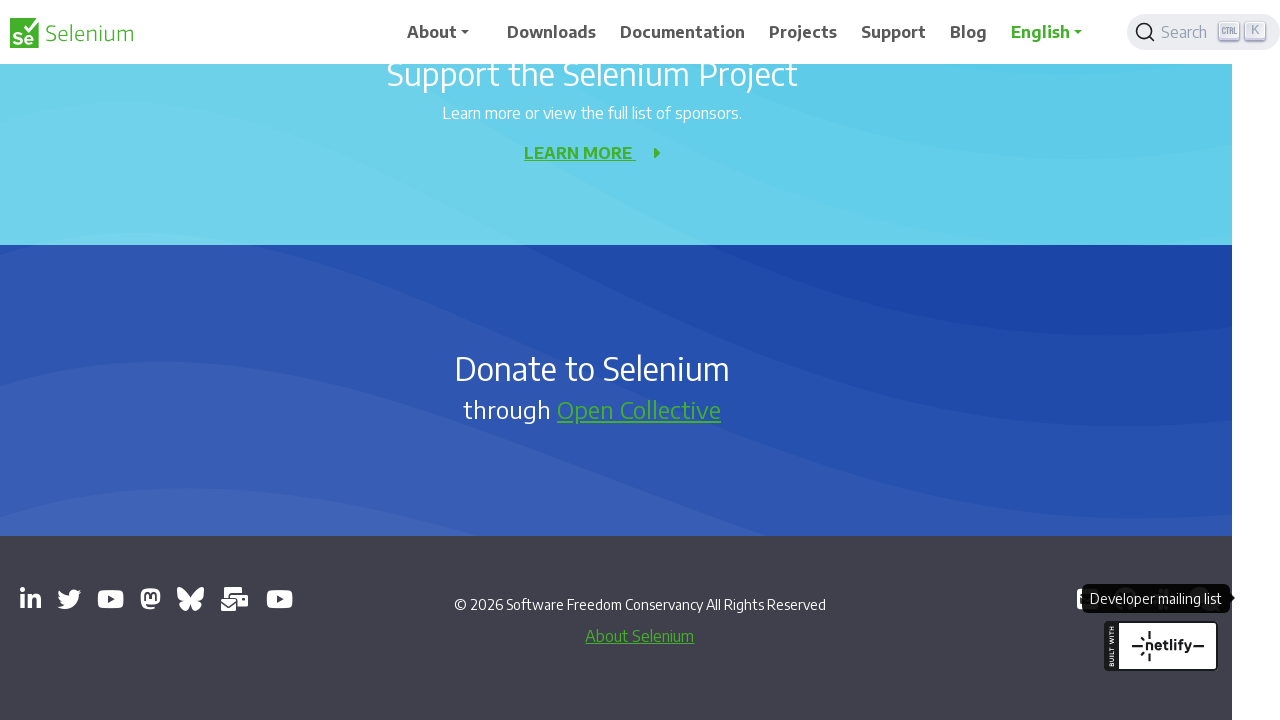

Verified page title: 
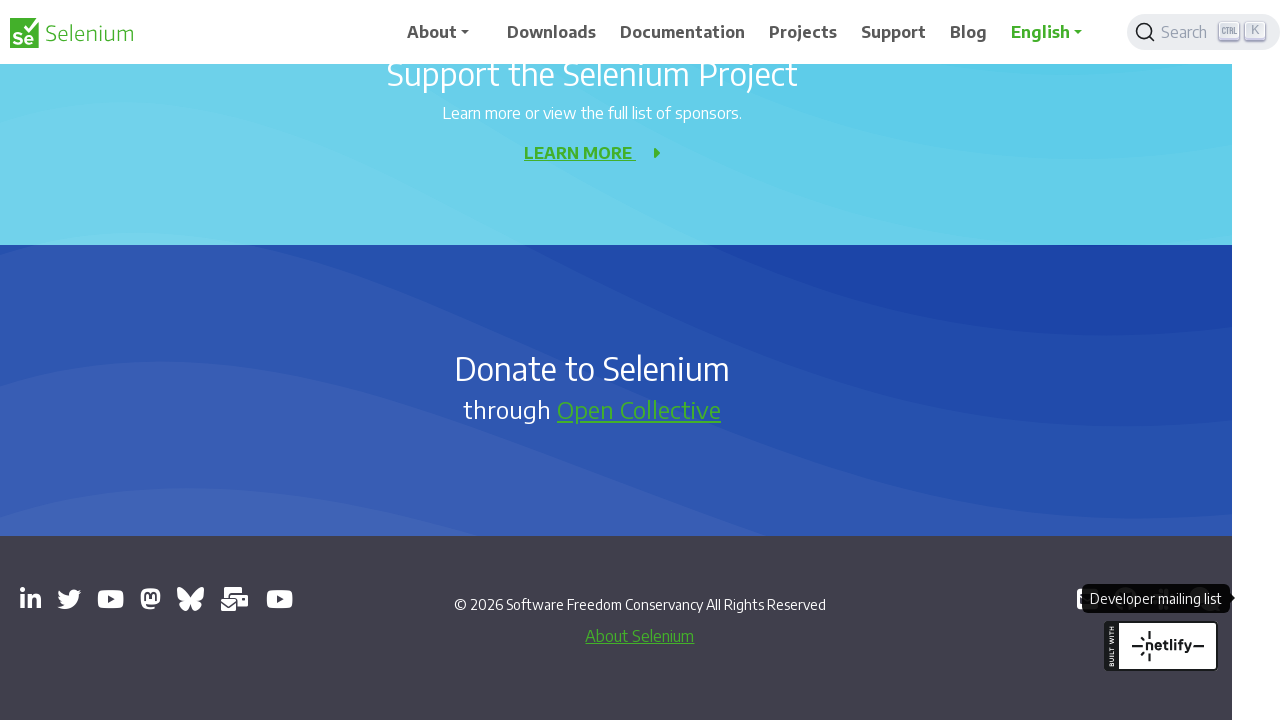

Brought opened page to front
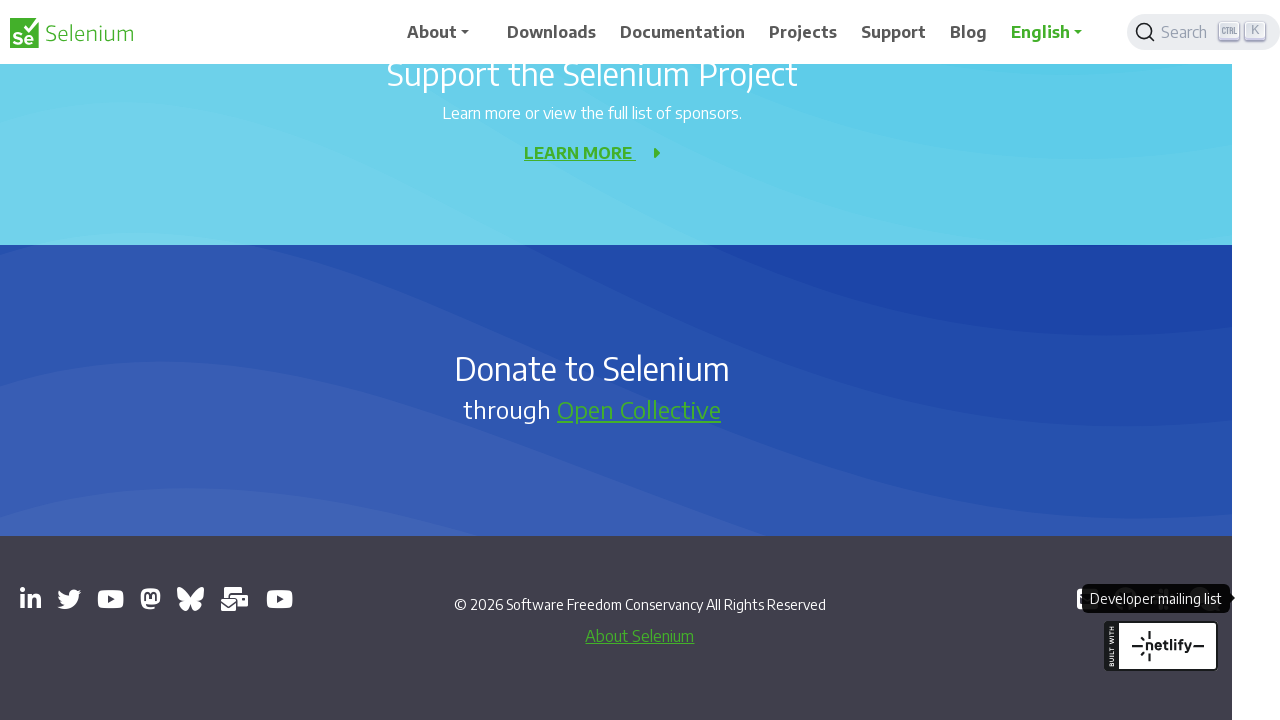

Waited for opened page to reach domcontentloaded state
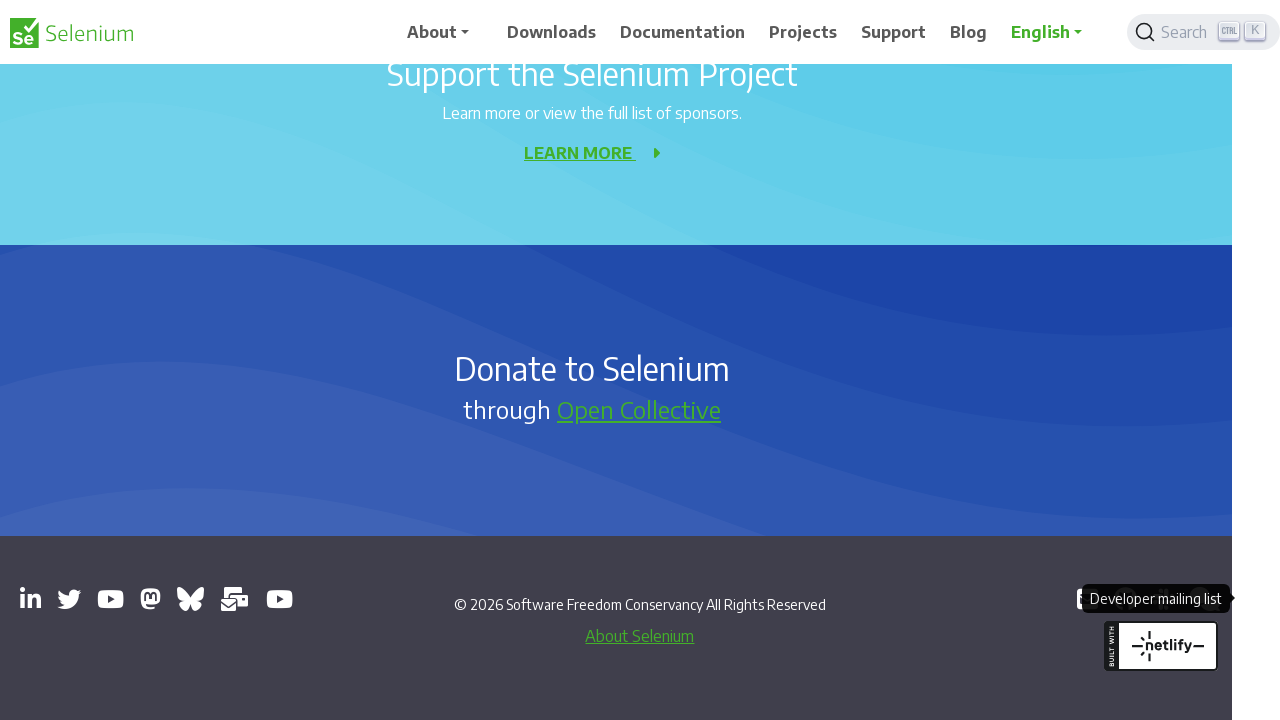

Verified page title: Libera.Chat
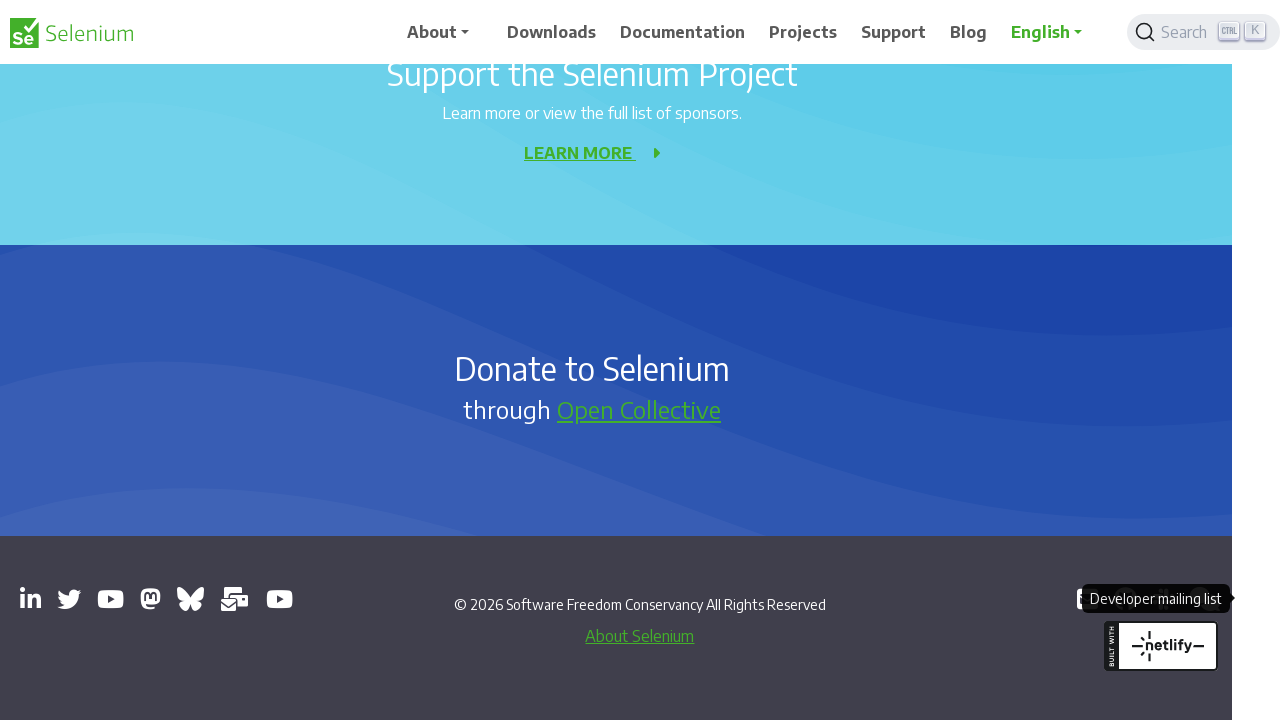

Brought opened page to front
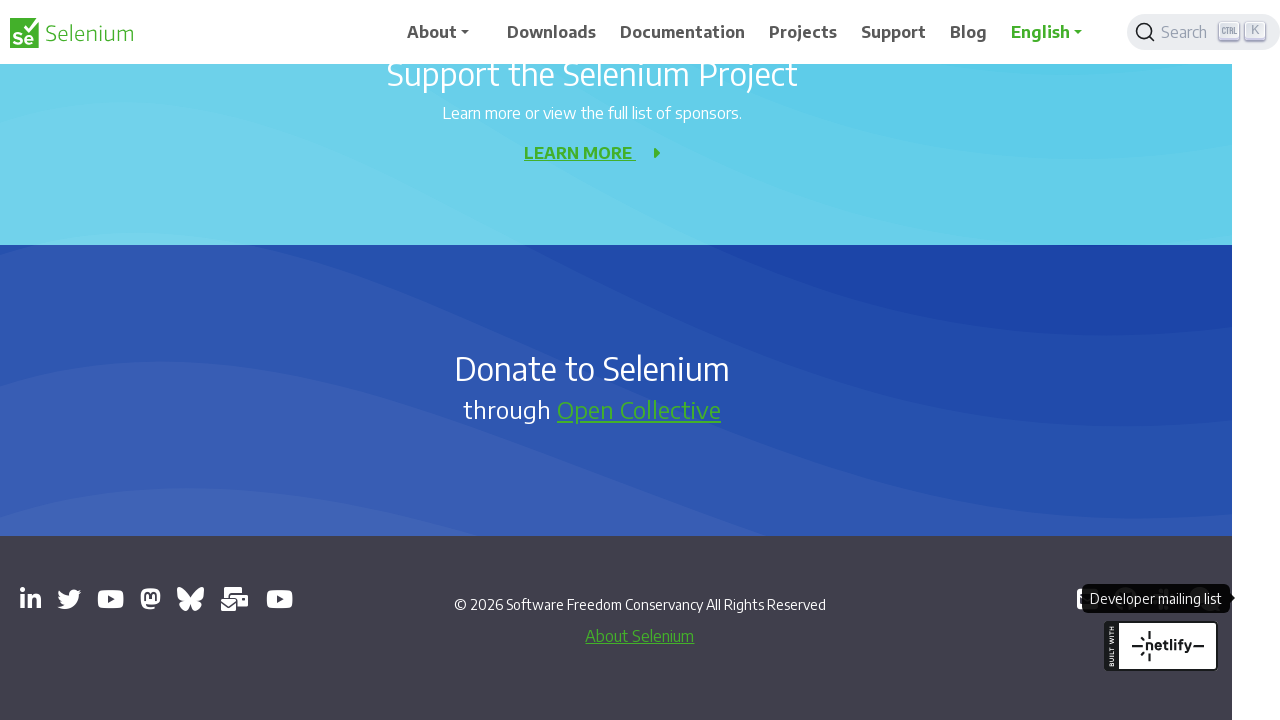

Waited for opened page to reach domcontentloaded state
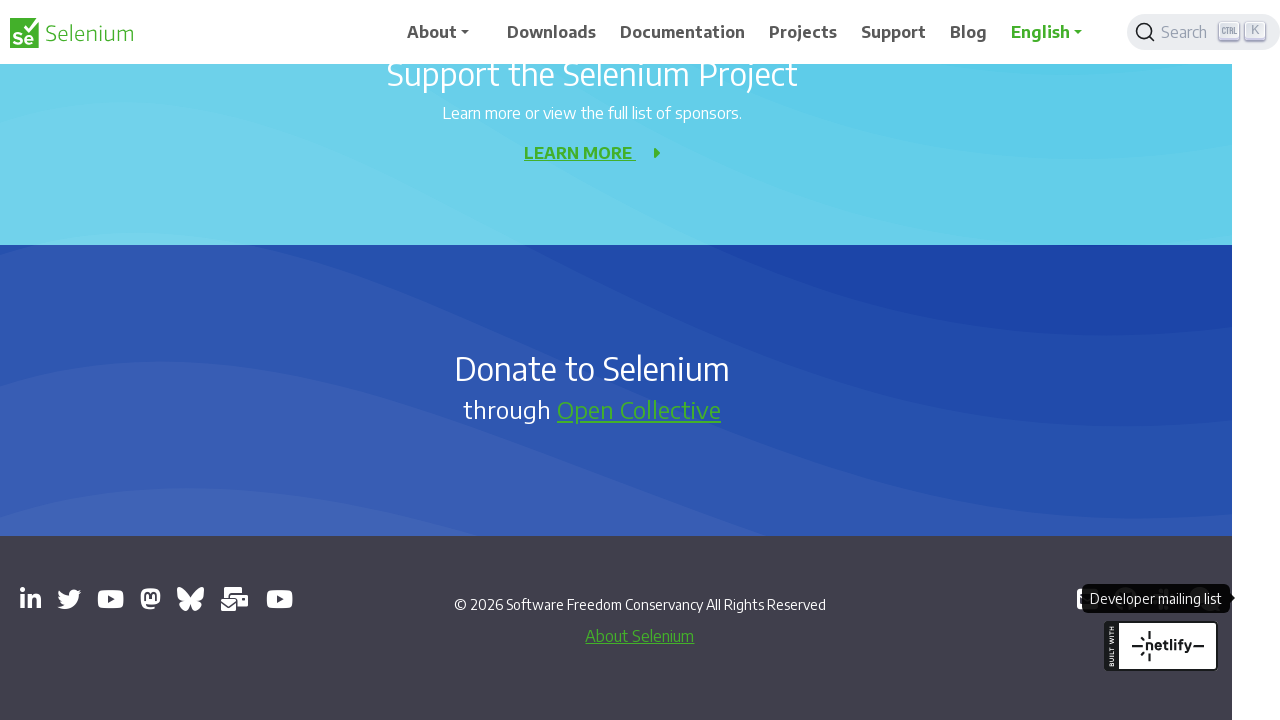

Verified page title: Selenium Developers - Google Groups
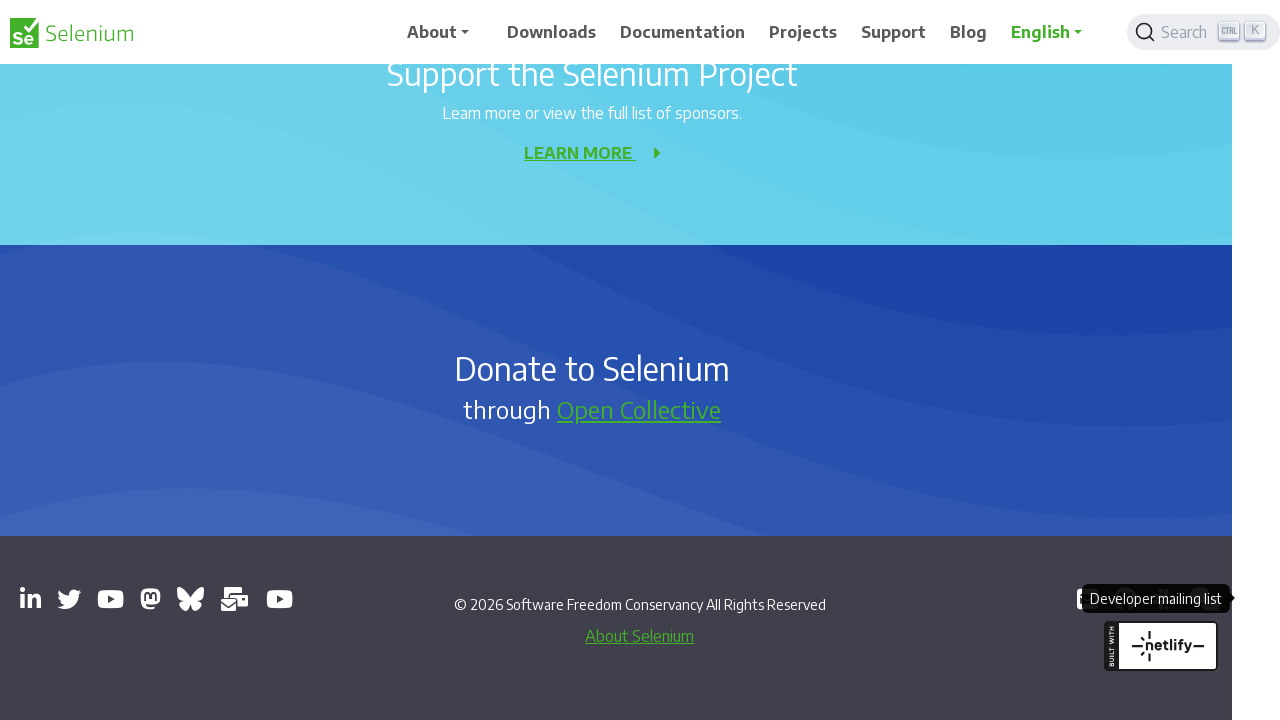

Final wait for observation
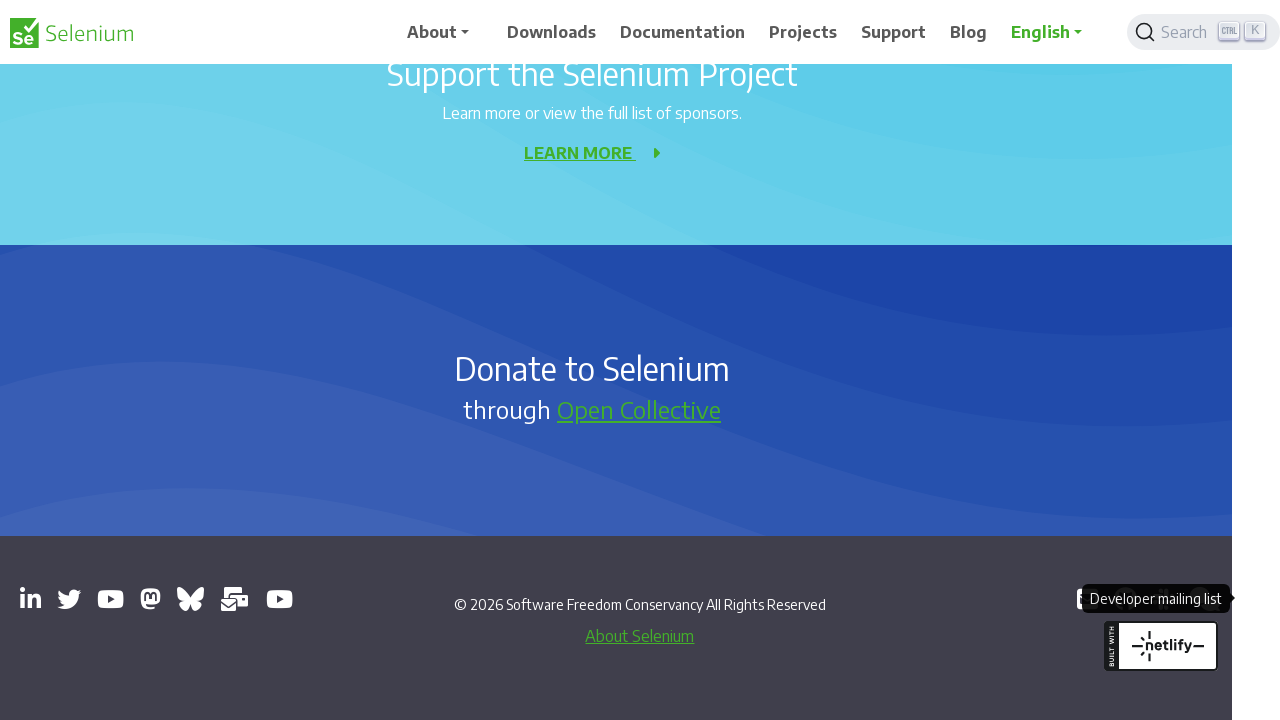

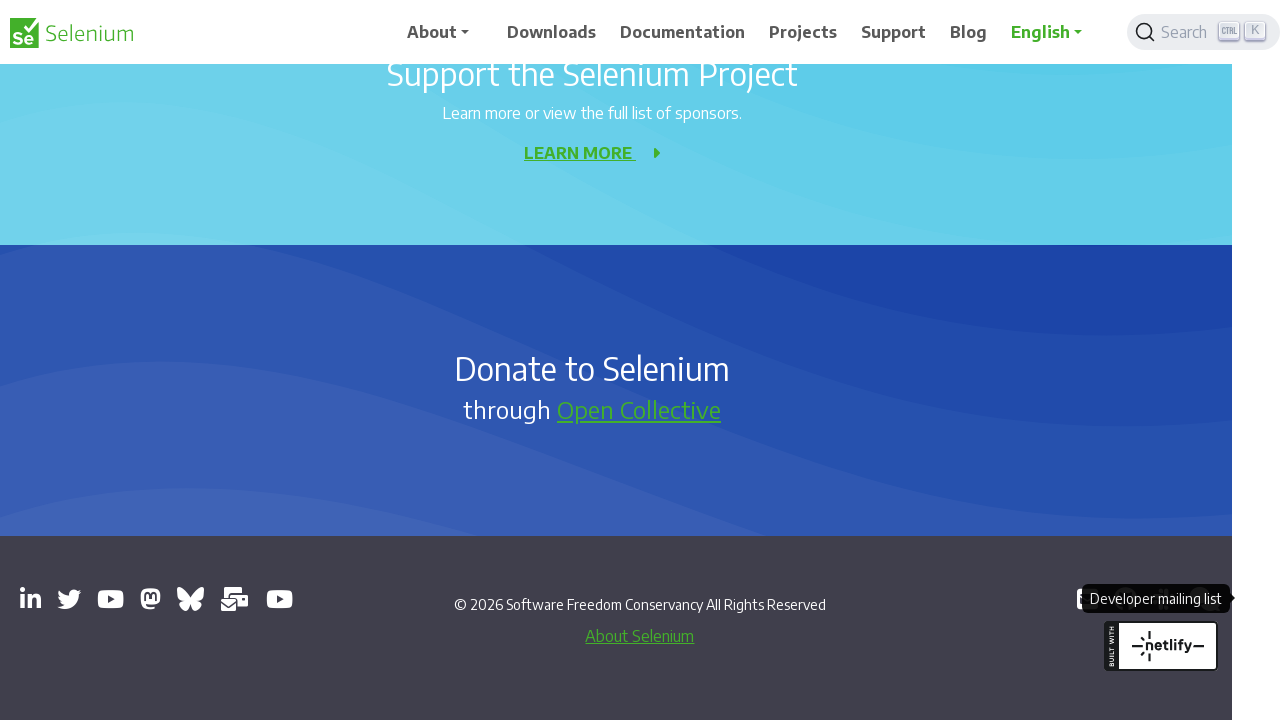